Navigates to the world clock page and iterates through table rows to access city links

Starting URL: https://www.timeanddate.com/worldclock/

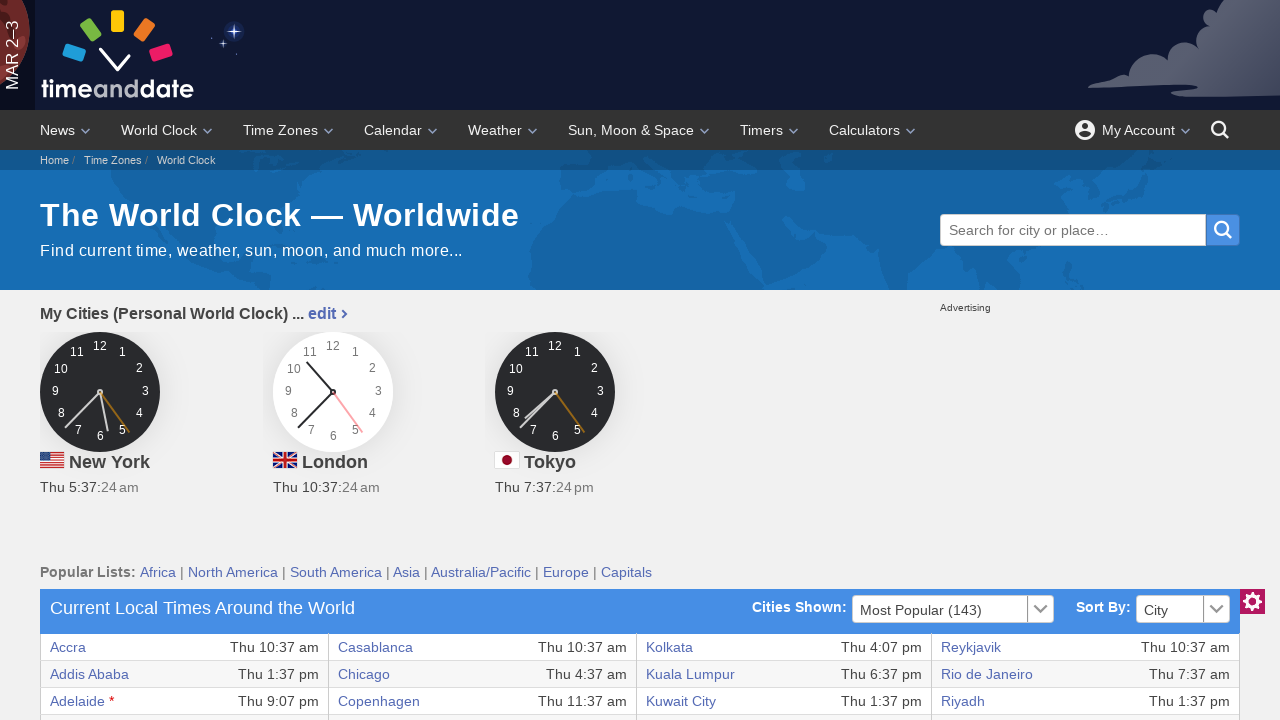

Navigated to world clock page
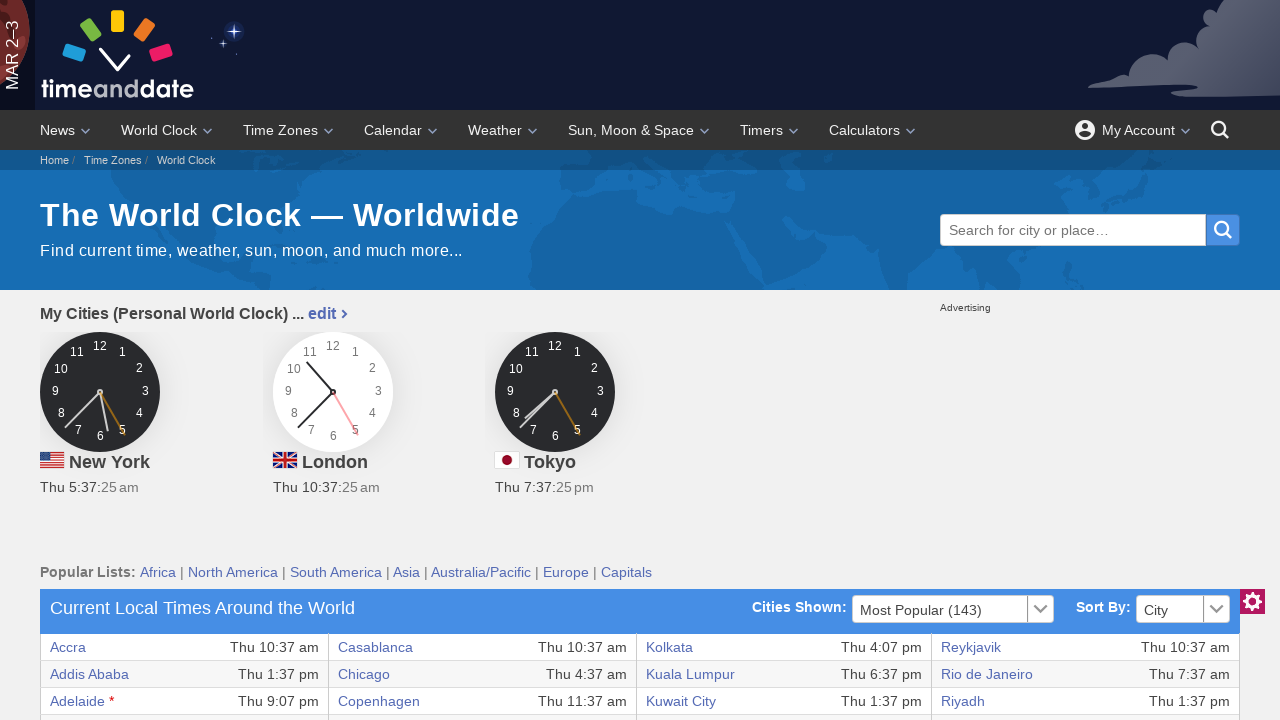

City element 1 loaded and ready
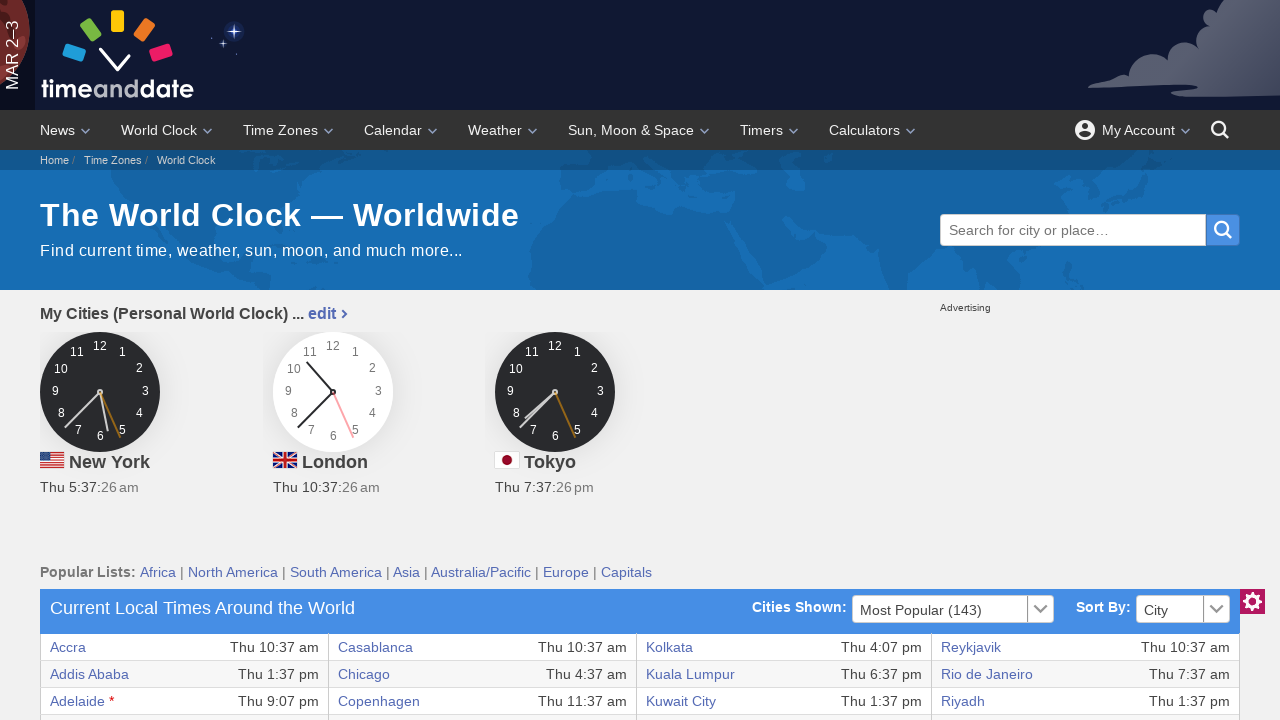

Clicked on city link 1 at (68, 647) on //table/tbody/tr[1]/td[1]/a
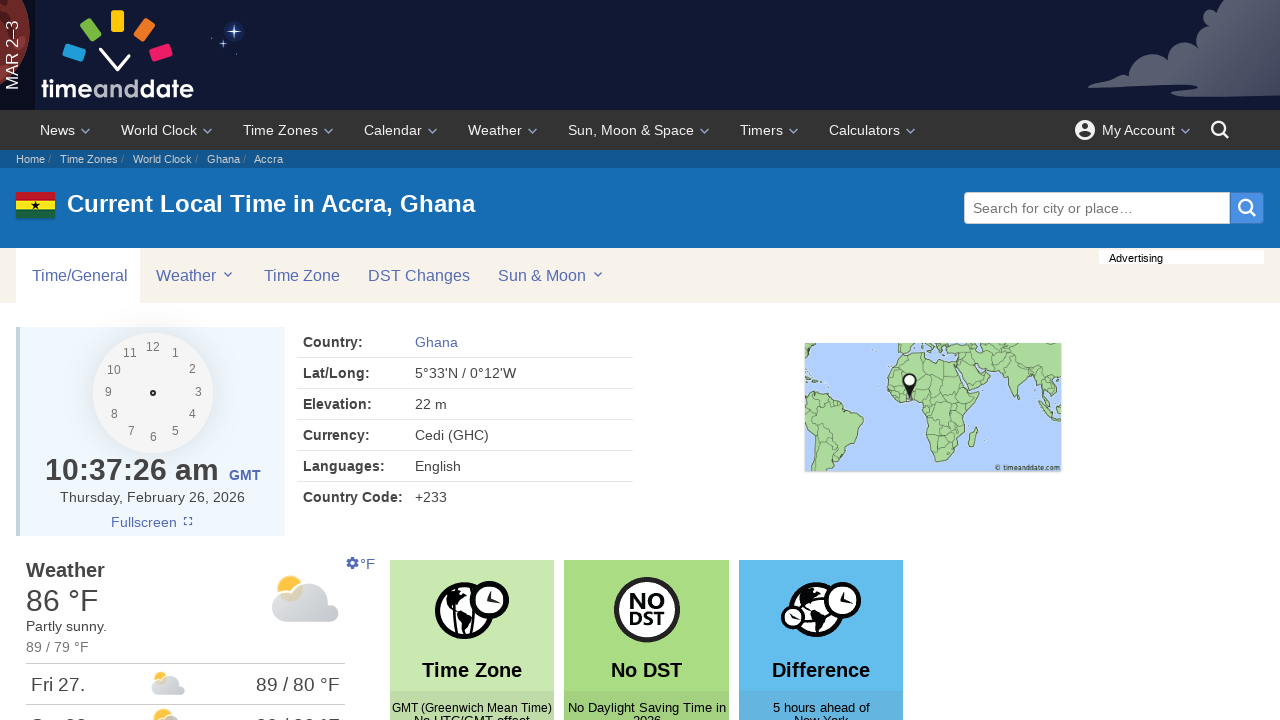

Navigated back from city 1
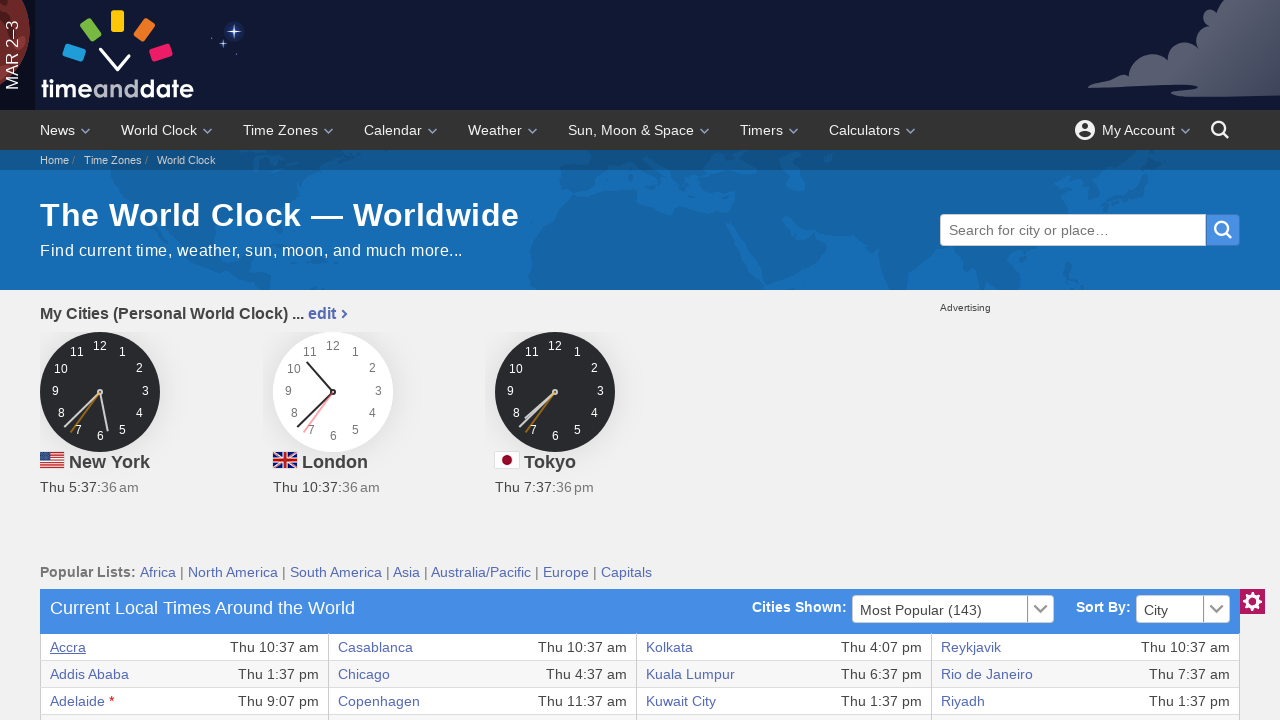

World clock table reloaded after returning from city 1
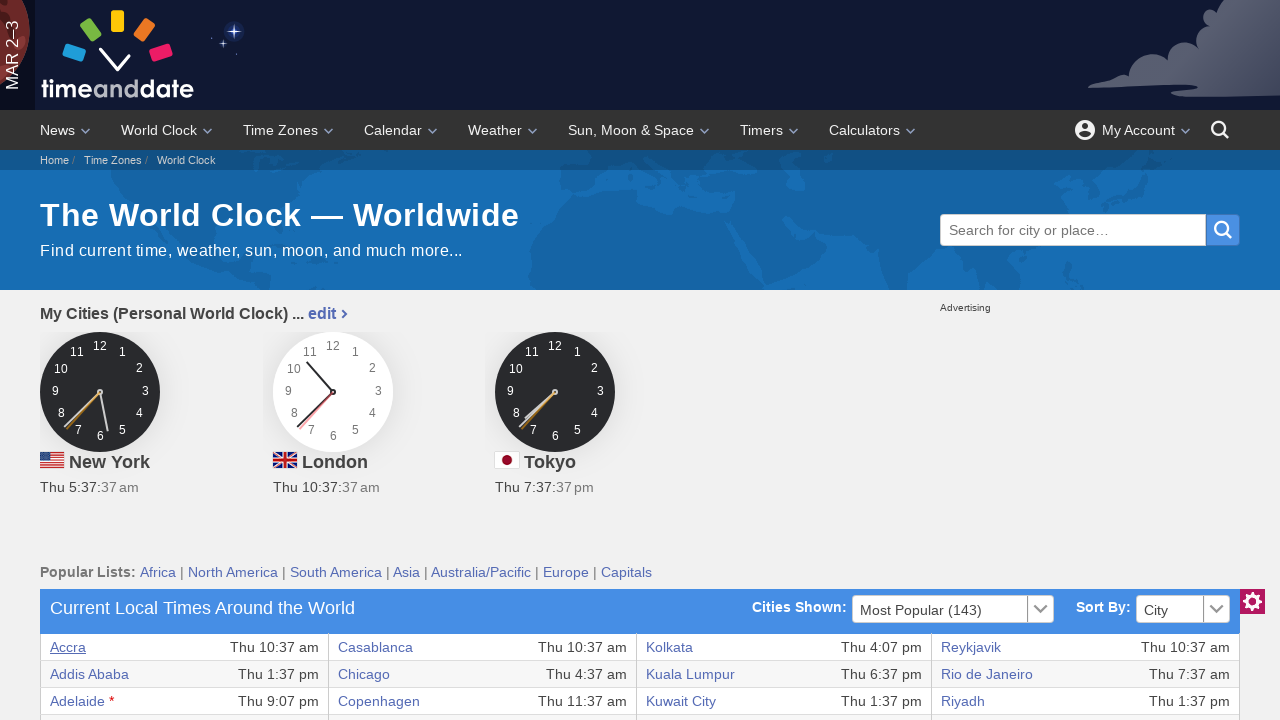

City element 2 loaded and ready
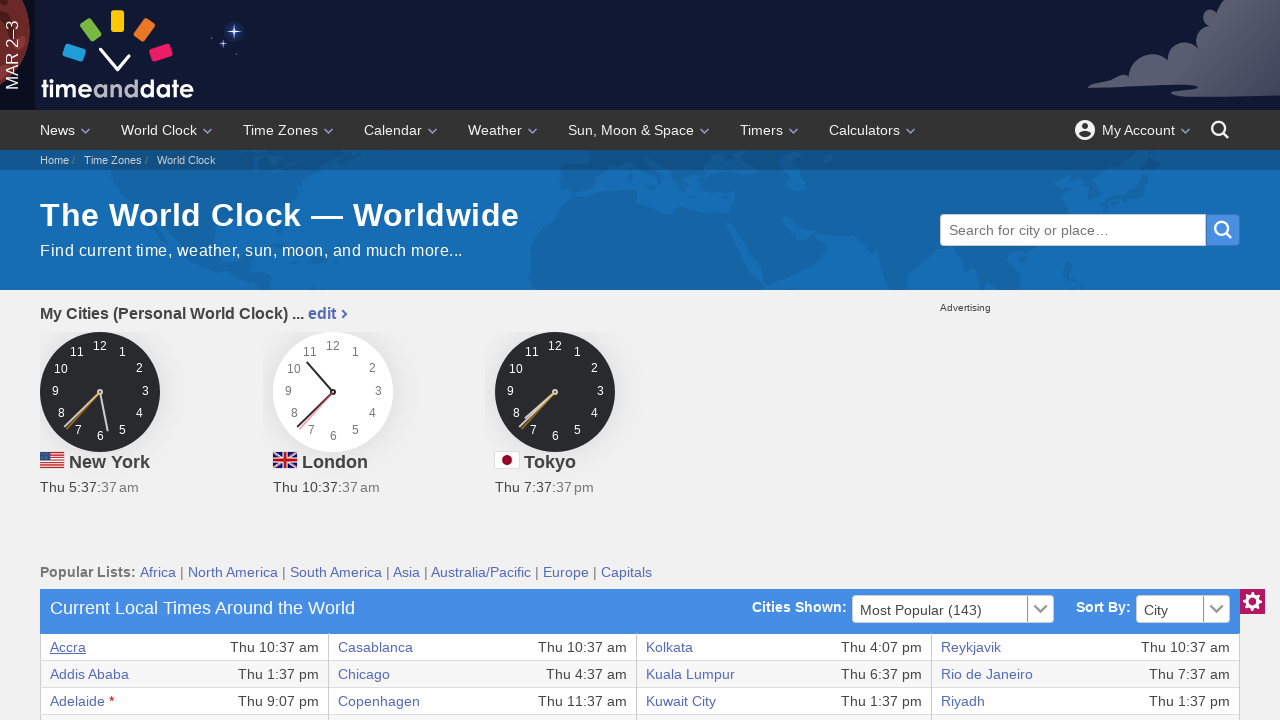

Clicked on city link 2 at (90, 674) on //table/tbody/tr[2]/td[1]/a
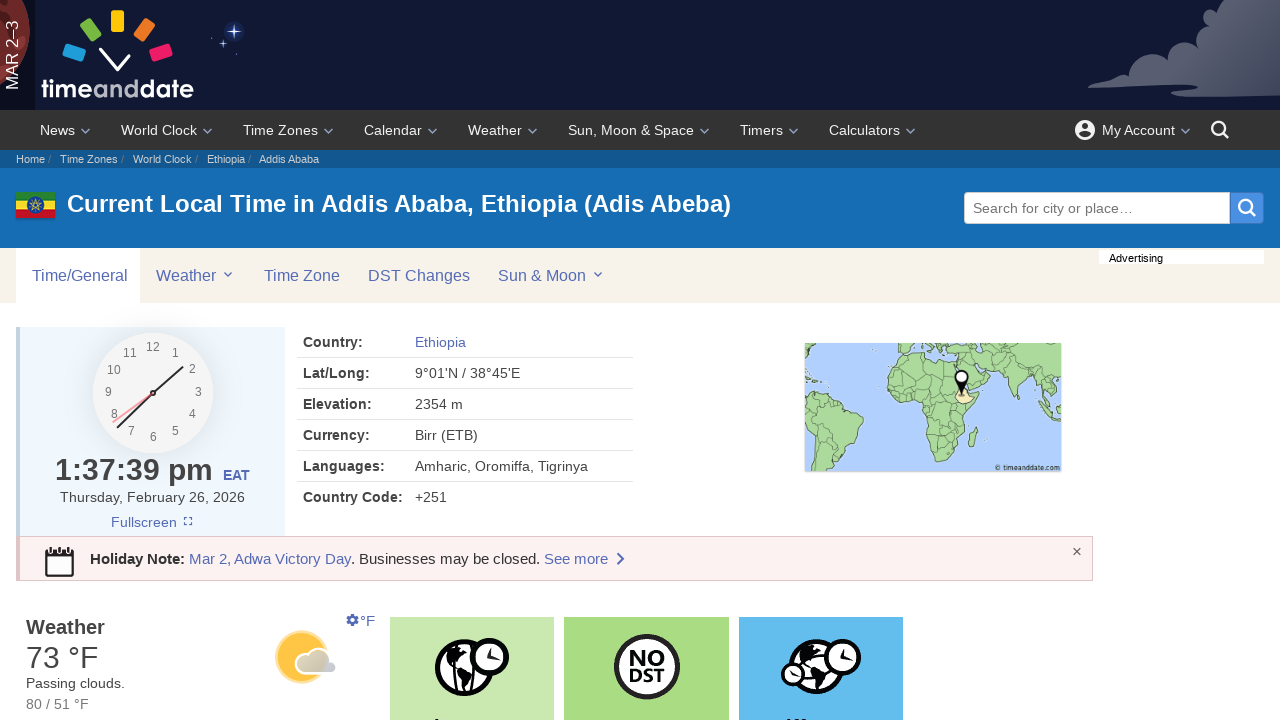

Navigated back from city 2
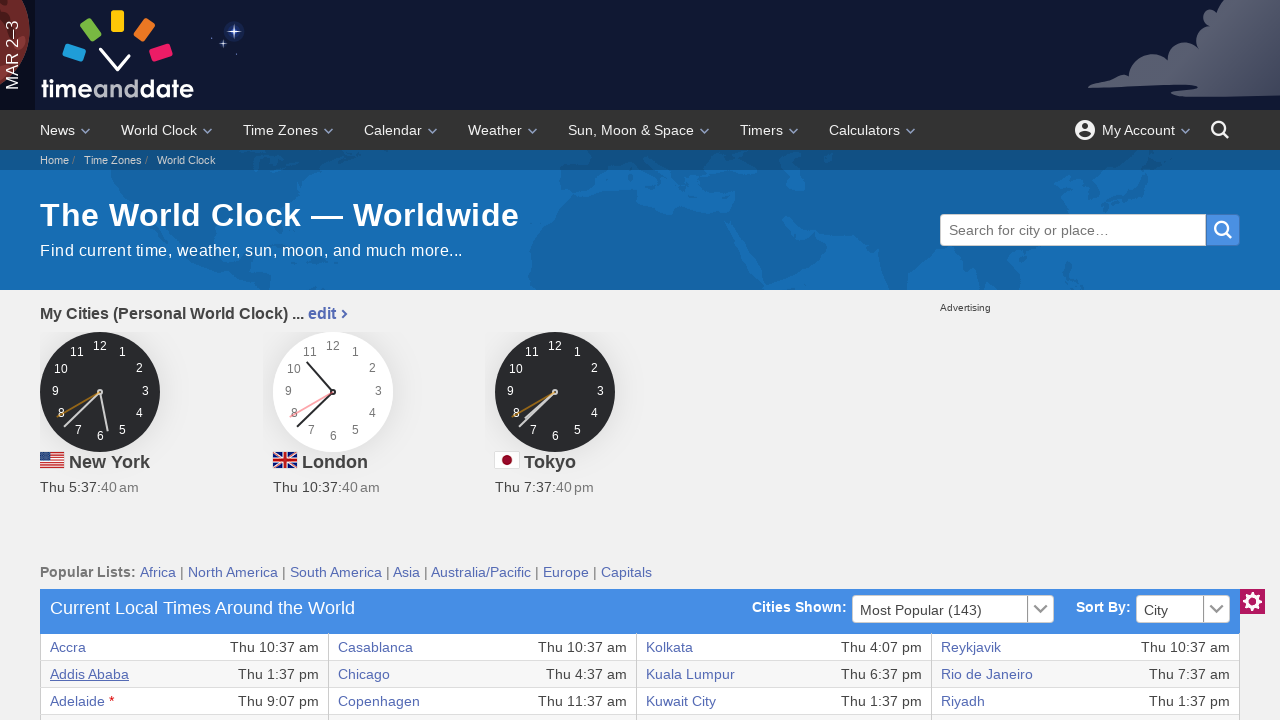

World clock table reloaded after returning from city 2
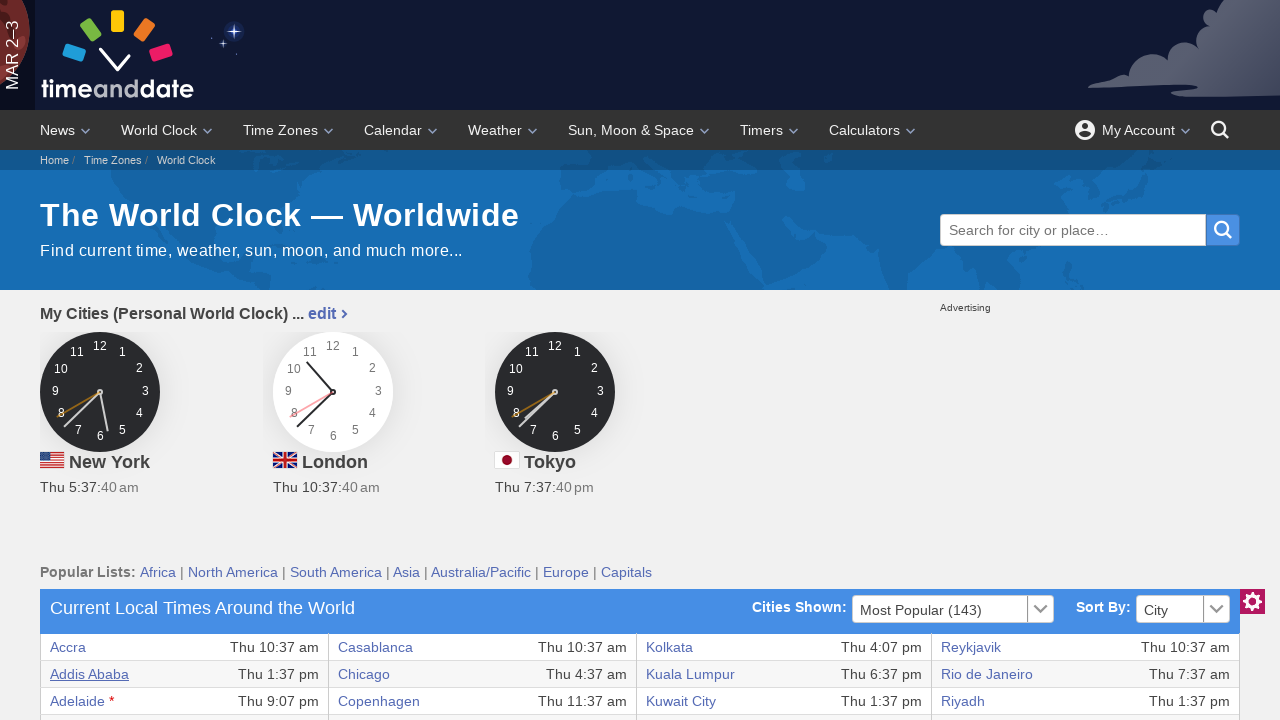

City element 3 loaded and ready
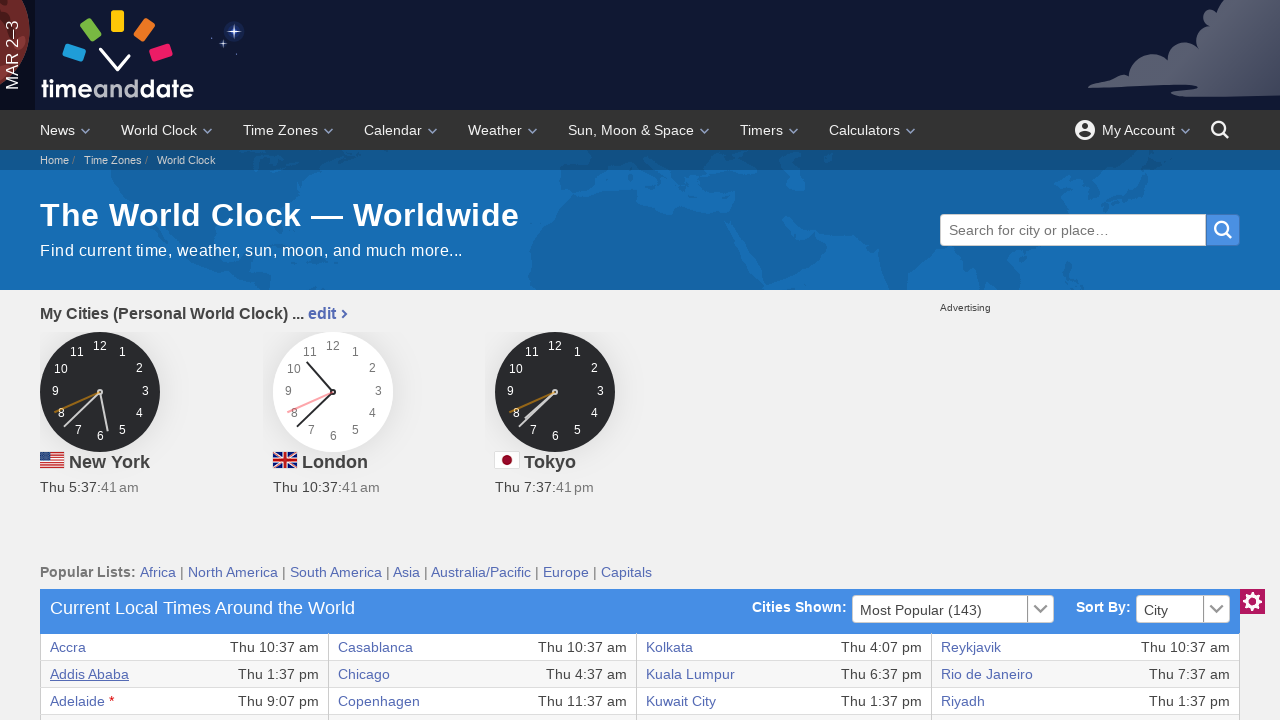

Clicked on city link 3 at (78, 701) on //table/tbody/tr[3]/td[1]/a
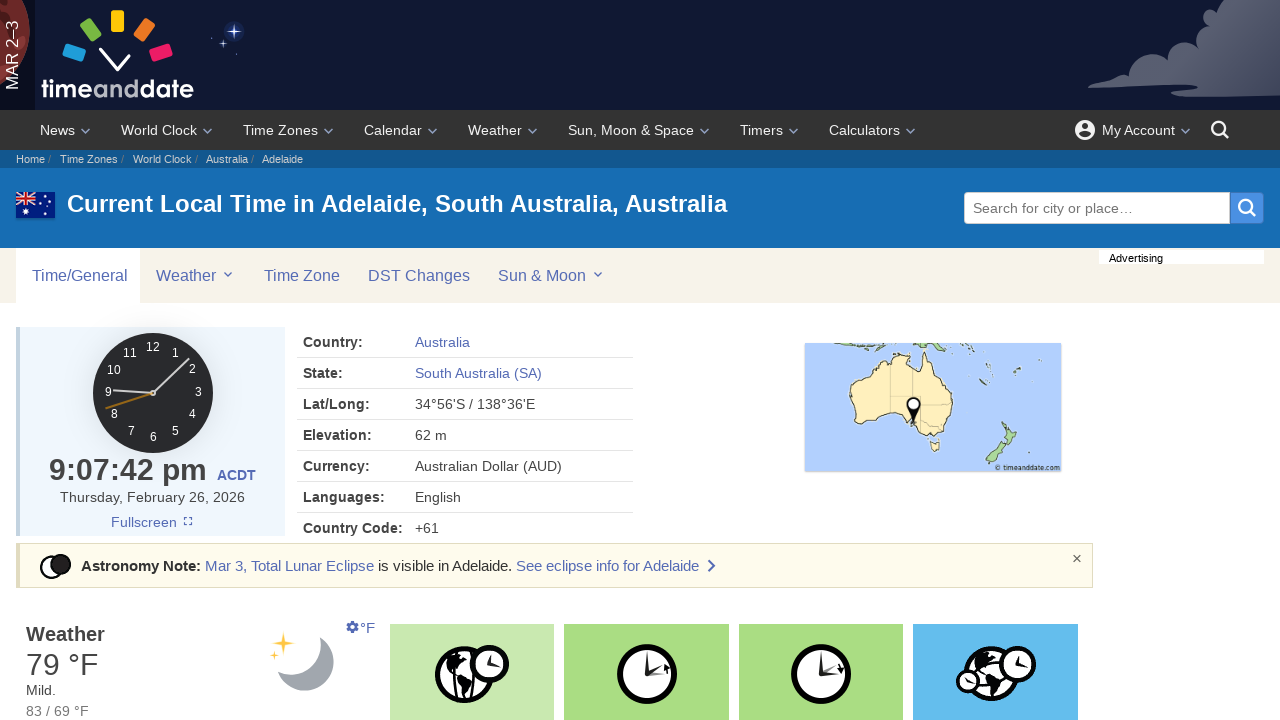

Navigated back from city 3
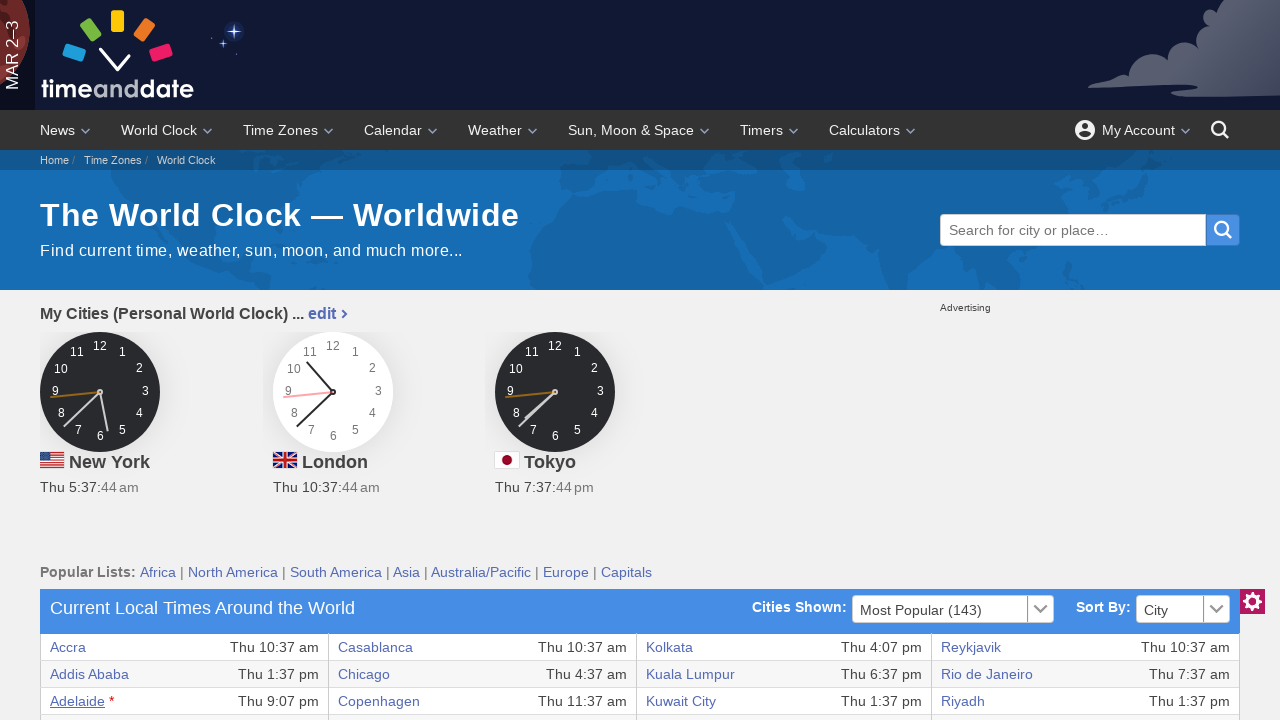

World clock table reloaded after returning from city 3
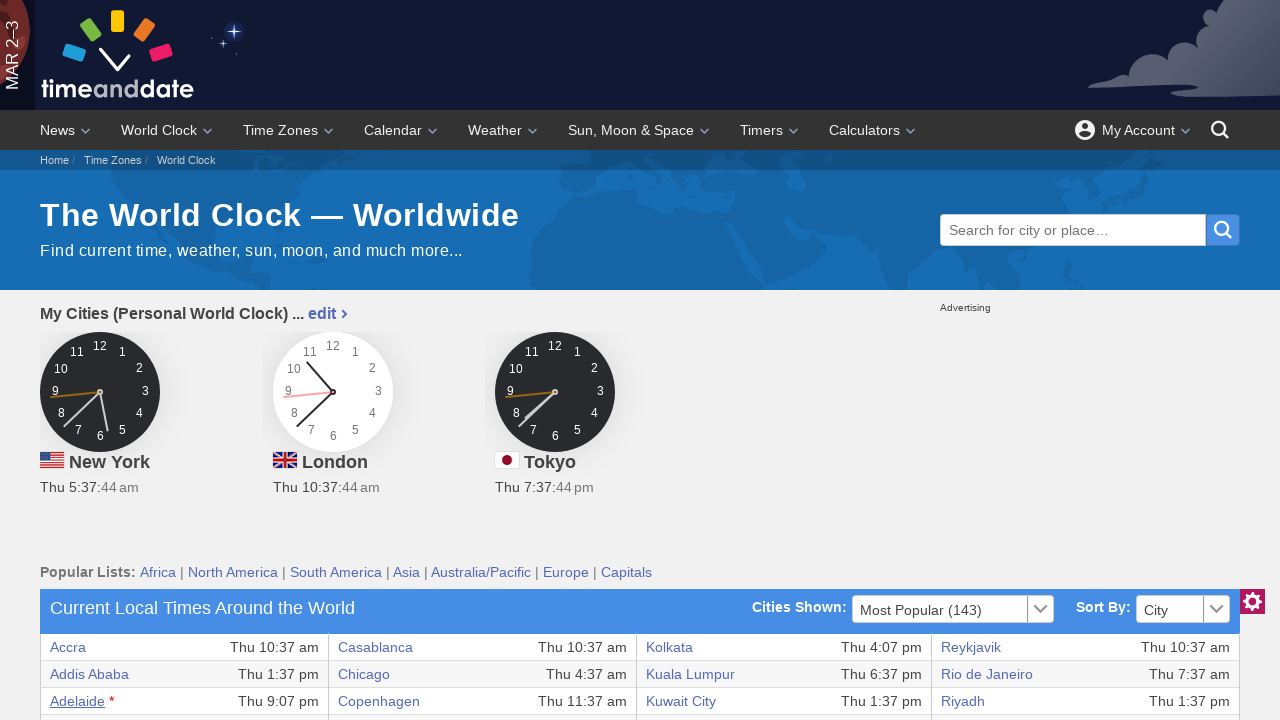

City element 4 loaded and ready
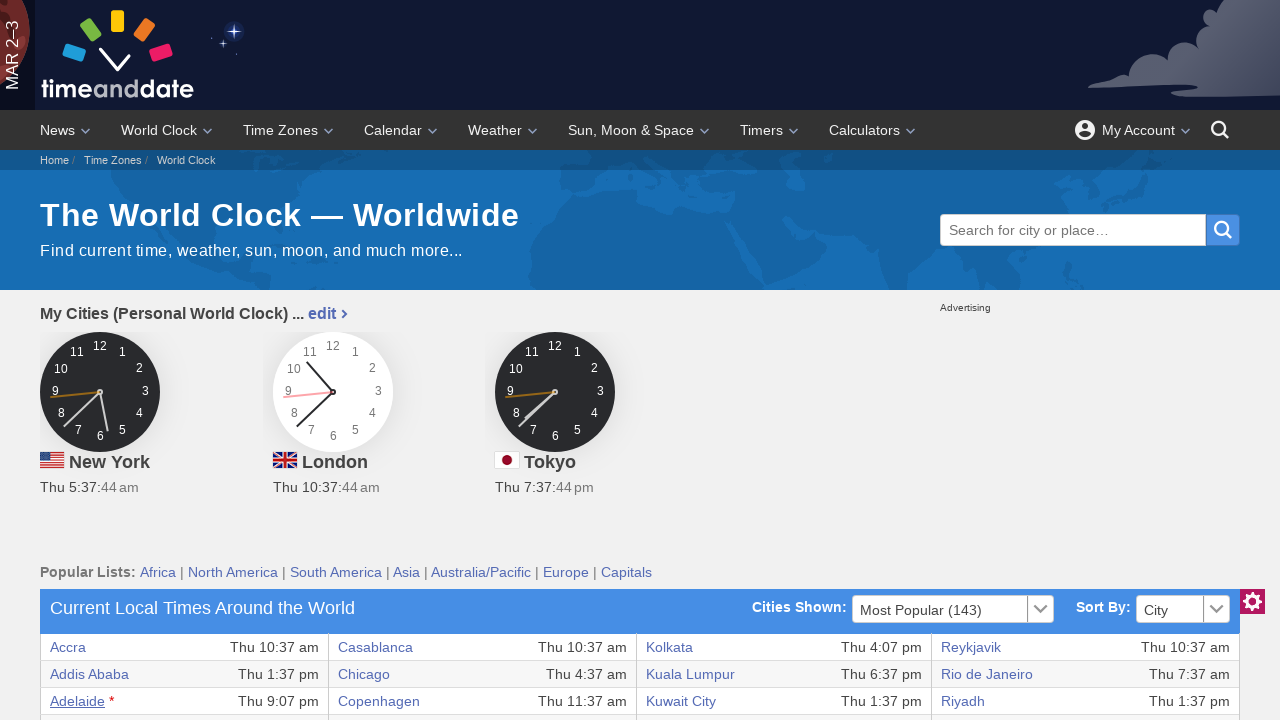

Clicked on city link 4 at (72, 712) on //table/tbody/tr[4]/td[1]/a
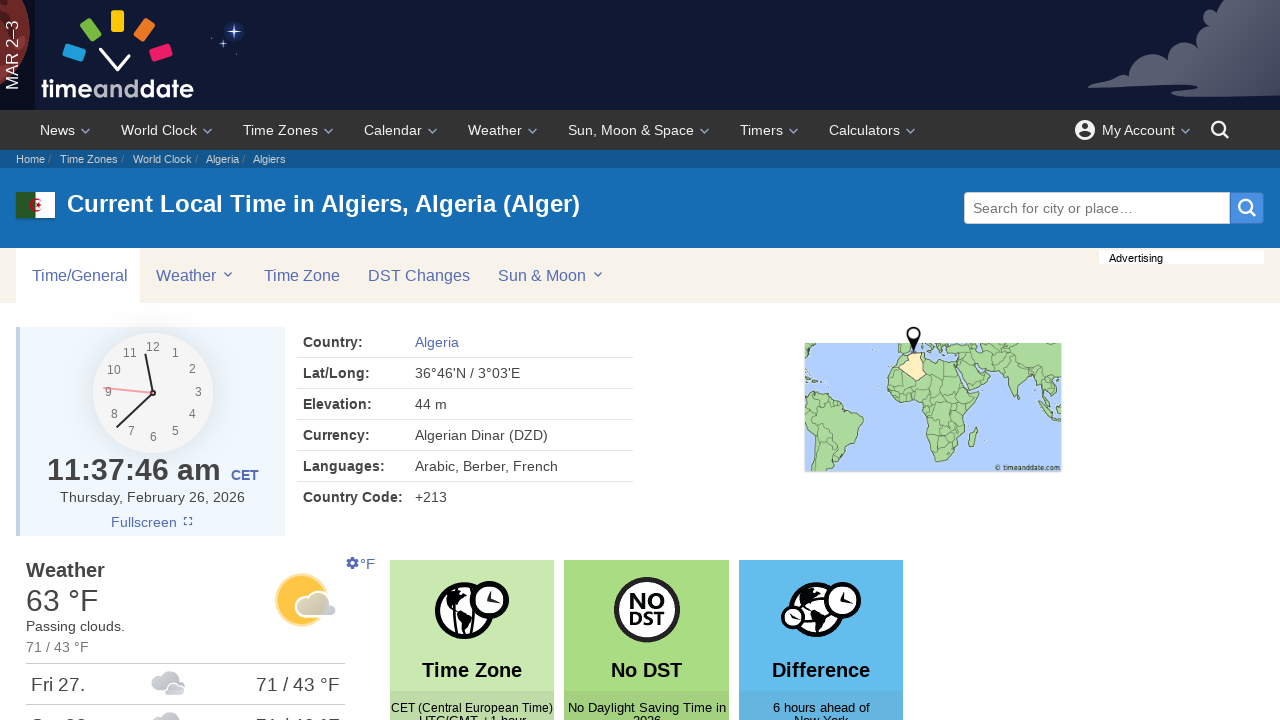

Navigated back from city 4
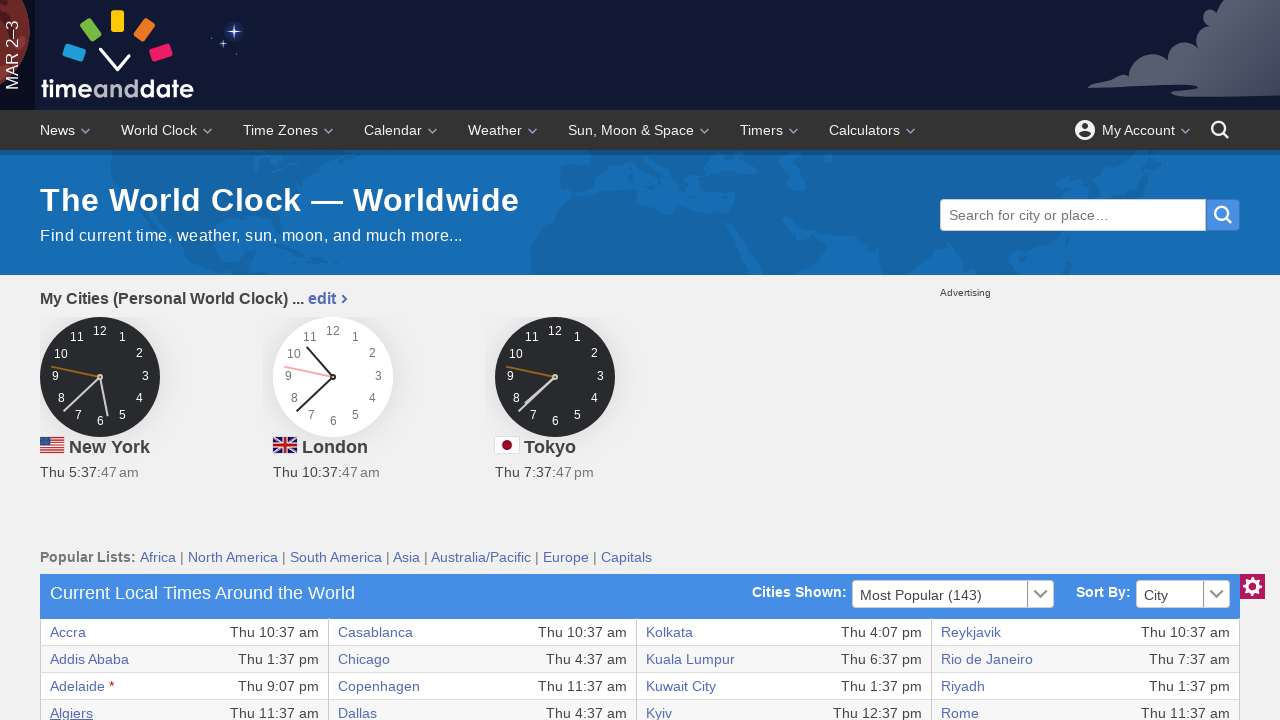

World clock table reloaded after returning from city 4
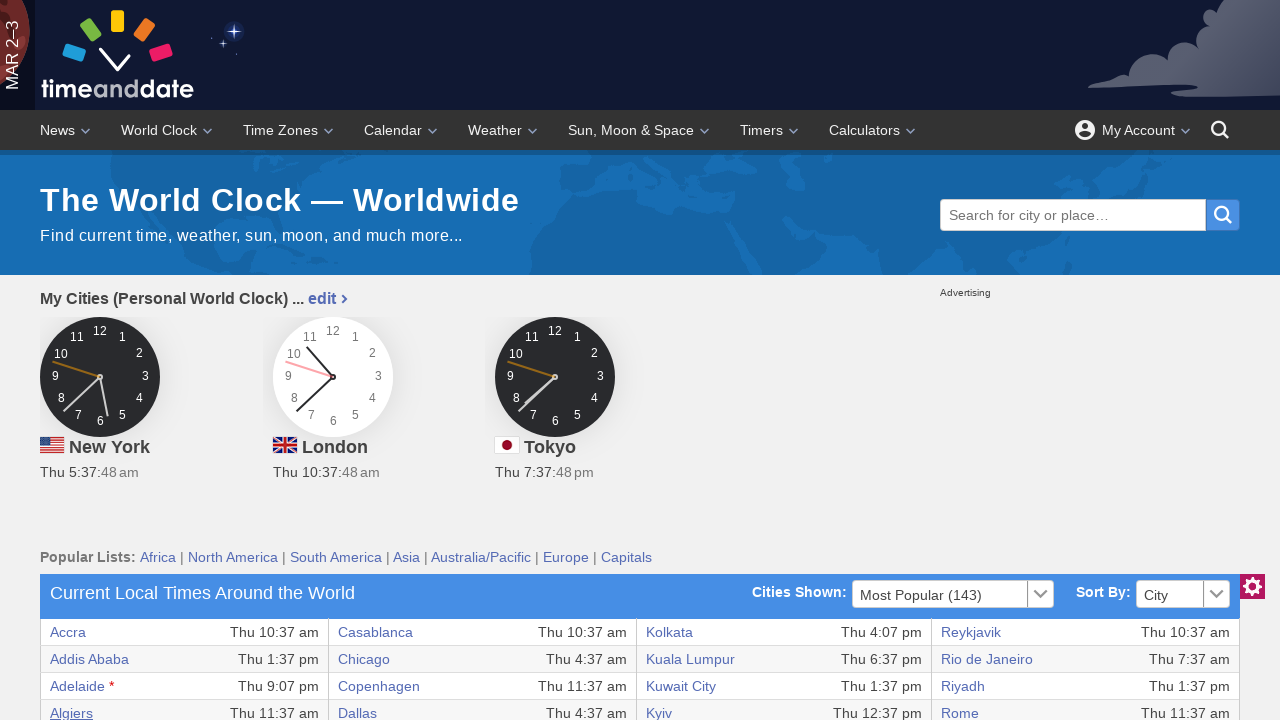

City element 5 loaded and ready
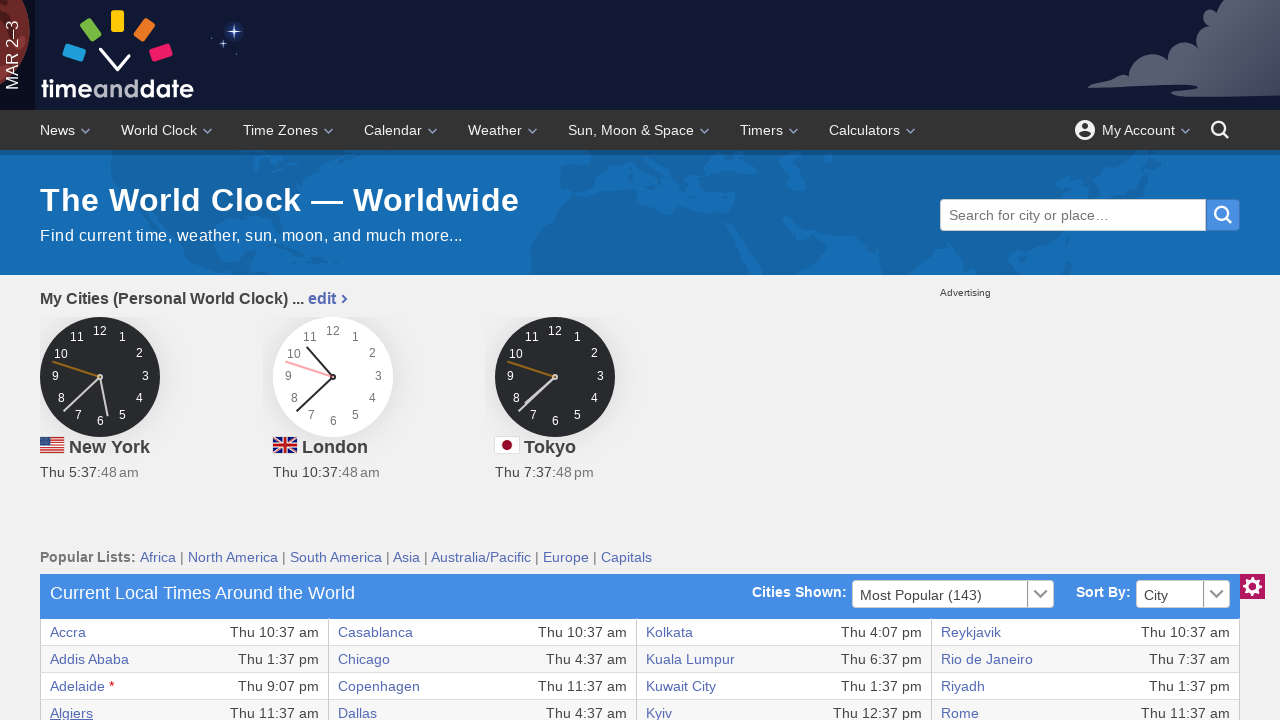

Clicked on city link 5 at (72, 361) on //table/tbody/tr[5]/td[1]/a
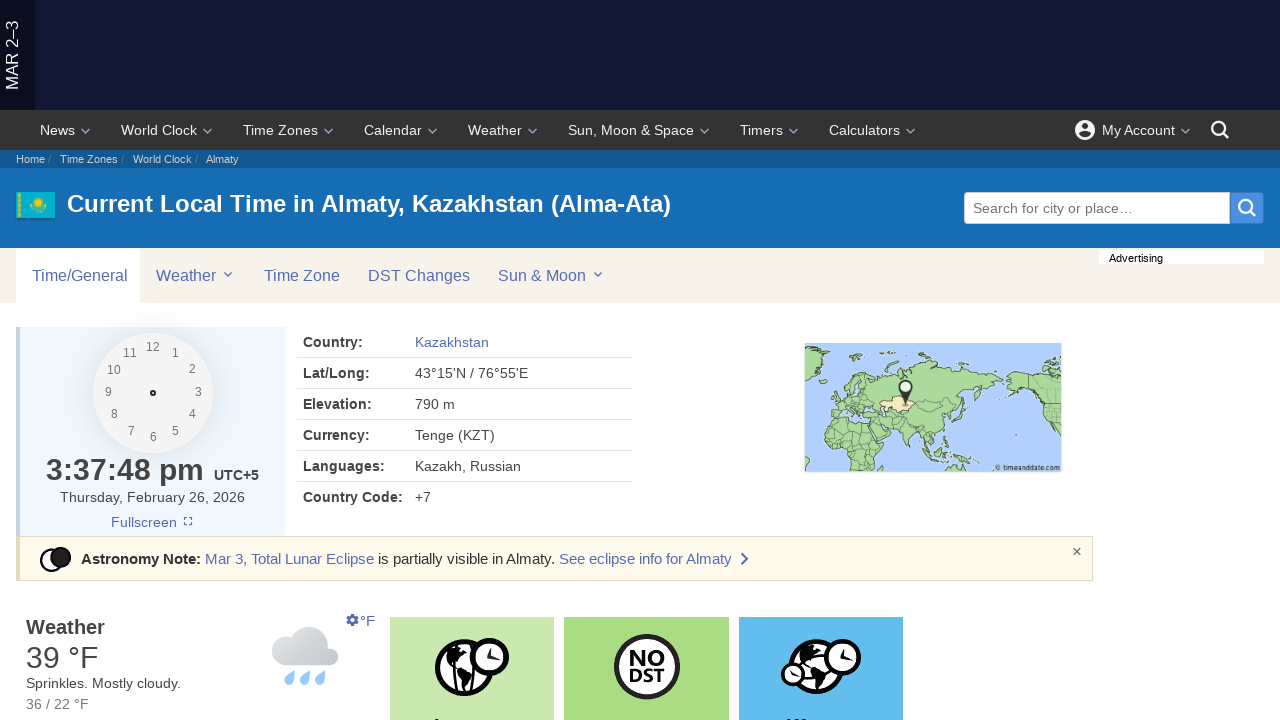

Navigated back from city 5
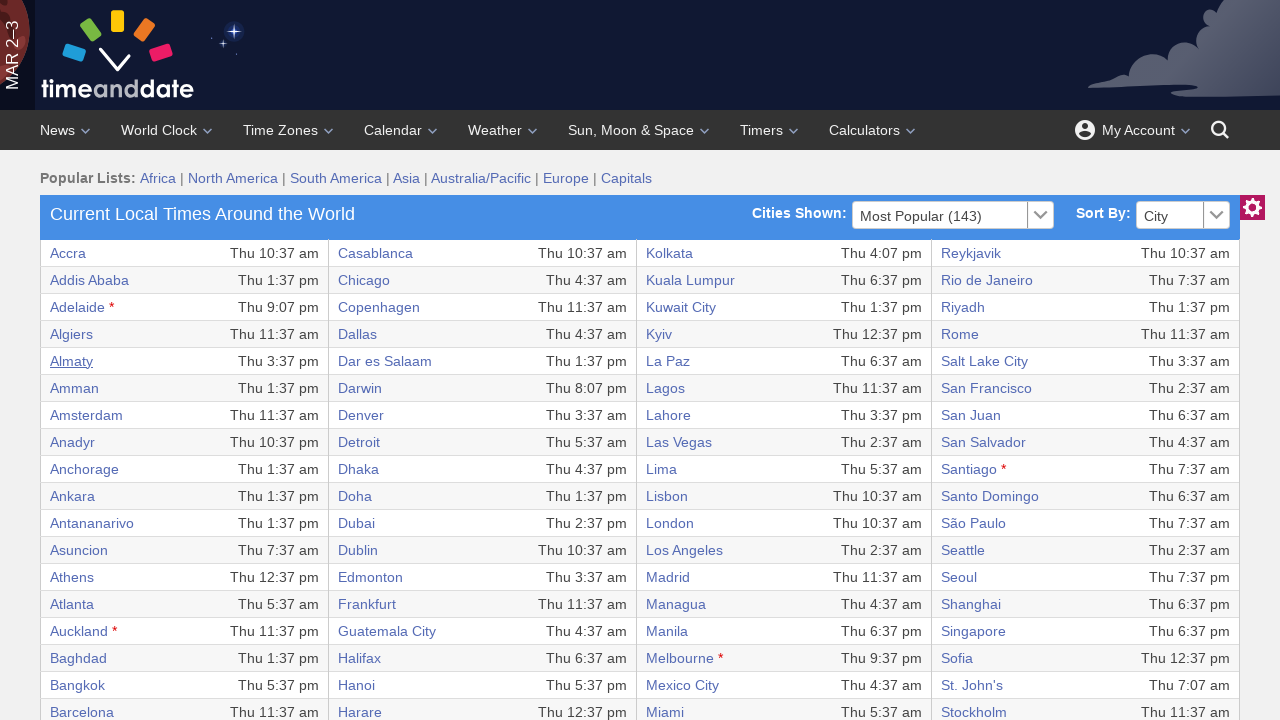

World clock table reloaded after returning from city 5
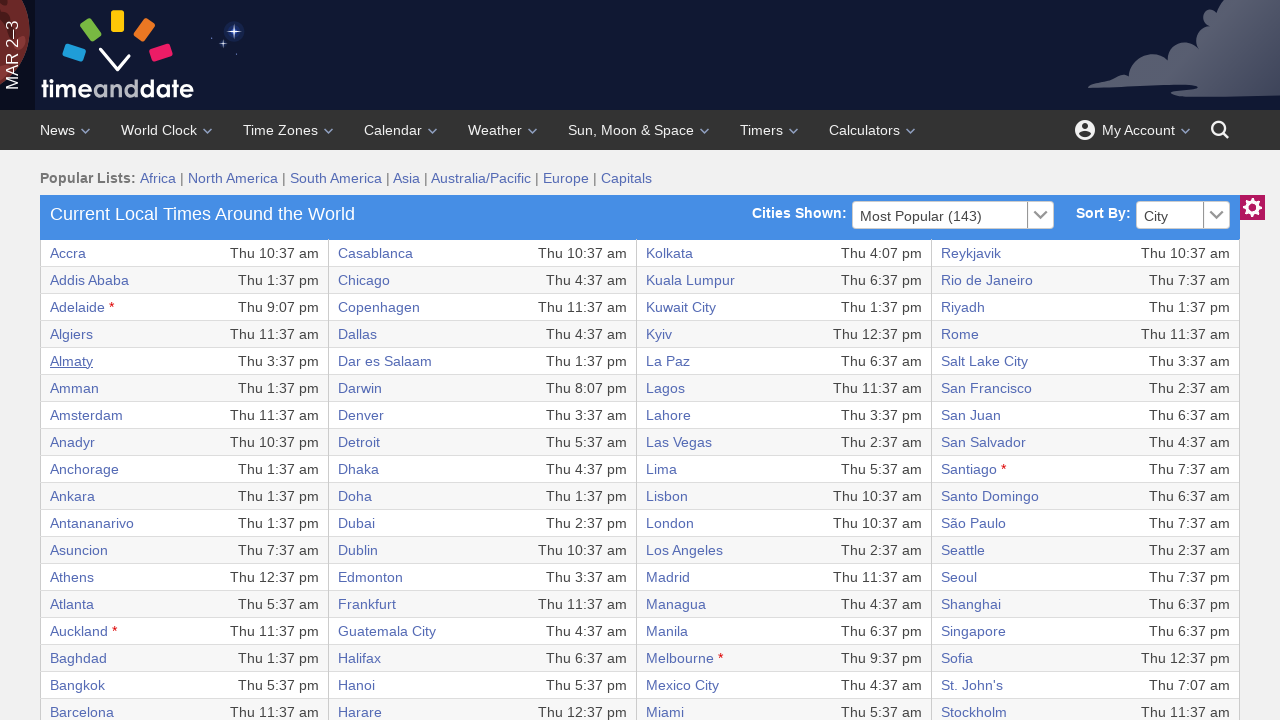

City element 6 loaded and ready
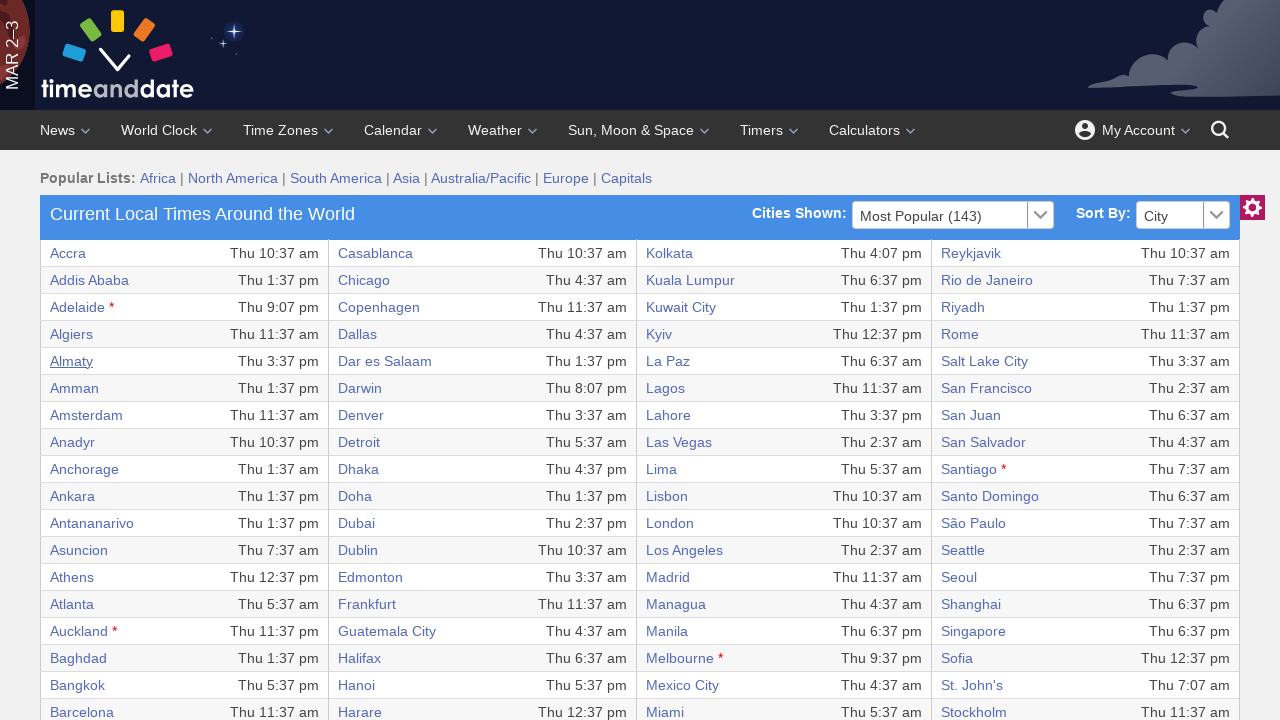

Clicked on city link 6 at (74, 388) on //table/tbody/tr[6]/td[1]/a
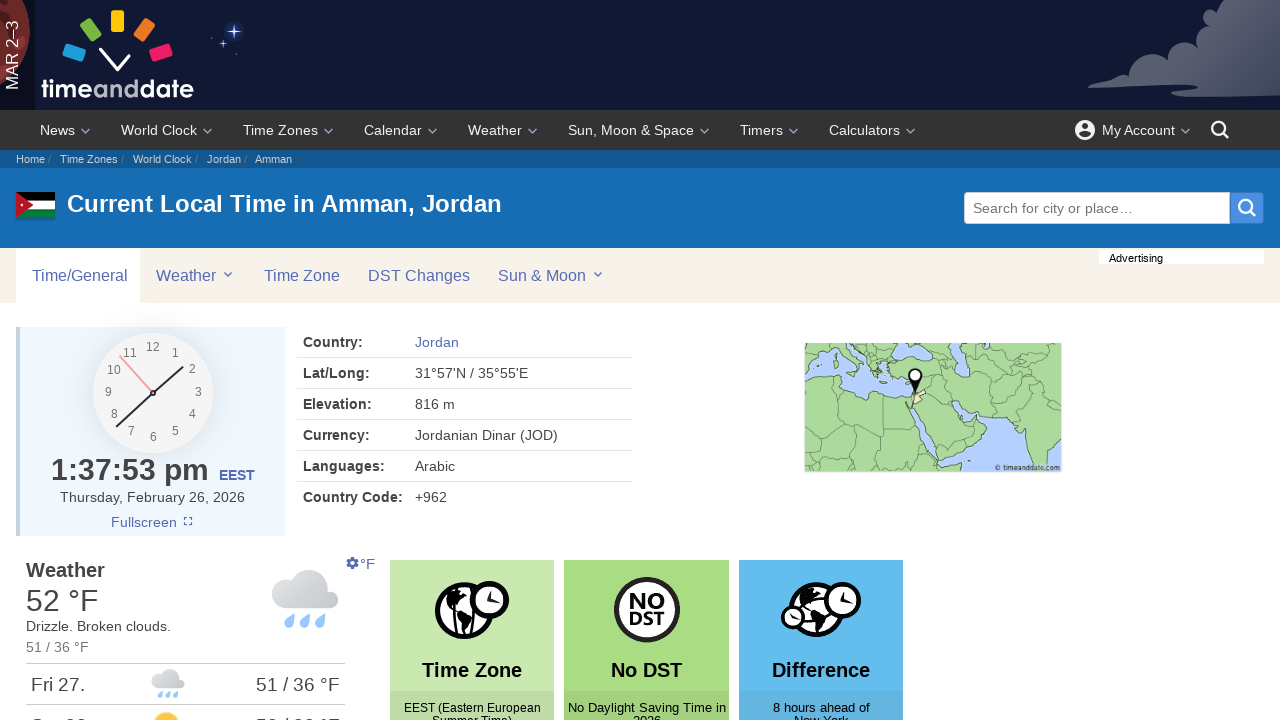

Navigated back from city 6
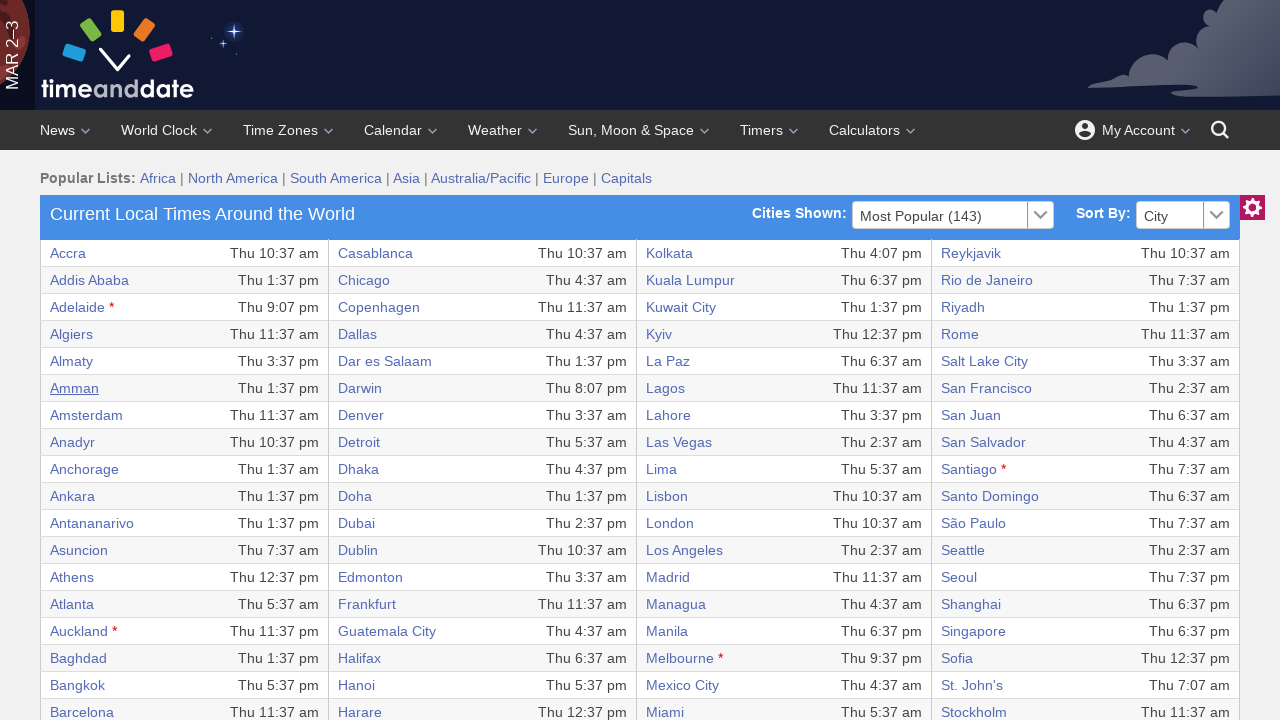

World clock table reloaded after returning from city 6
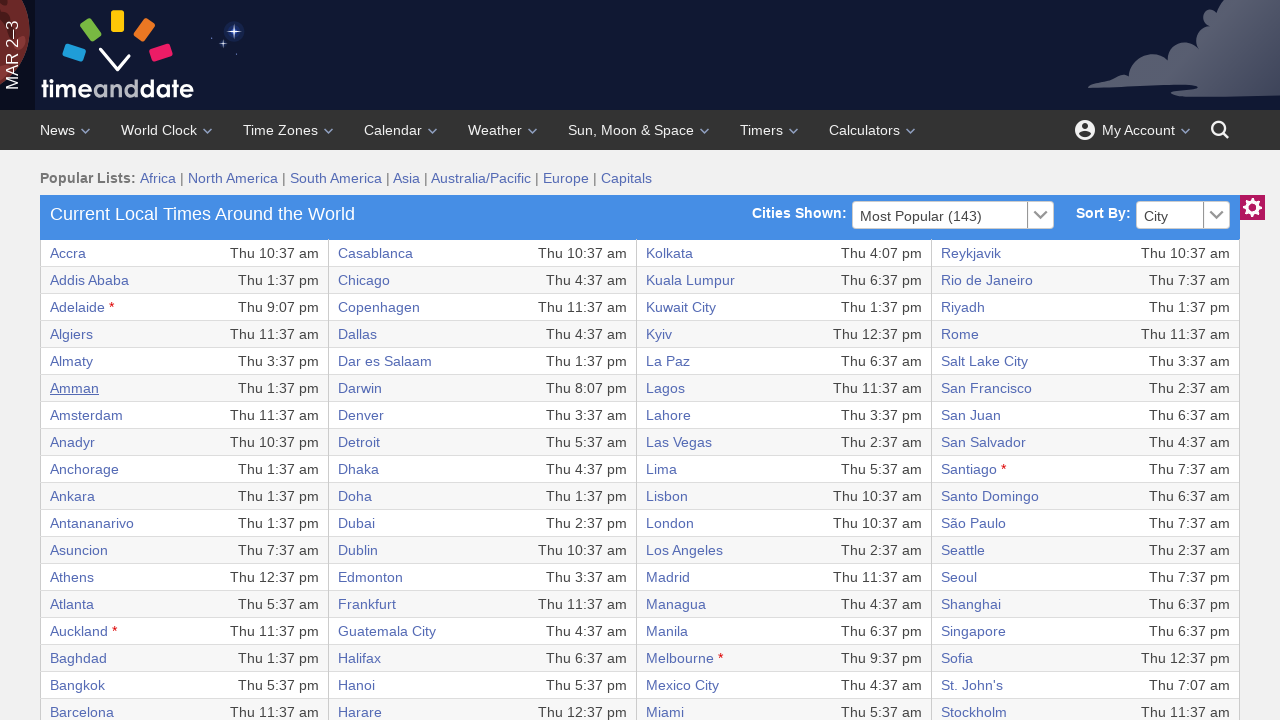

City element 7 loaded and ready
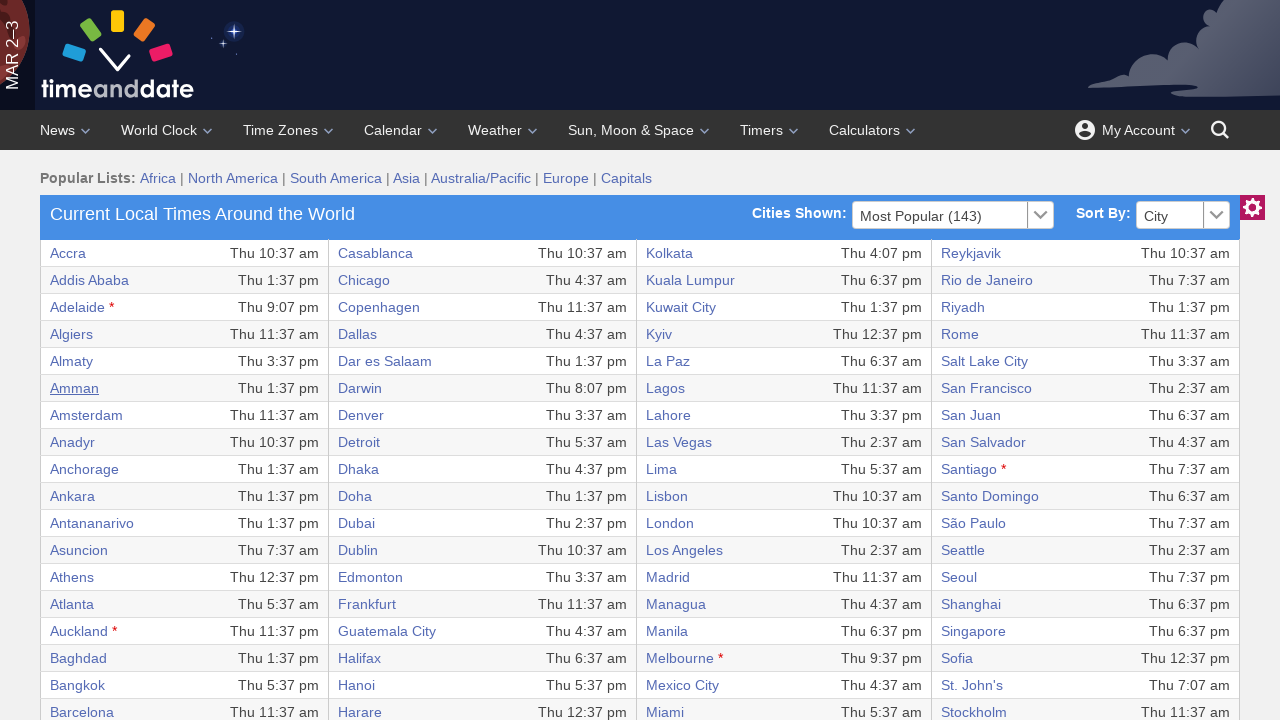

Clicked on city link 7 at (86, 415) on //table/tbody/tr[7]/td[1]/a
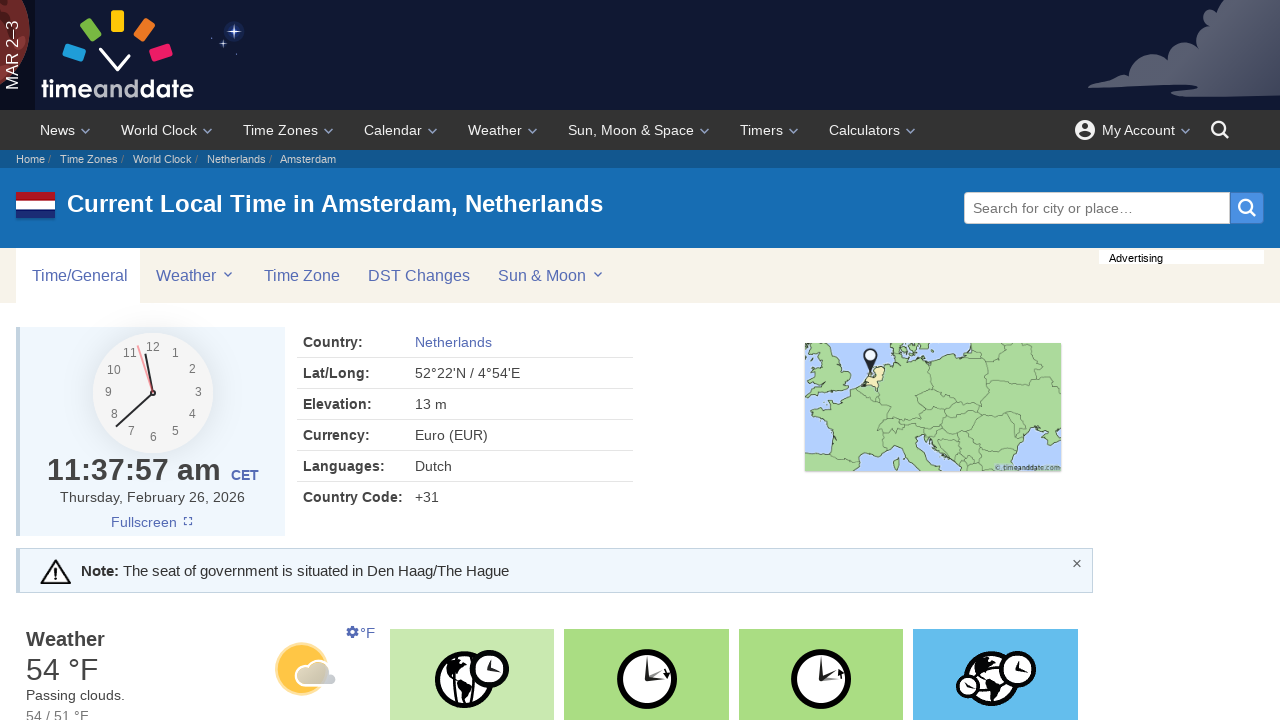

Navigated back from city 7
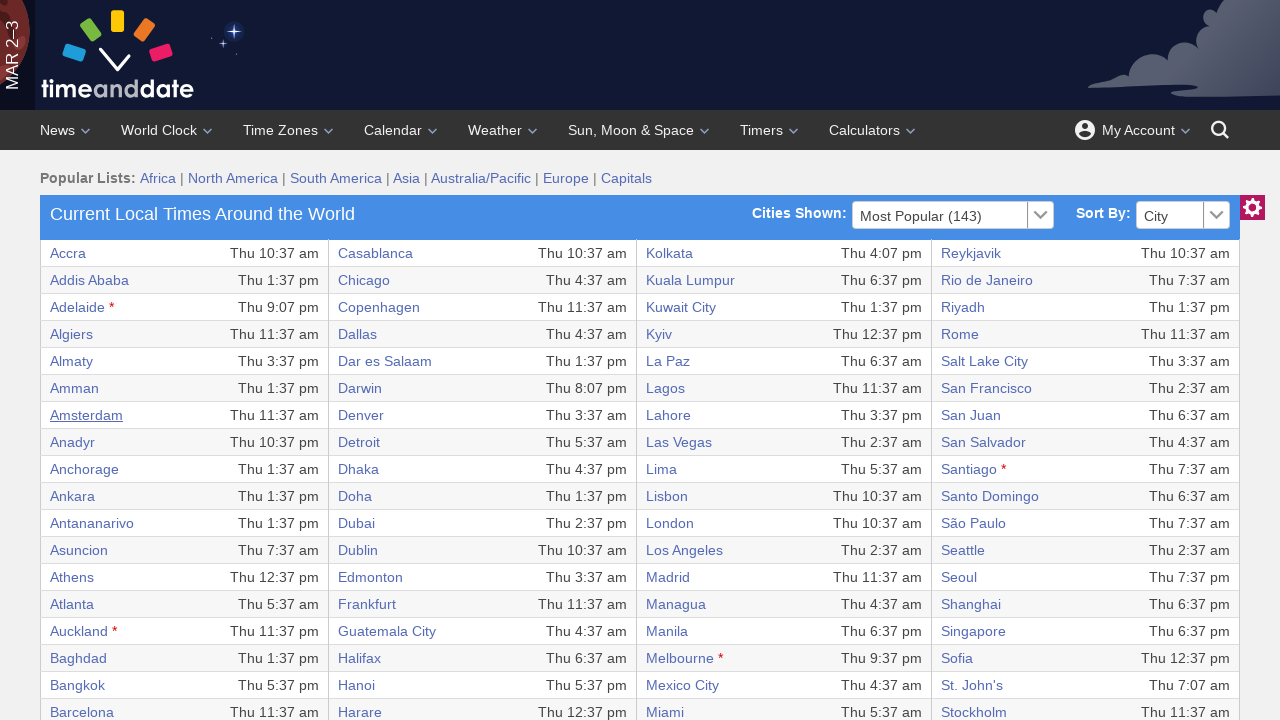

World clock table reloaded after returning from city 7
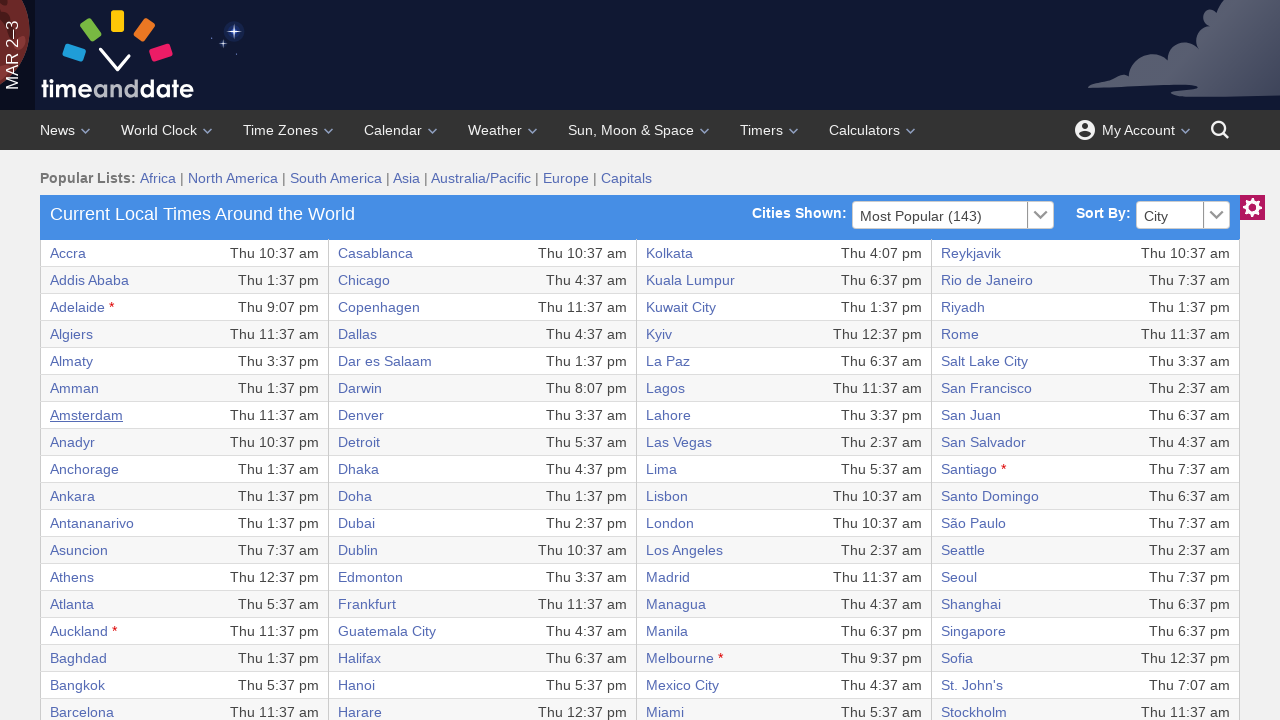

City element 8 loaded and ready
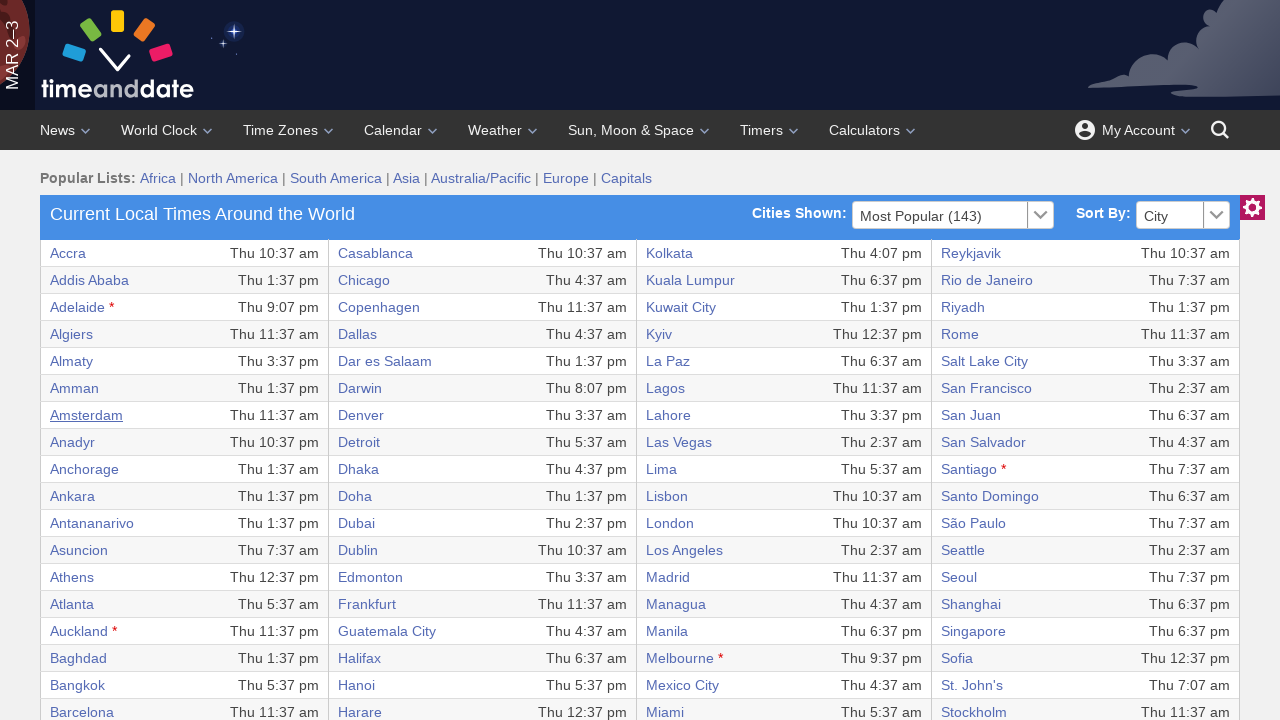

Clicked on city link 8 at (72, 442) on //table/tbody/tr[8]/td[1]/a
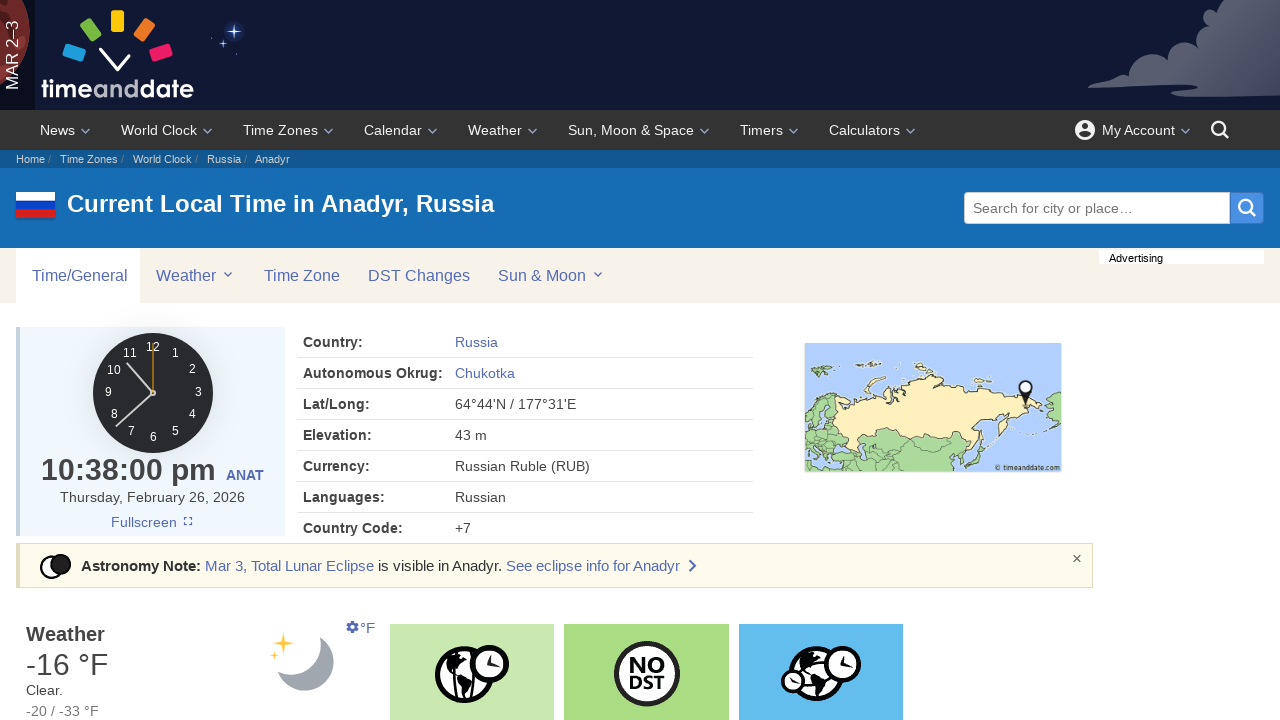

Navigated back from city 8
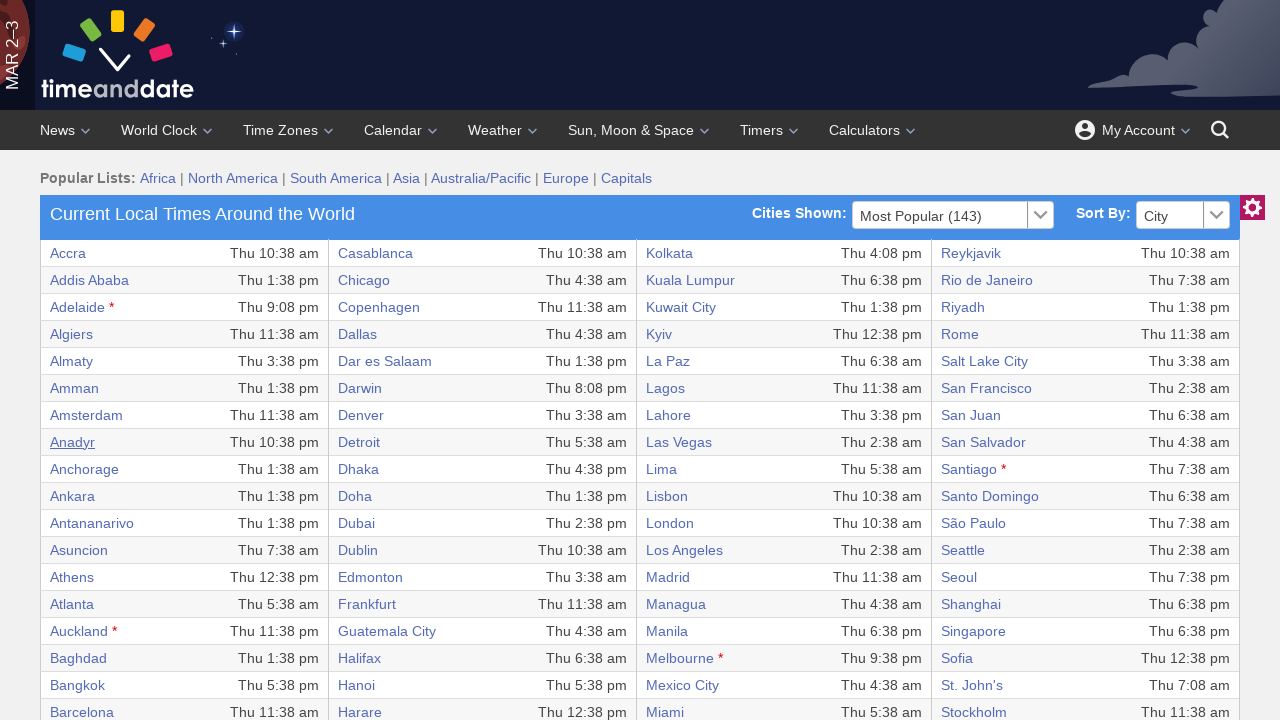

World clock table reloaded after returning from city 8
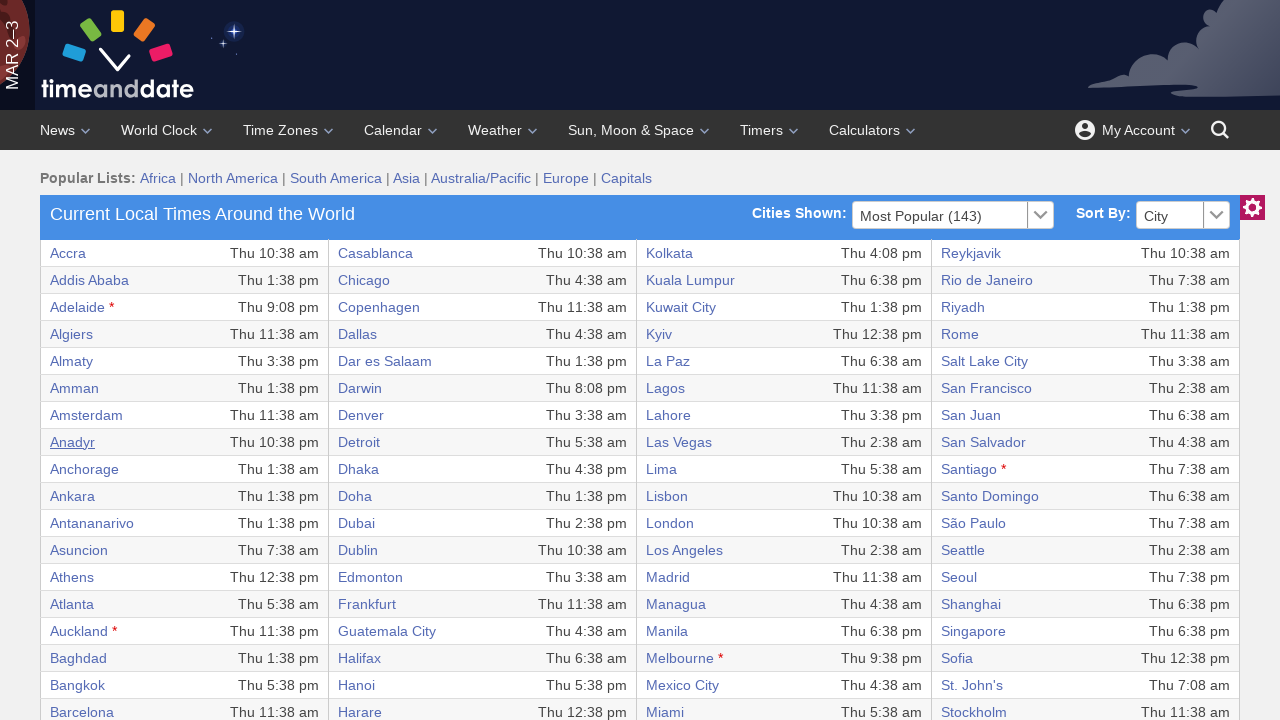

City element 9 loaded and ready
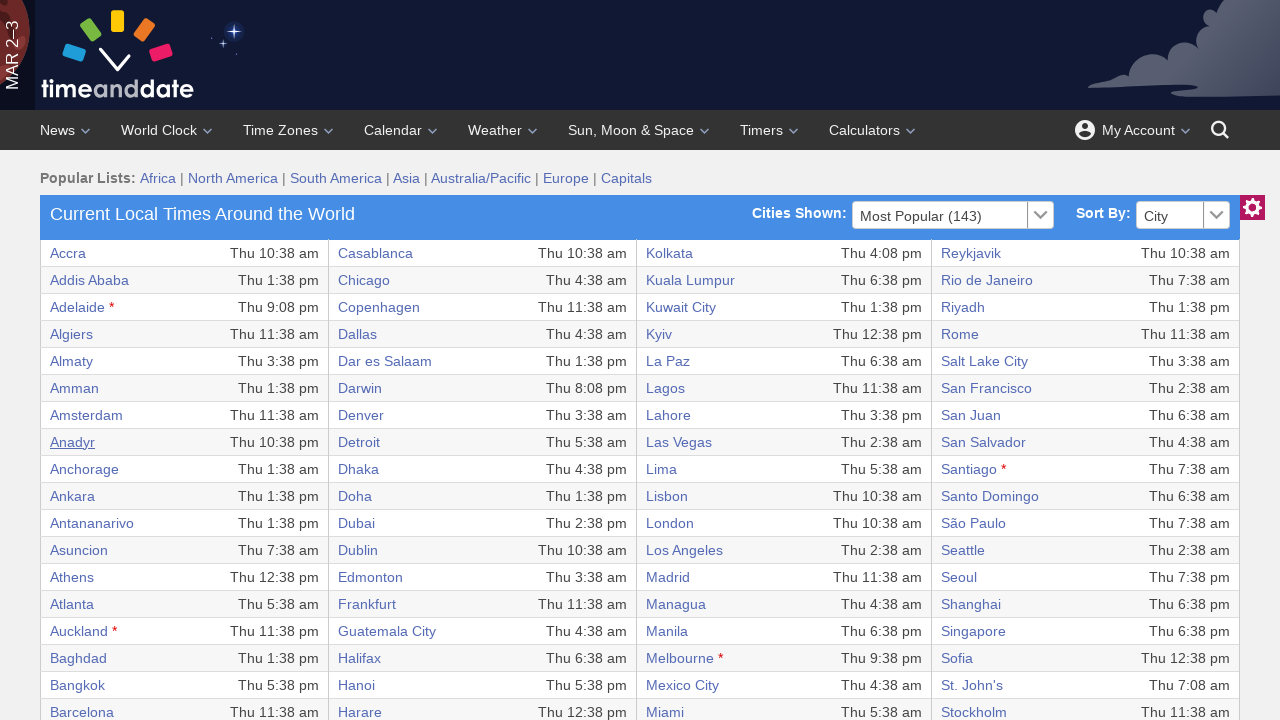

Clicked on city link 9 at (84, 469) on //table/tbody/tr[9]/td[1]/a
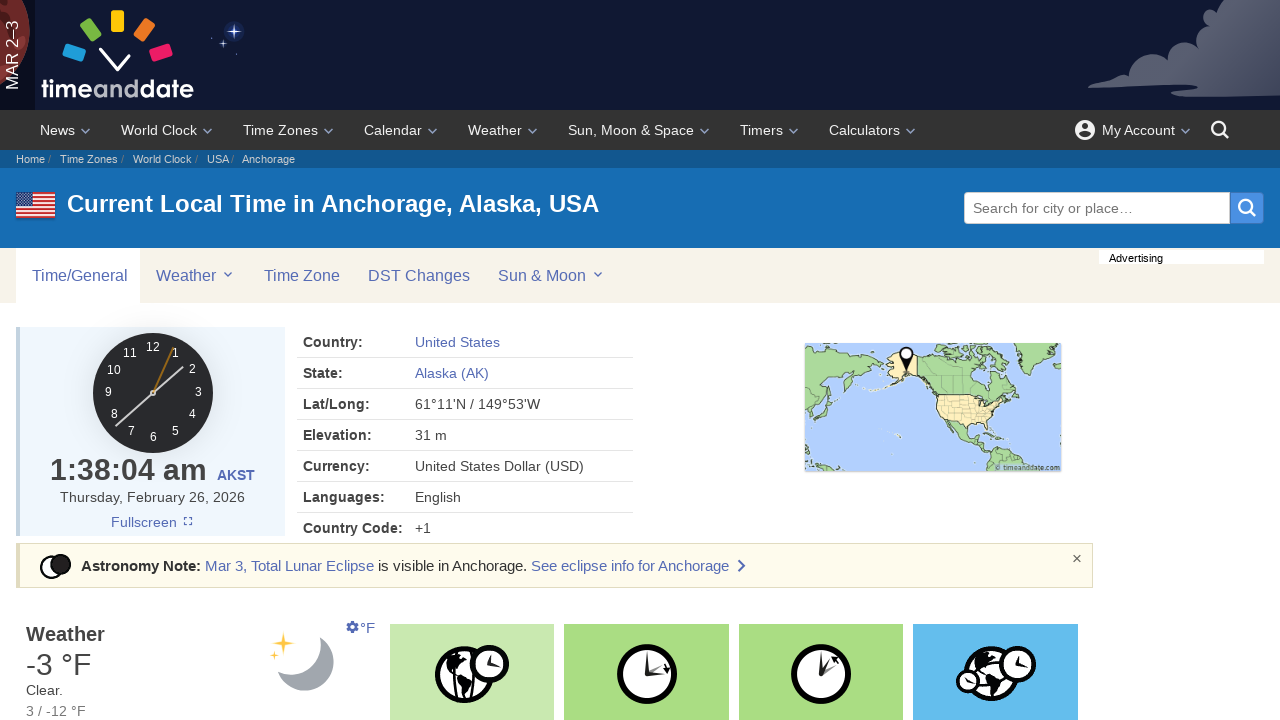

Navigated back from city 9
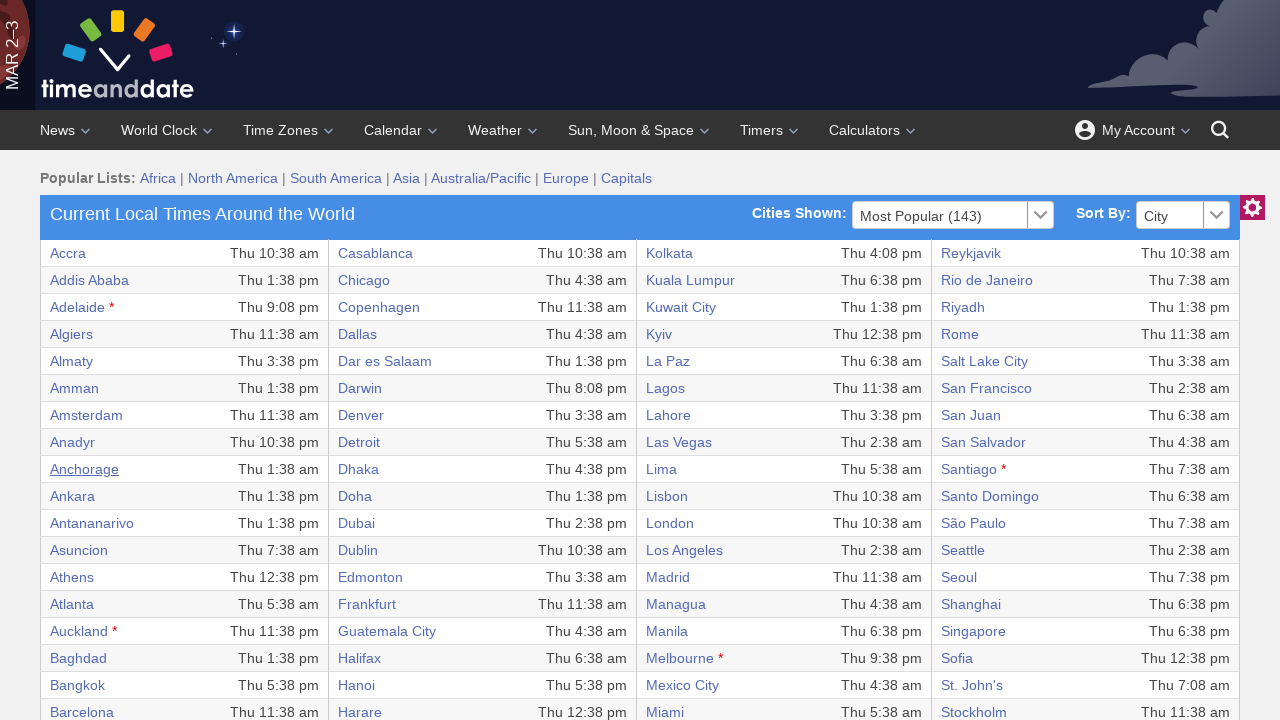

World clock table reloaded after returning from city 9
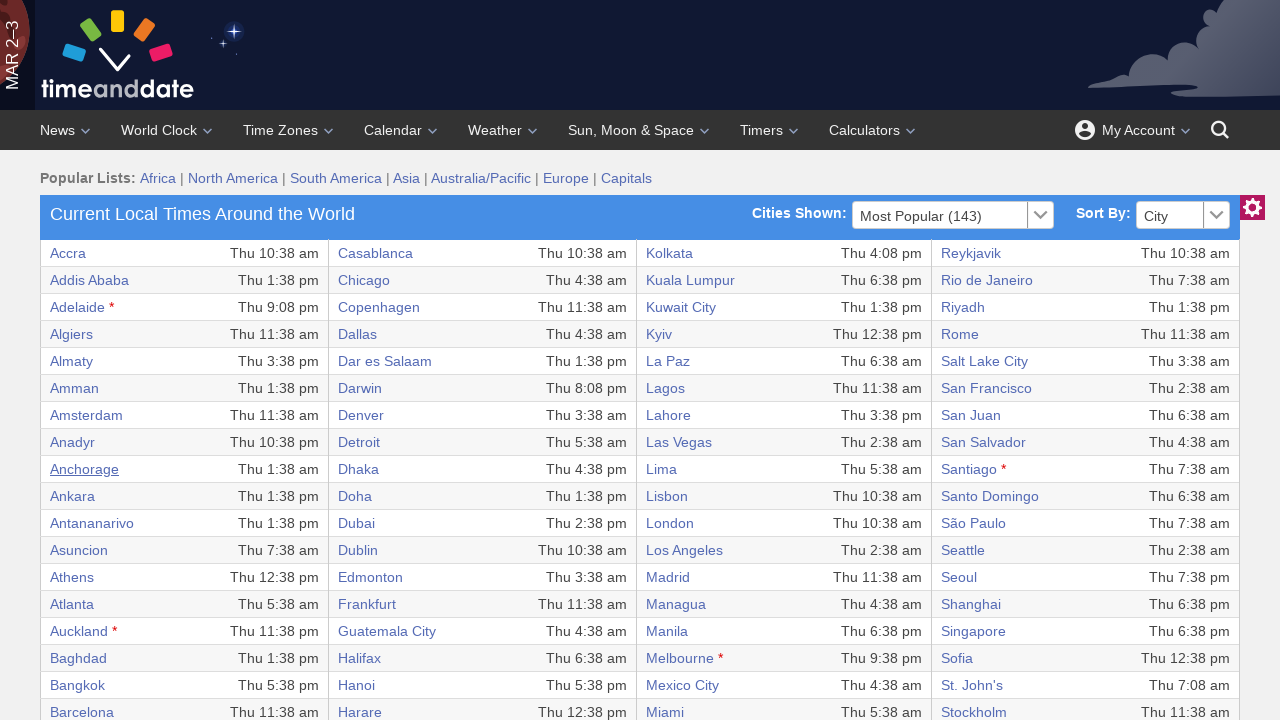

City element 10 loaded and ready
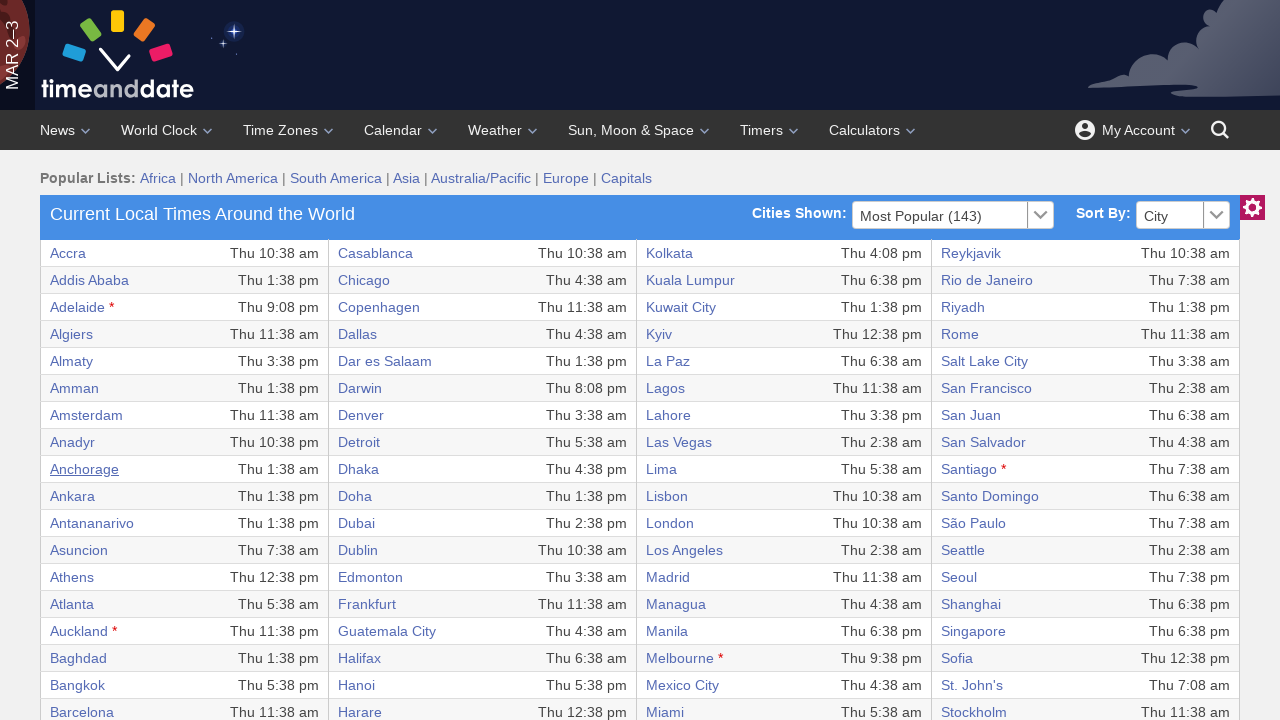

Clicked on city link 10 at (72, 496) on //table/tbody/tr[10]/td[1]/a
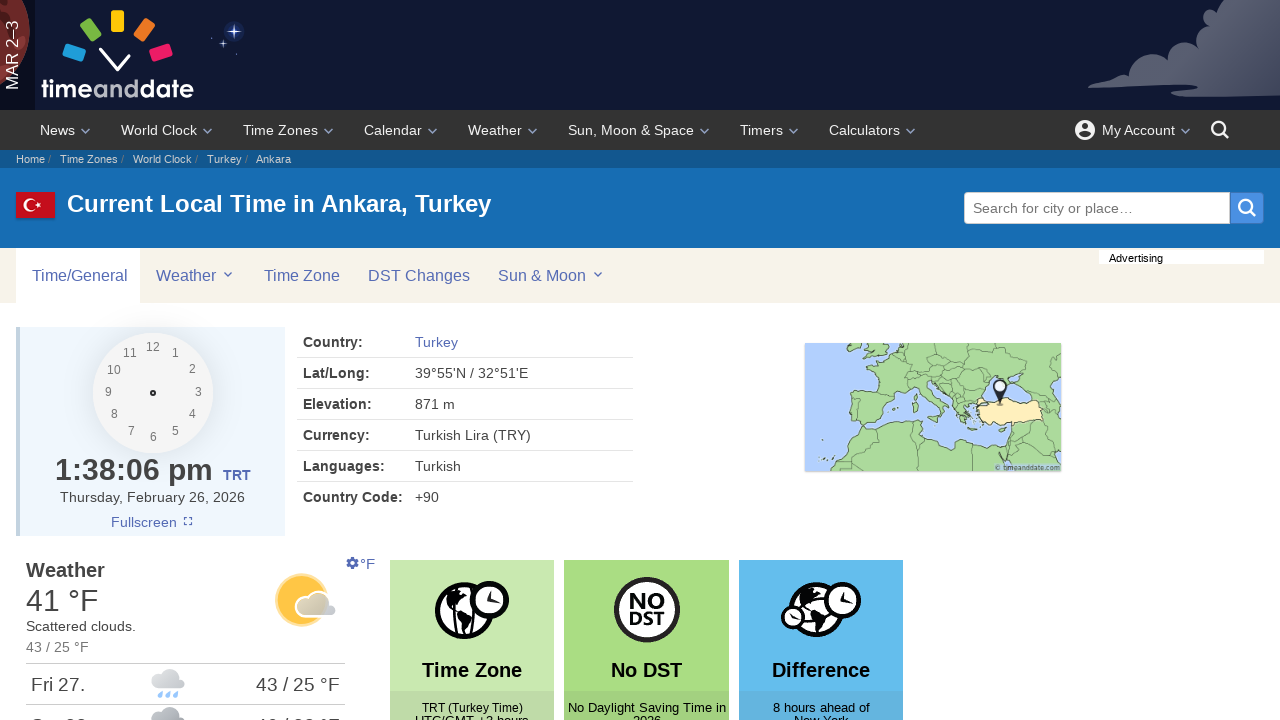

Navigated back from city 10
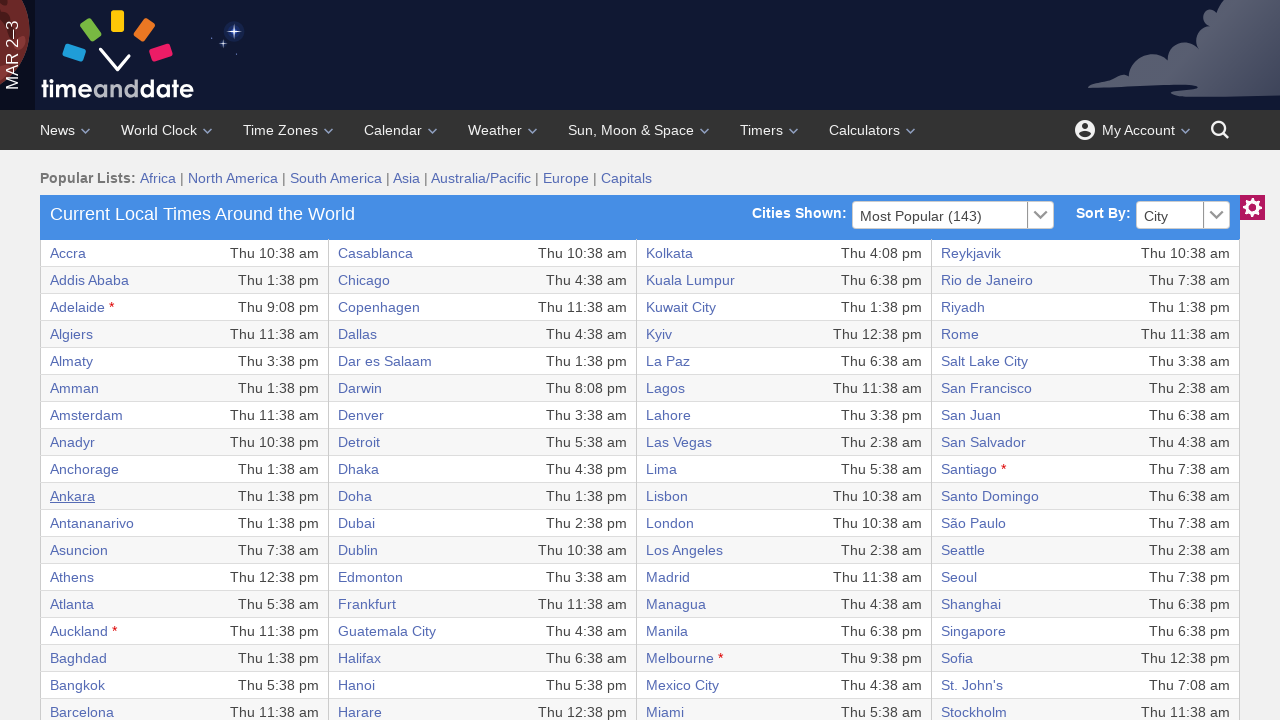

World clock table reloaded after returning from city 10
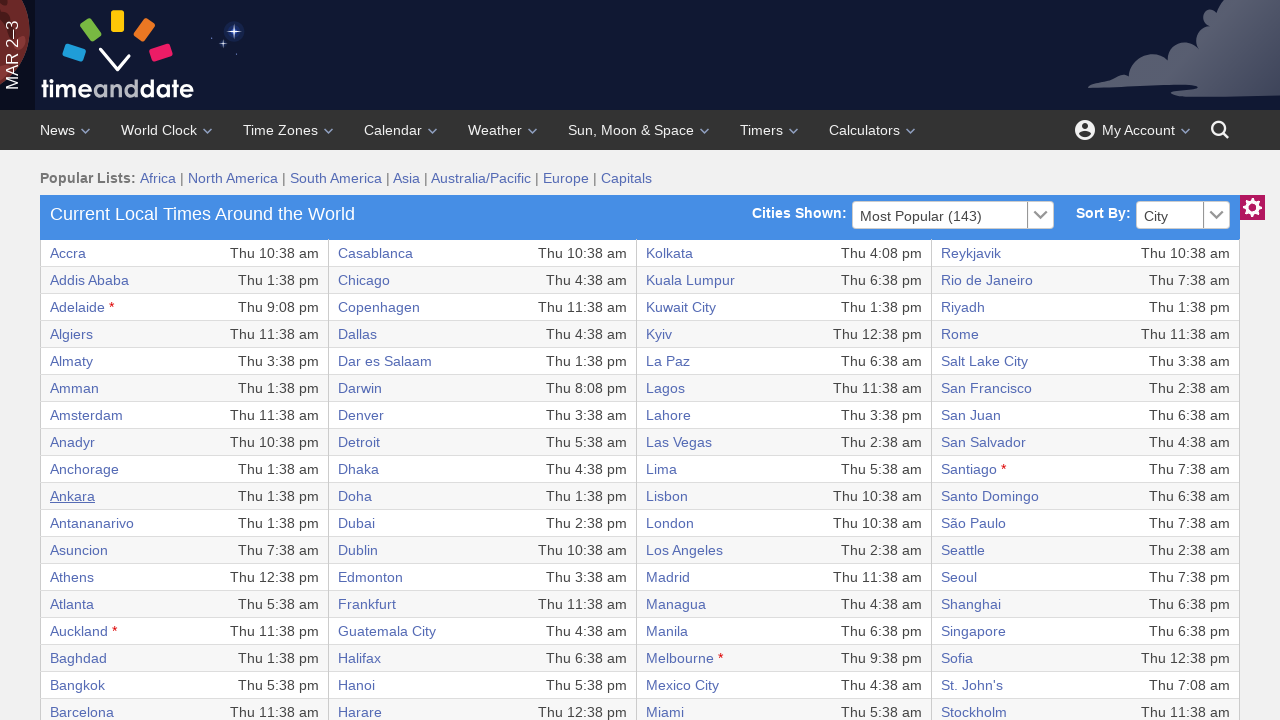

City element 11 loaded and ready
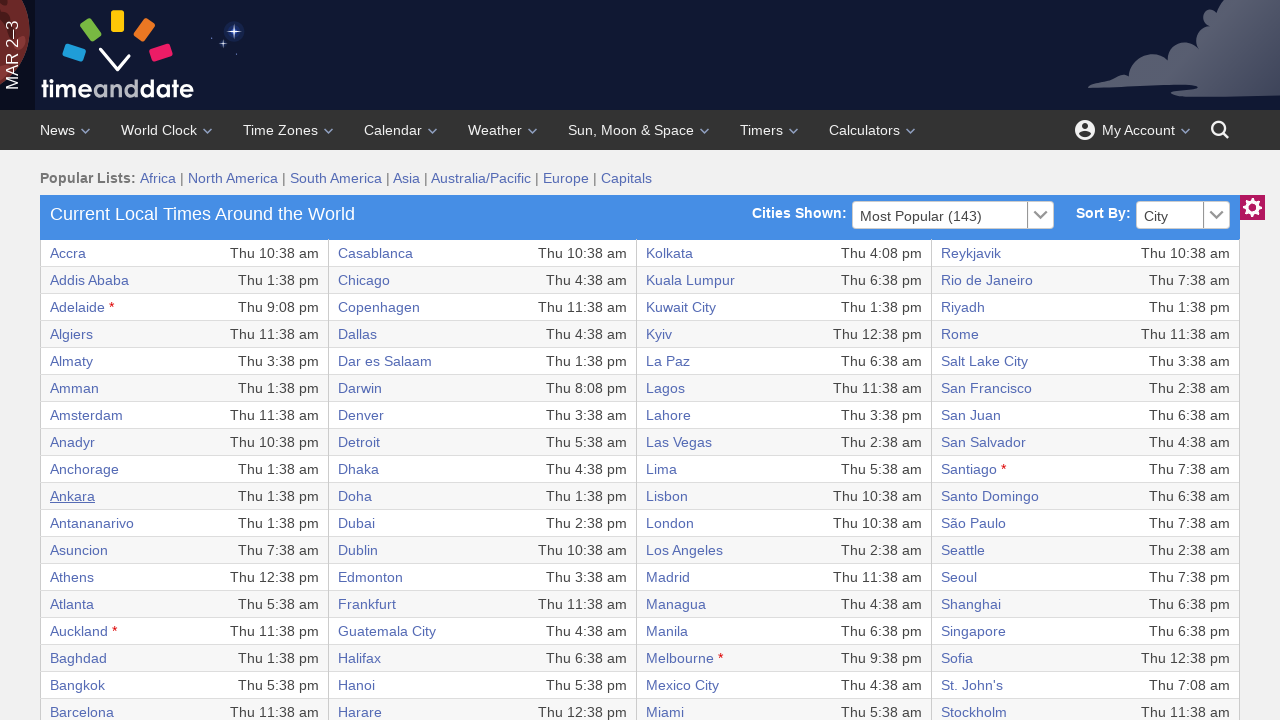

Clicked on city link 11 at (92, 523) on //table/tbody/tr[11]/td[1]/a
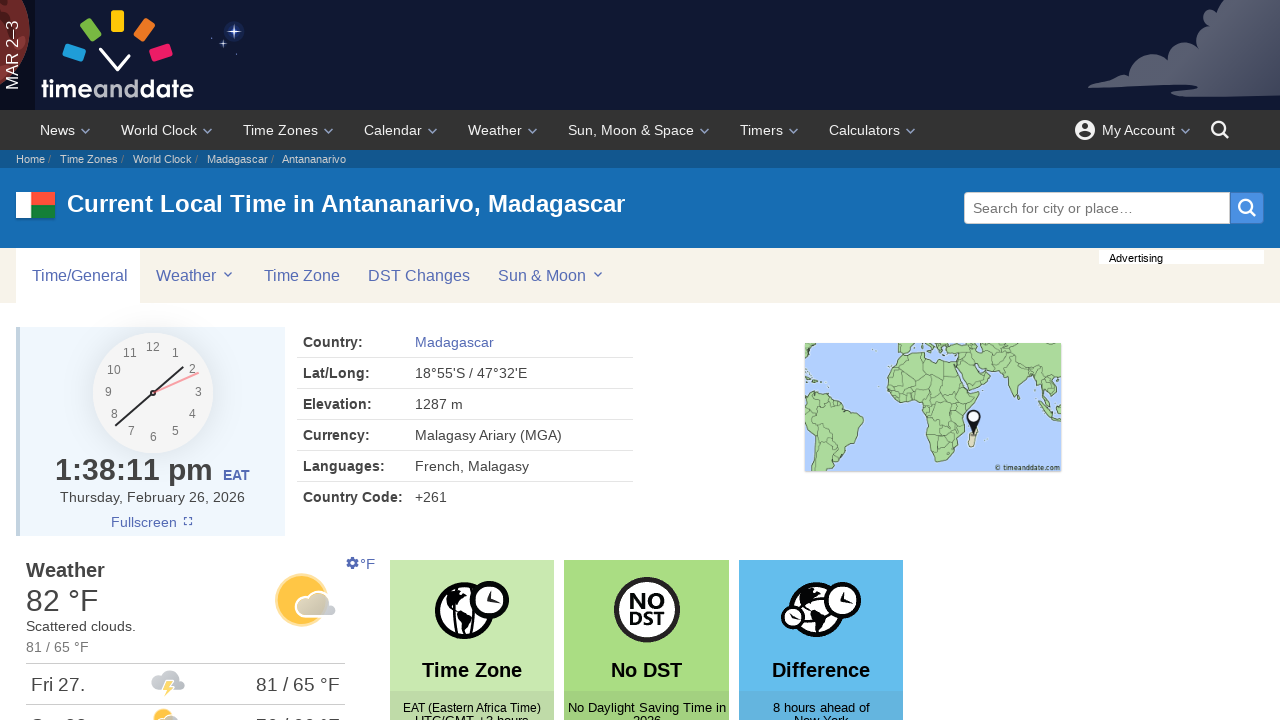

Navigated back from city 11
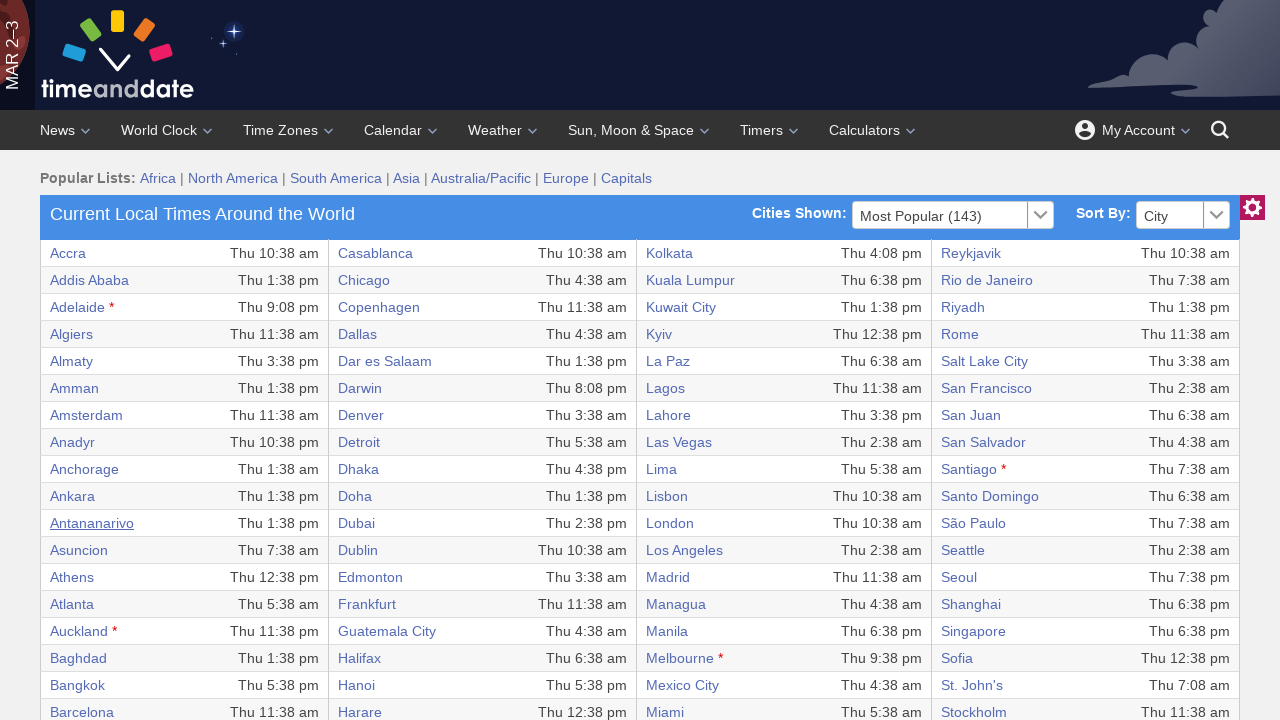

World clock table reloaded after returning from city 11
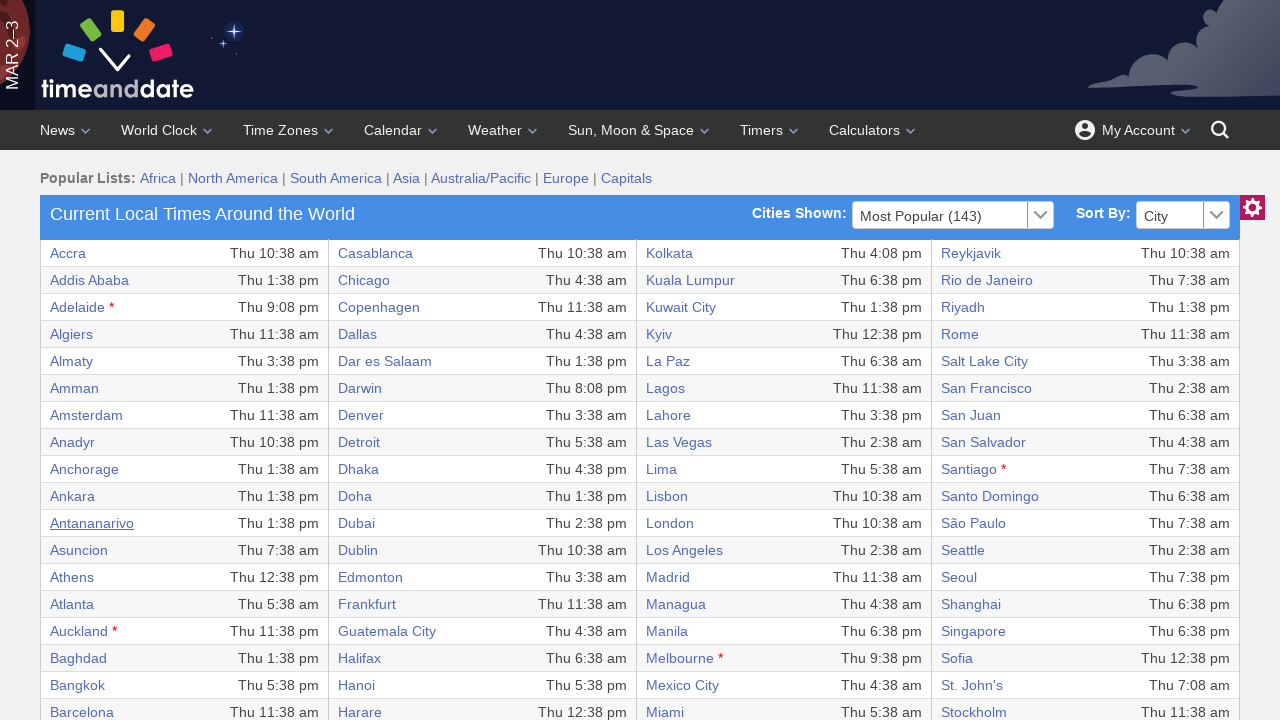

City element 12 loaded and ready
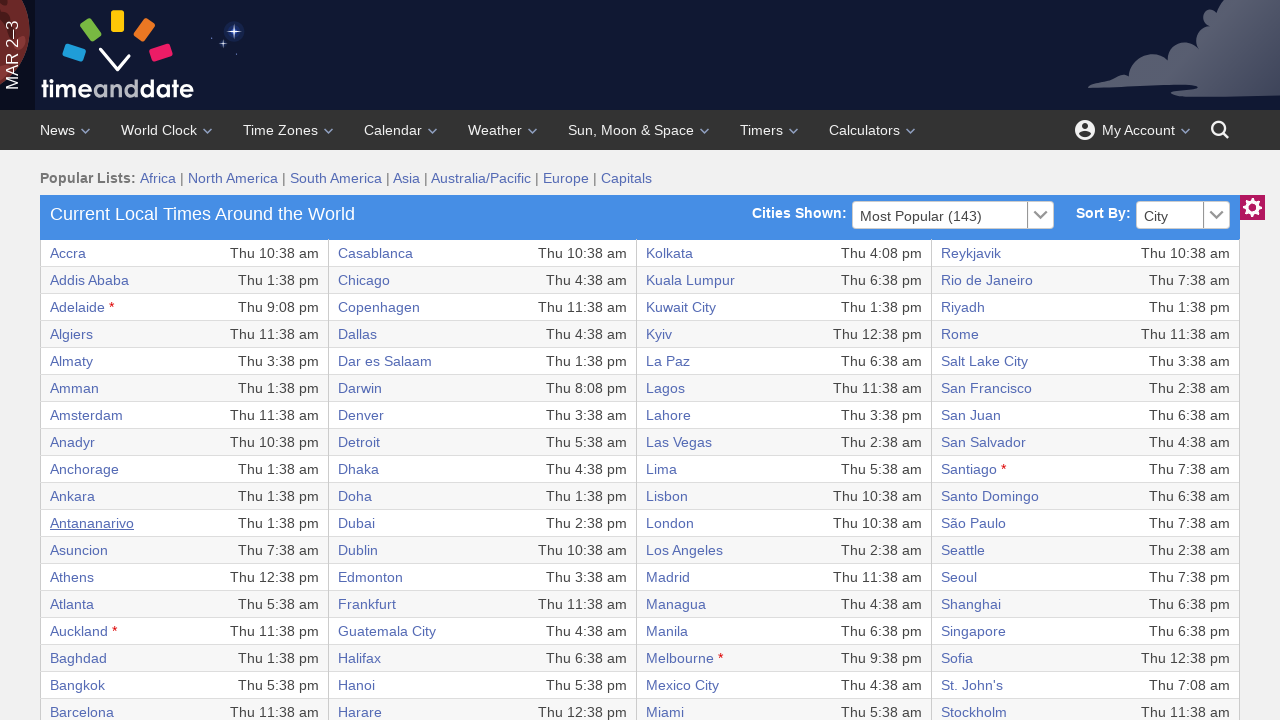

Clicked on city link 12 at (79, 550) on //table/tbody/tr[12]/td[1]/a
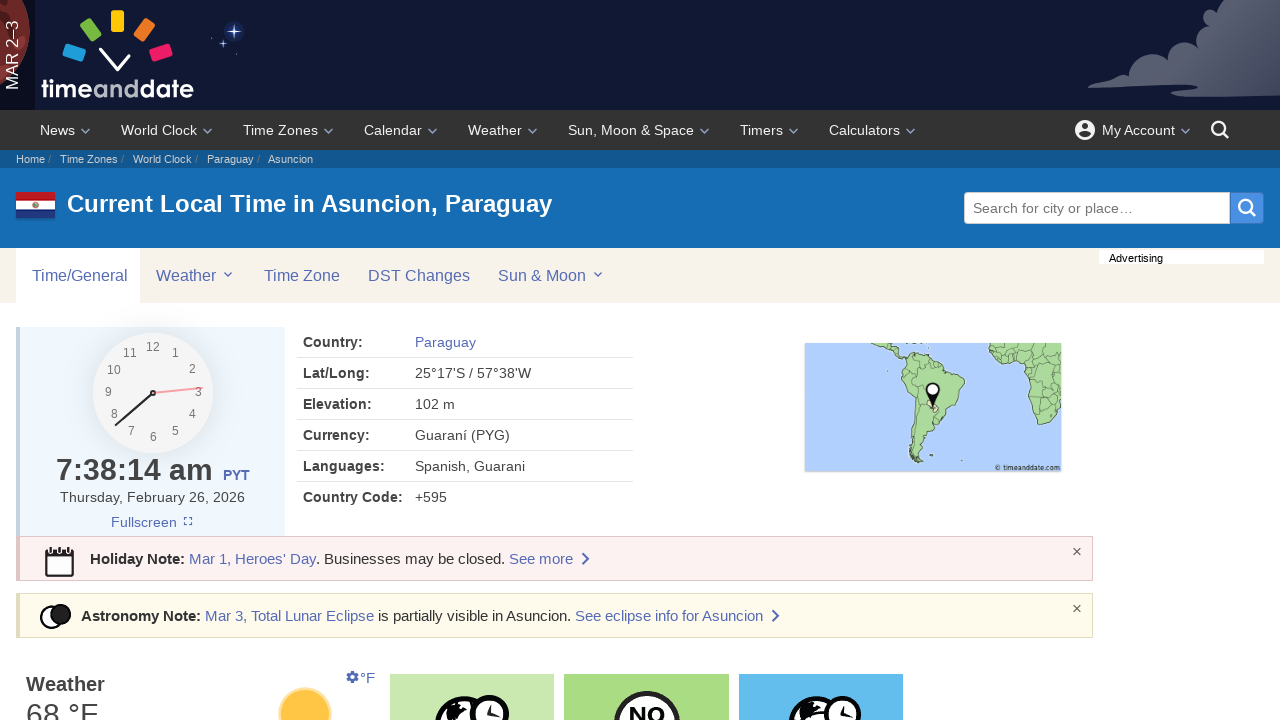

Navigated back from city 12
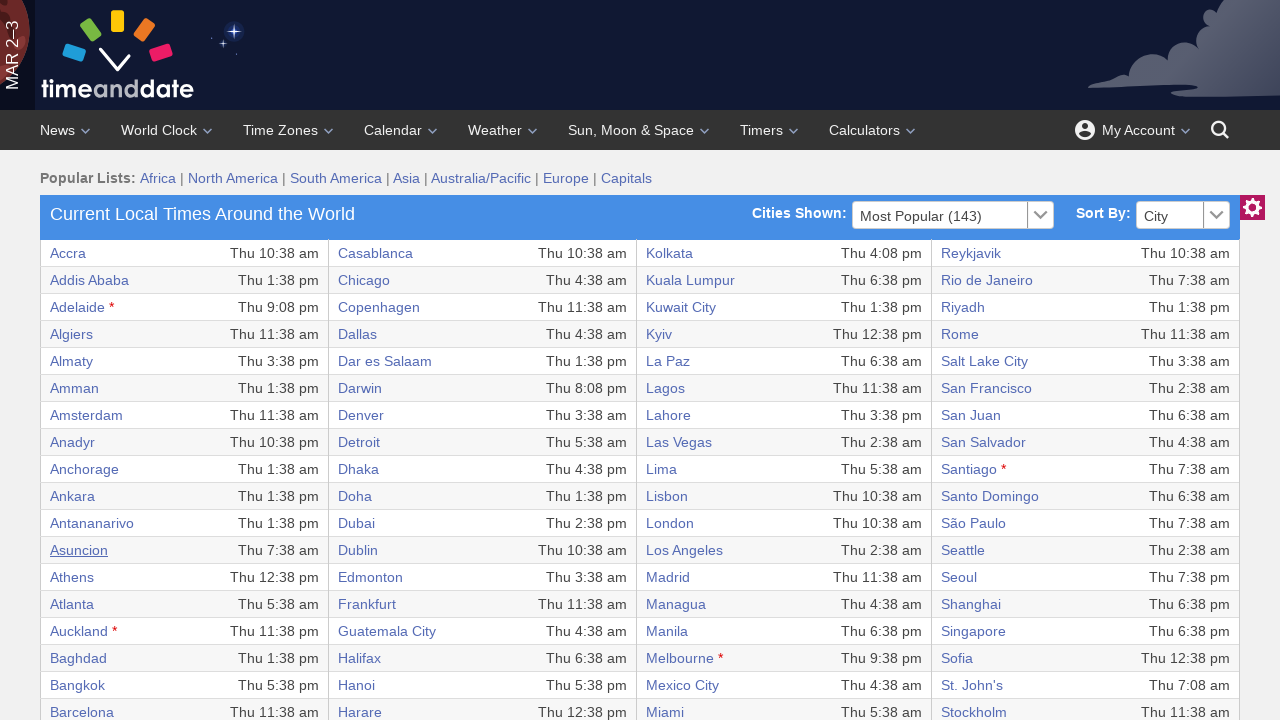

World clock table reloaded after returning from city 12
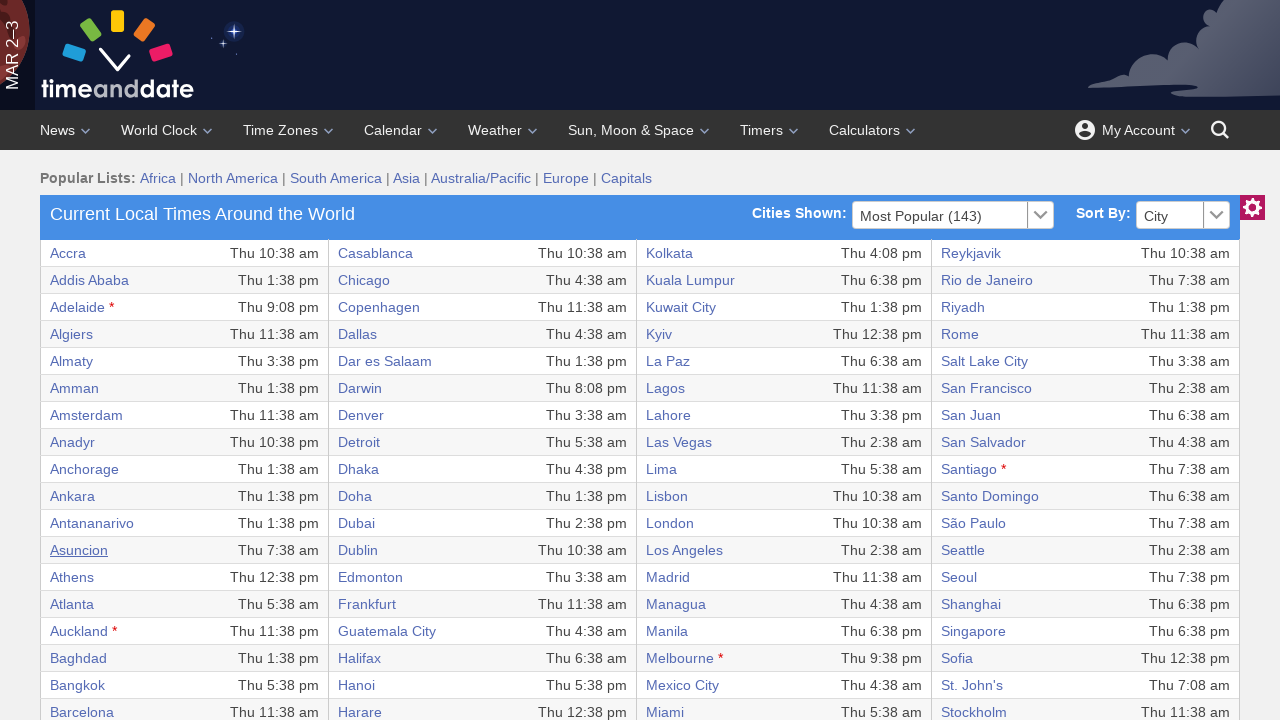

City element 13 loaded and ready
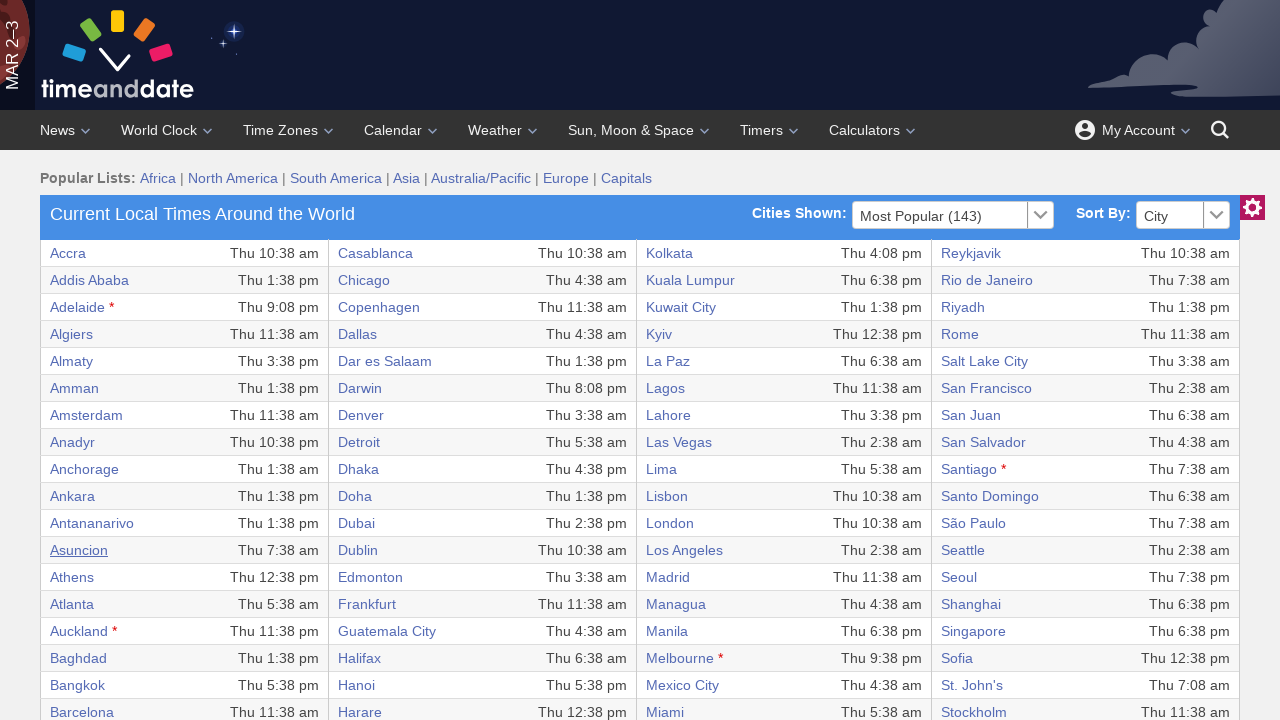

Clicked on city link 13 at (72, 577) on //table/tbody/tr[13]/td[1]/a
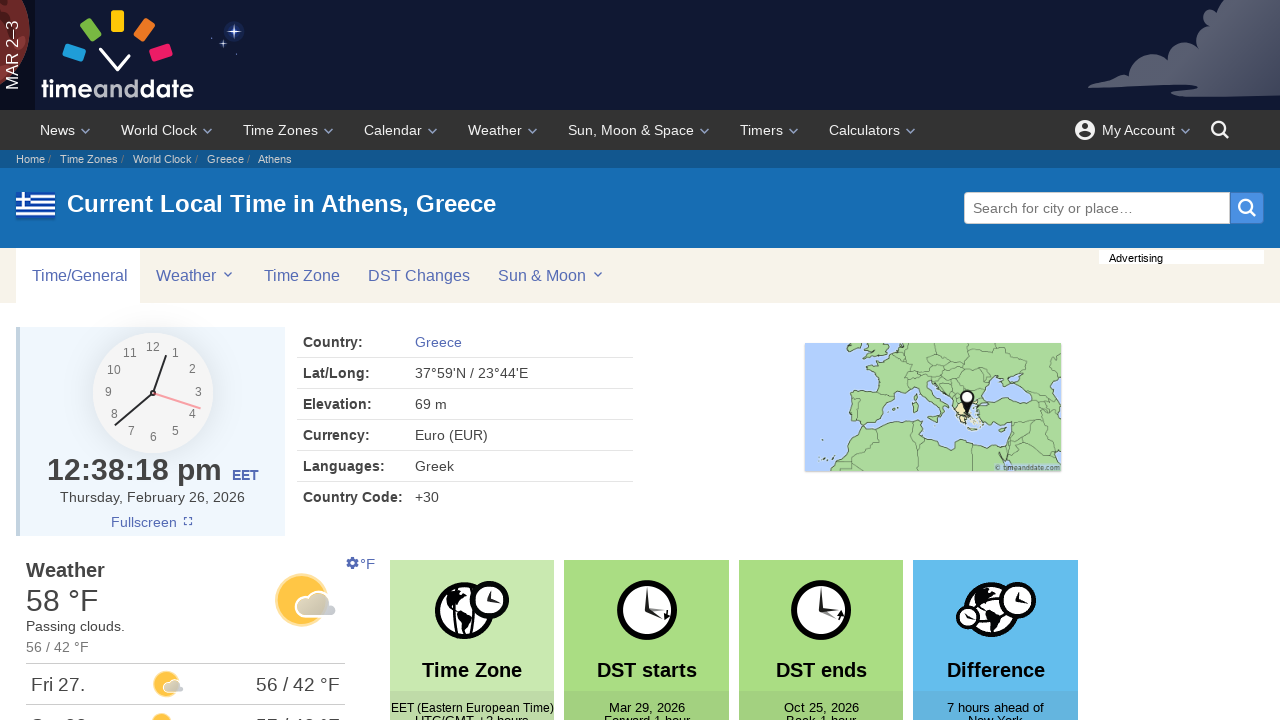

Navigated back from city 13
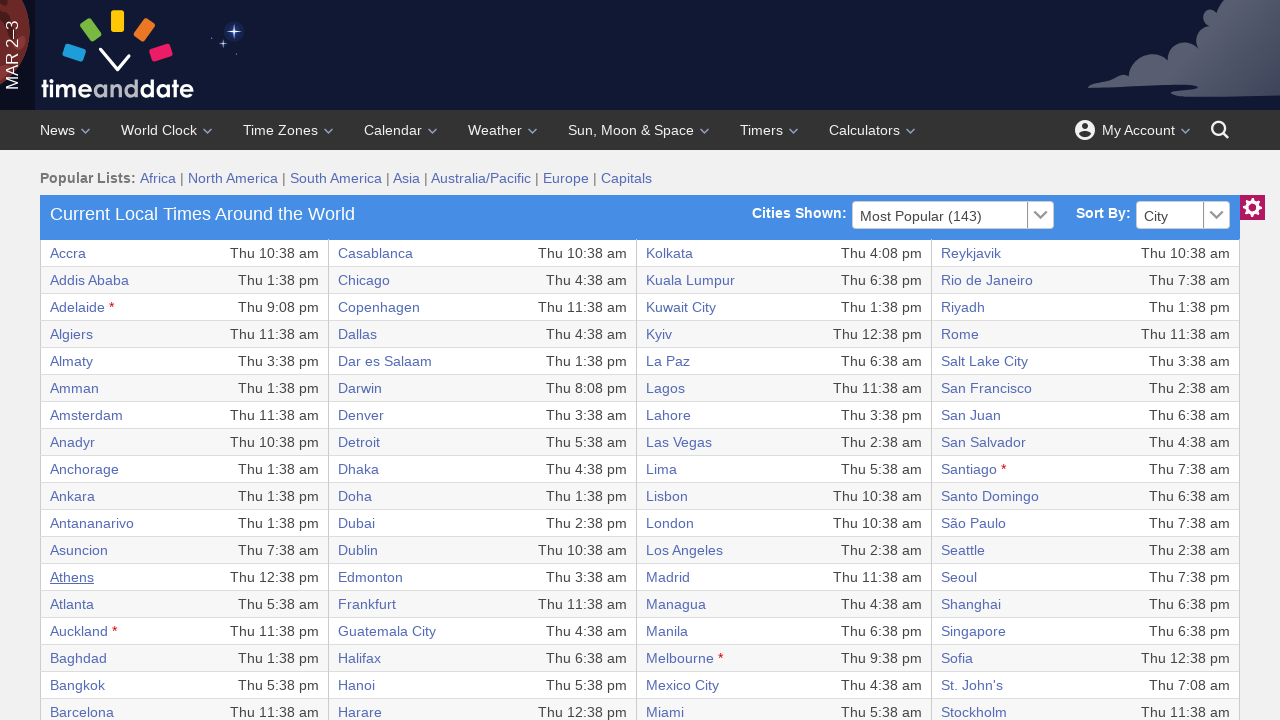

World clock table reloaded after returning from city 13
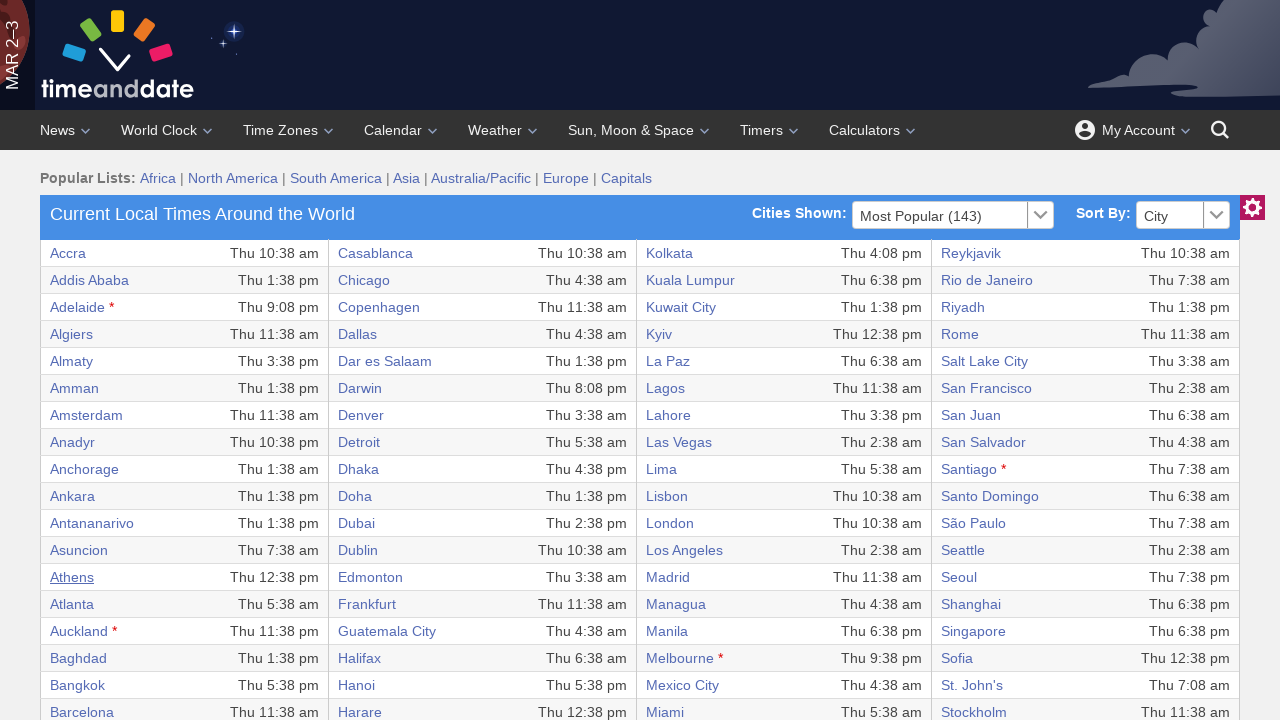

City element 14 loaded and ready
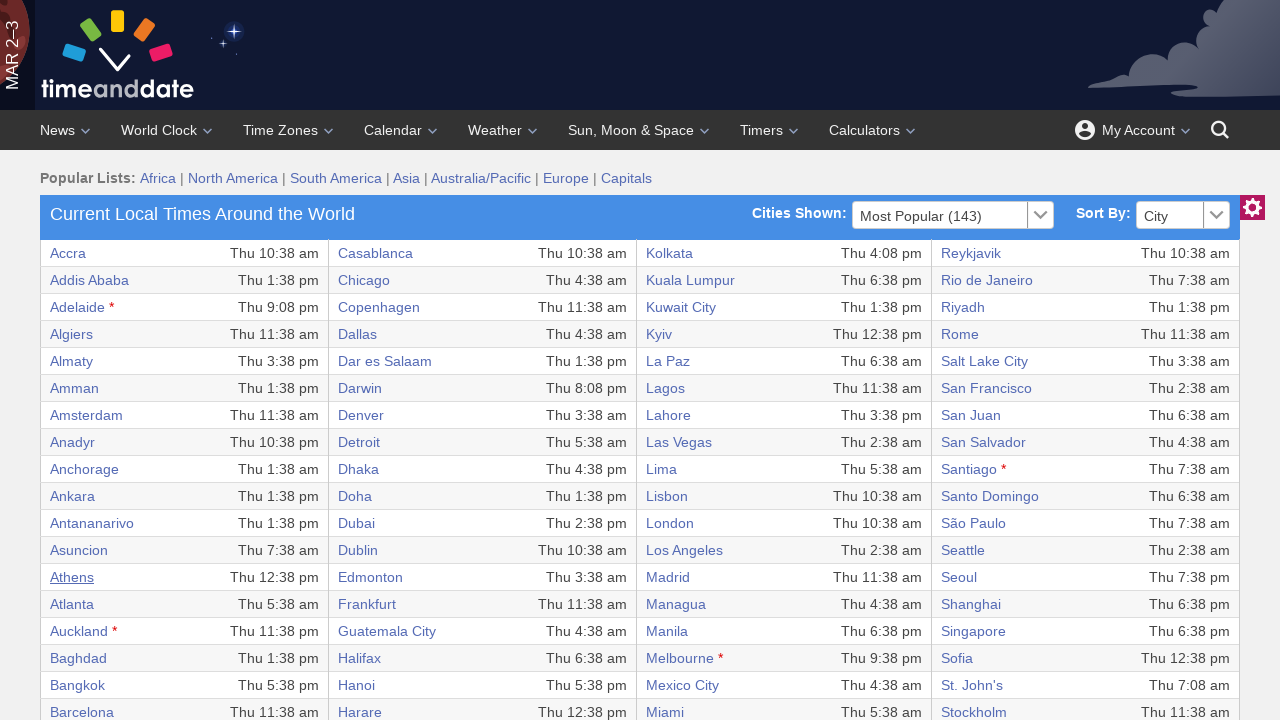

Clicked on city link 14 at (72, 604) on //table/tbody/tr[14]/td[1]/a
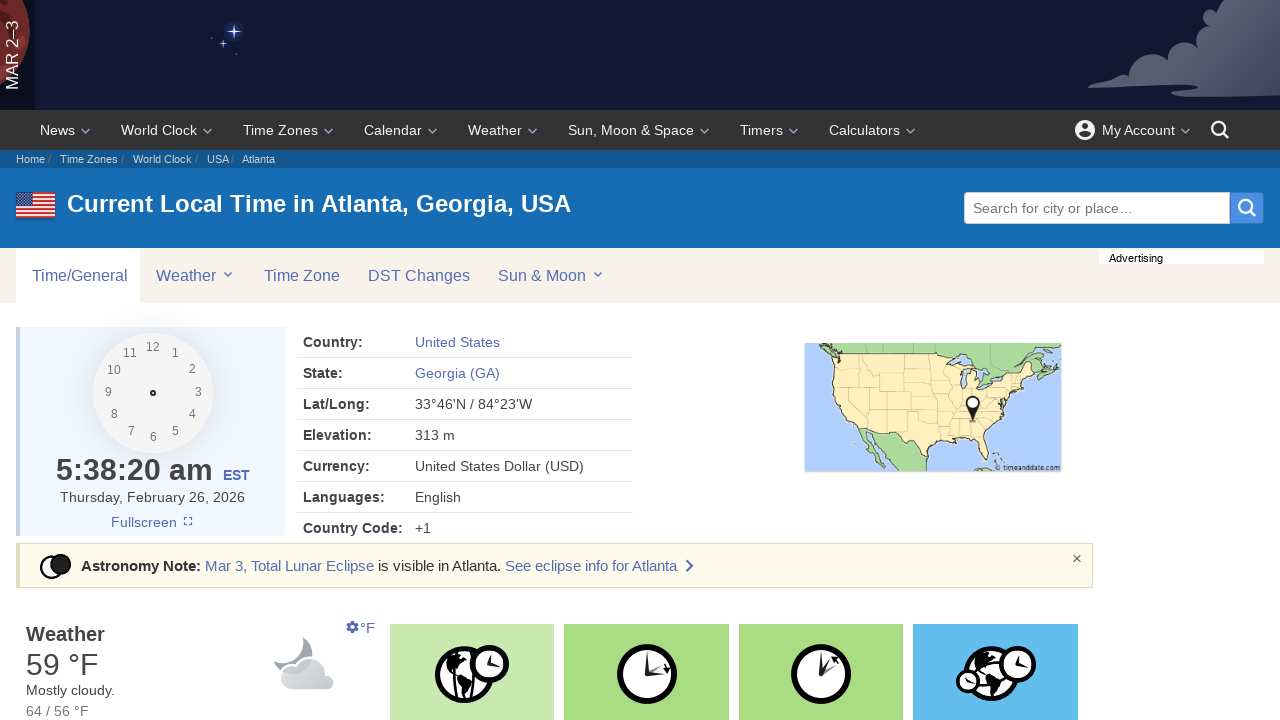

Navigated back from city 14
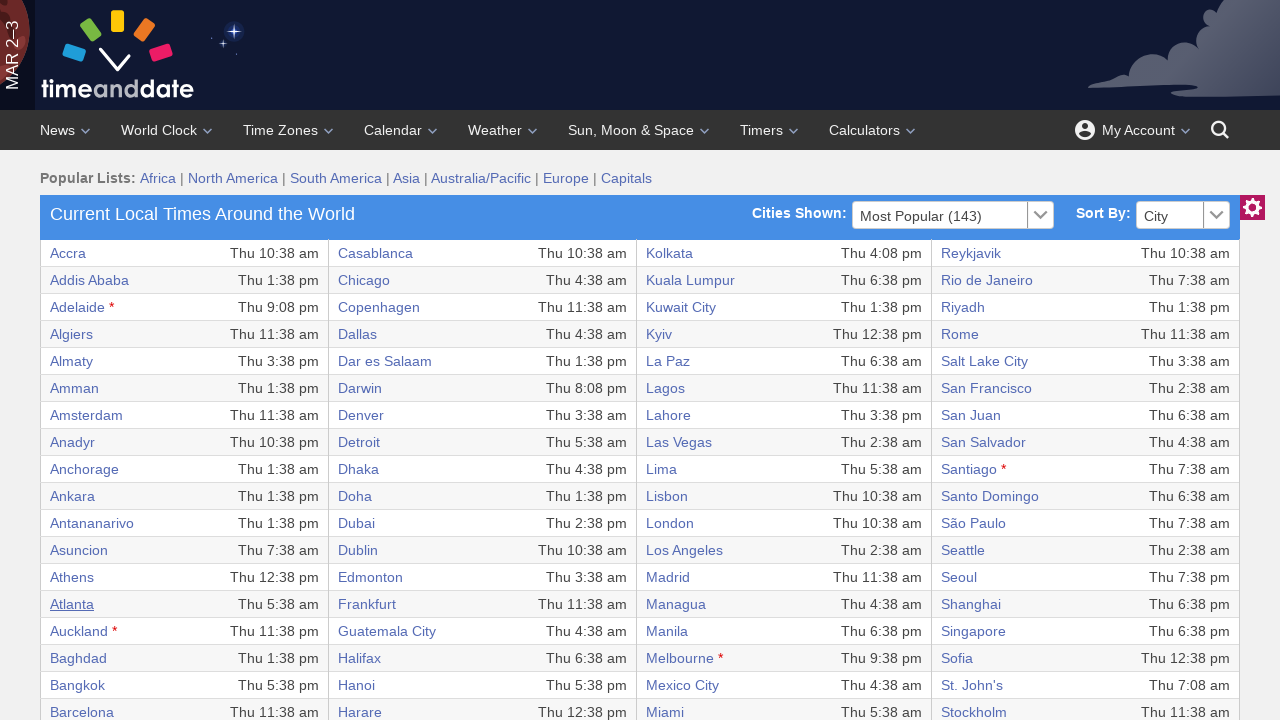

World clock table reloaded after returning from city 14
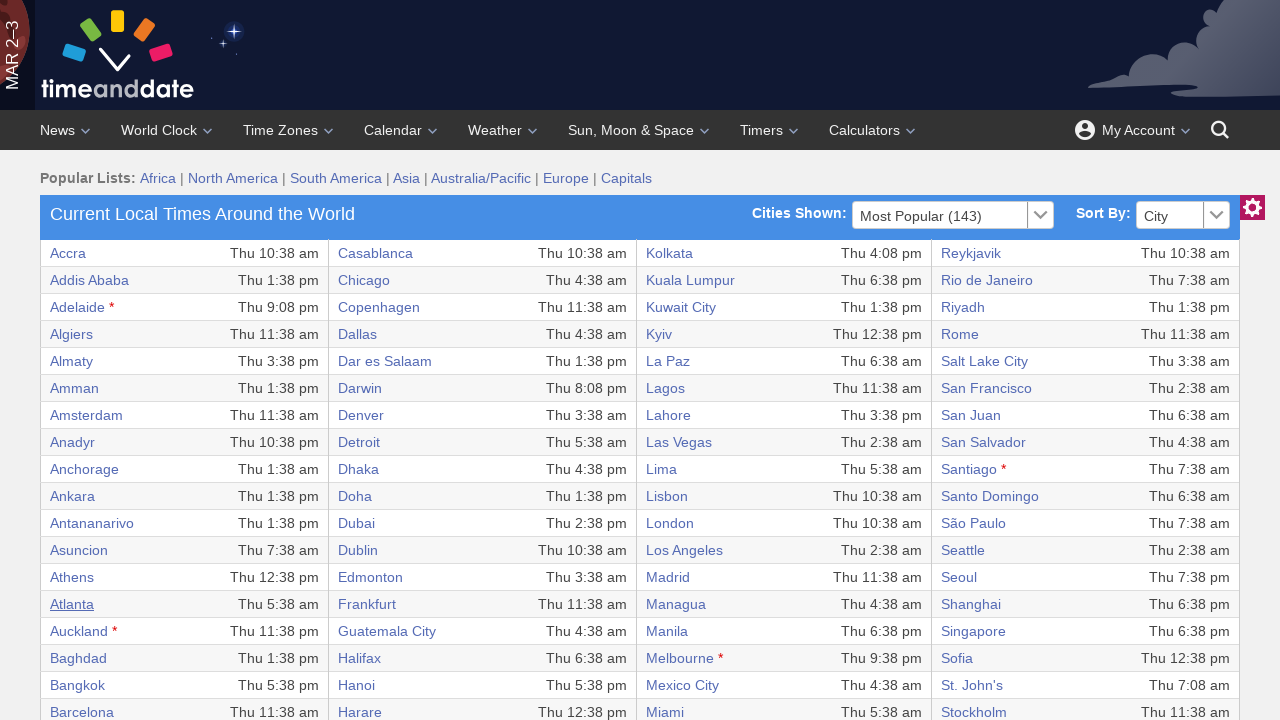

City element 15 loaded and ready
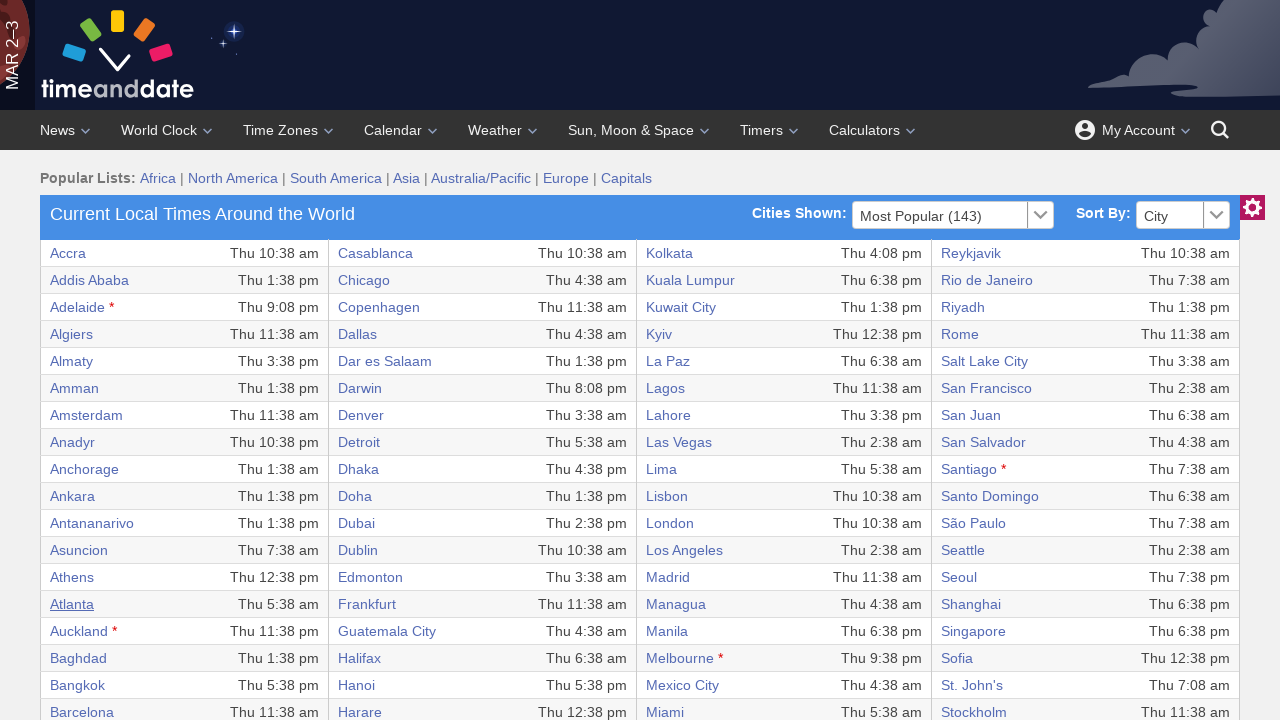

Clicked on city link 15 at (79, 631) on //table/tbody/tr[15]/td[1]/a
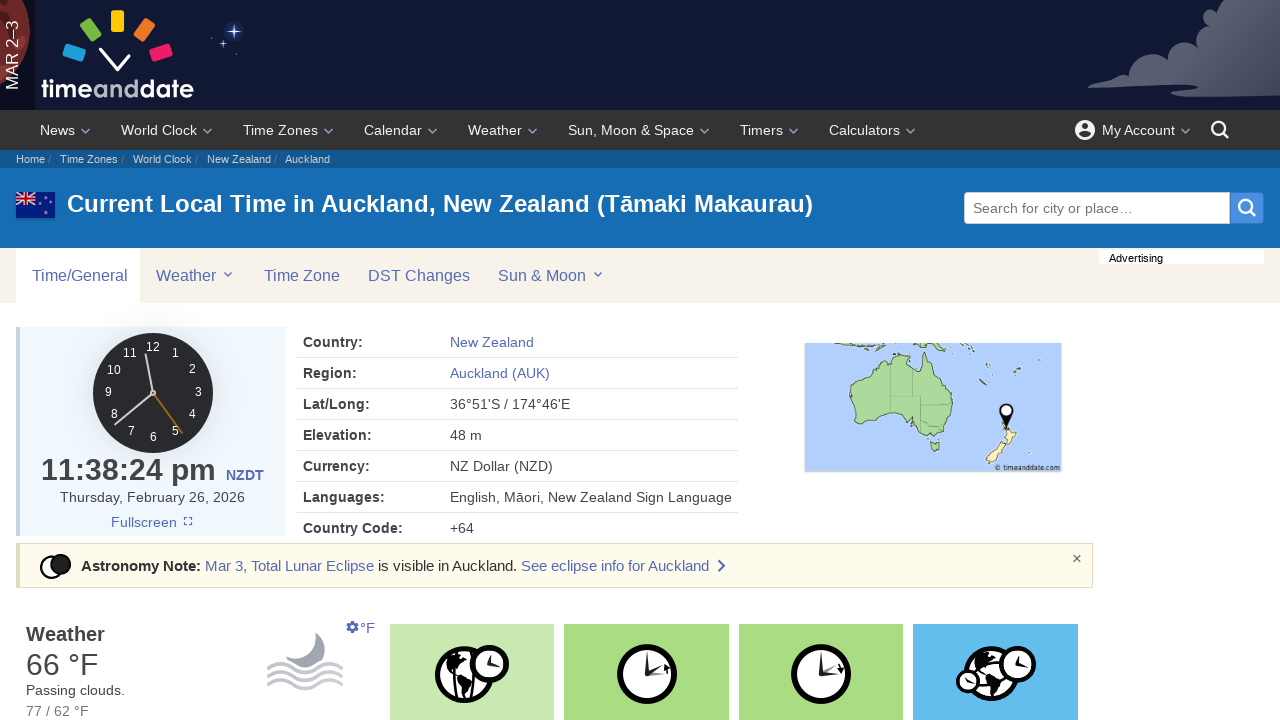

Navigated back from city 15
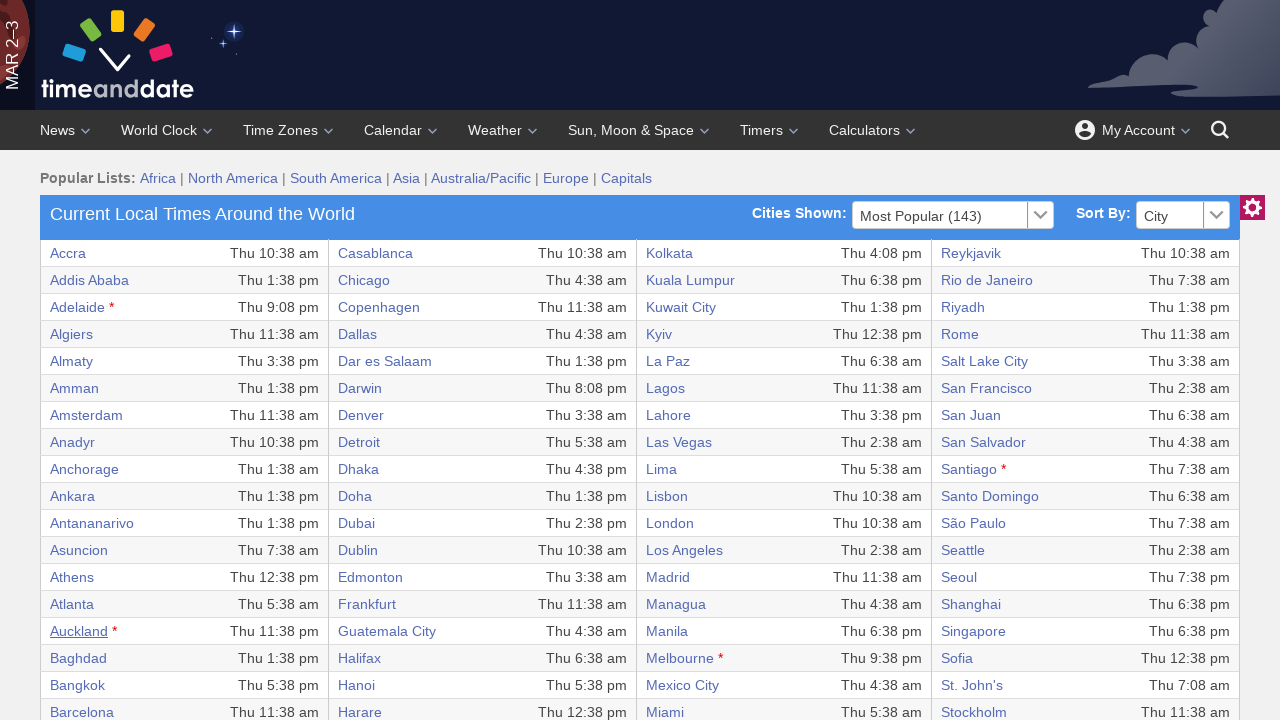

World clock table reloaded after returning from city 15
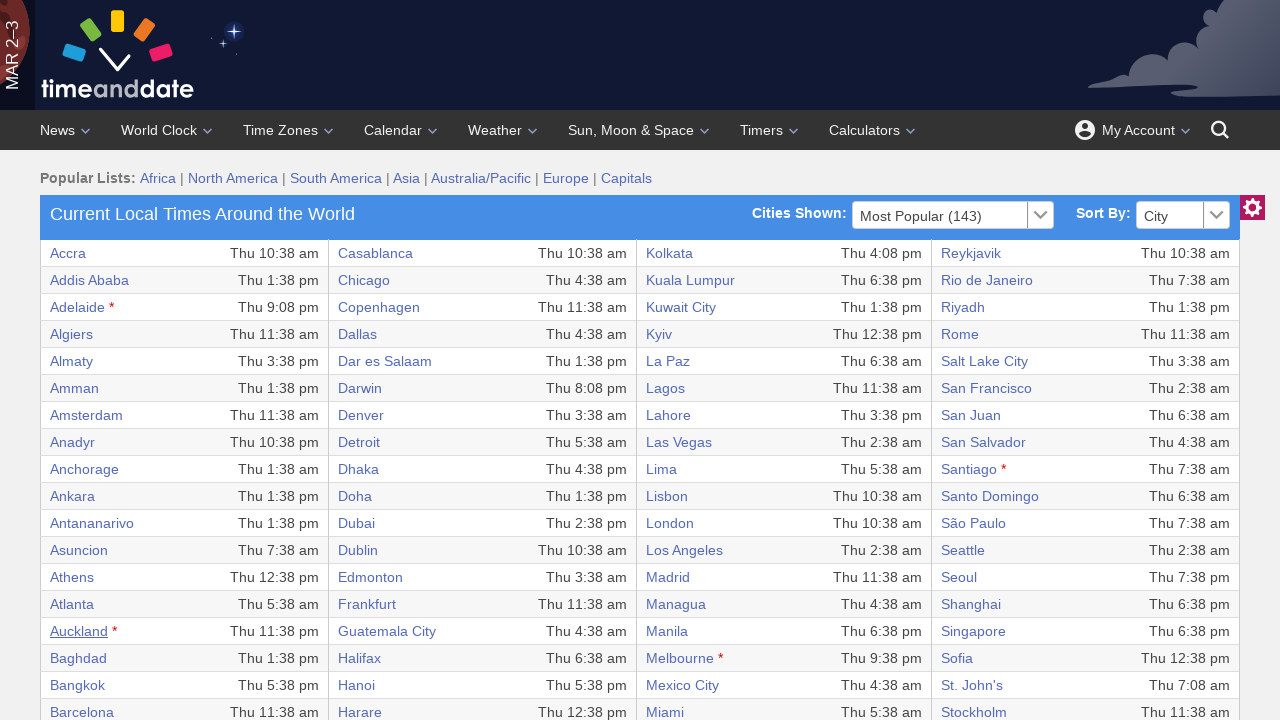

City element 16 loaded and ready
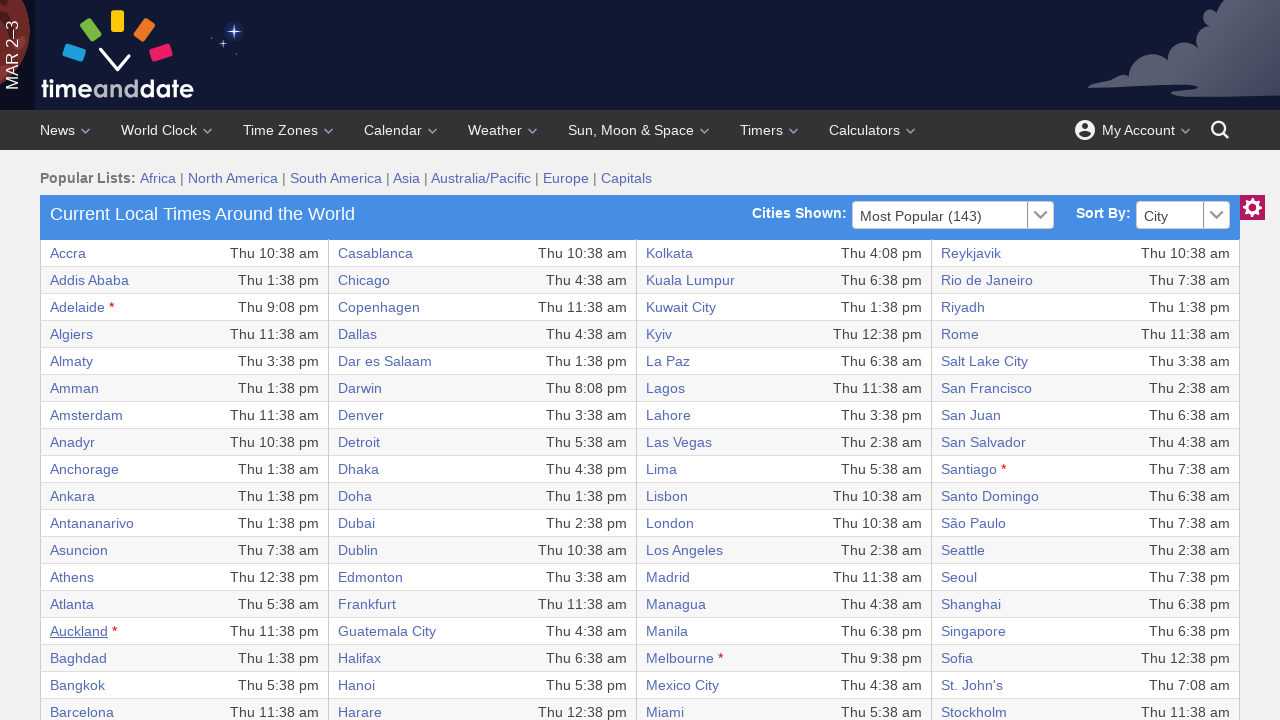

Clicked on city link 16 at (78, 658) on //table/tbody/tr[16]/td[1]/a
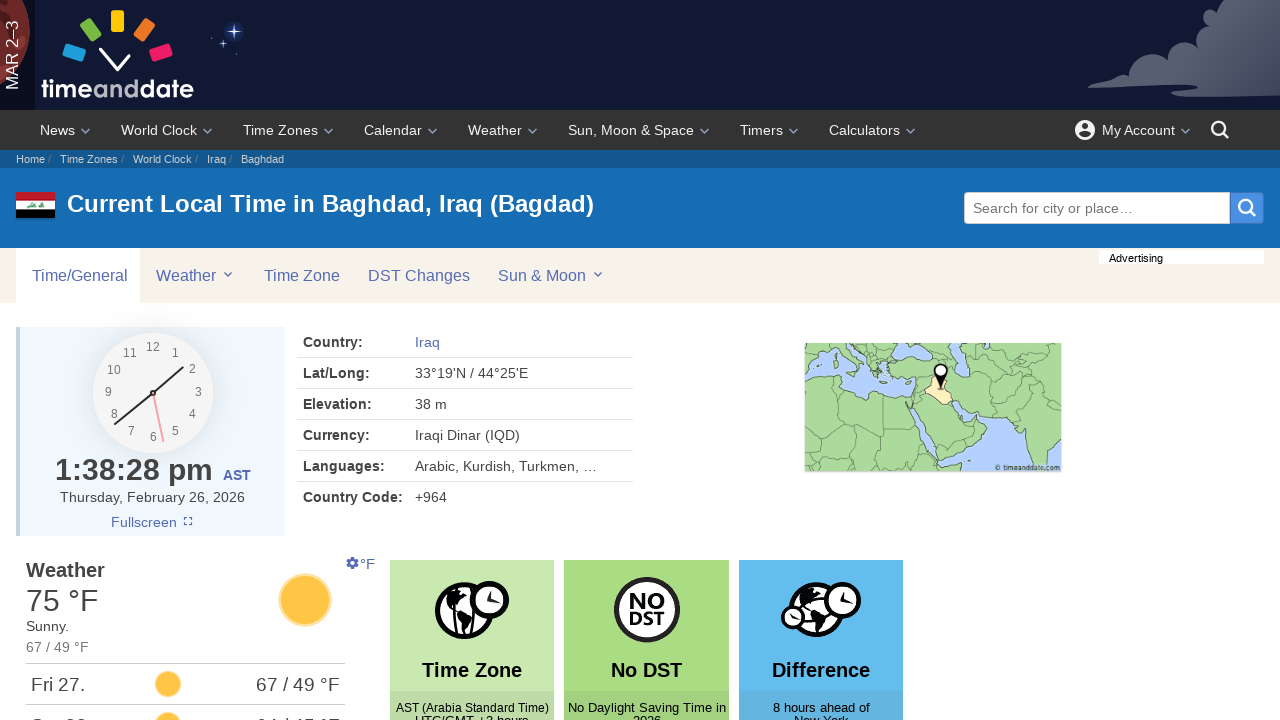

Navigated back from city 16
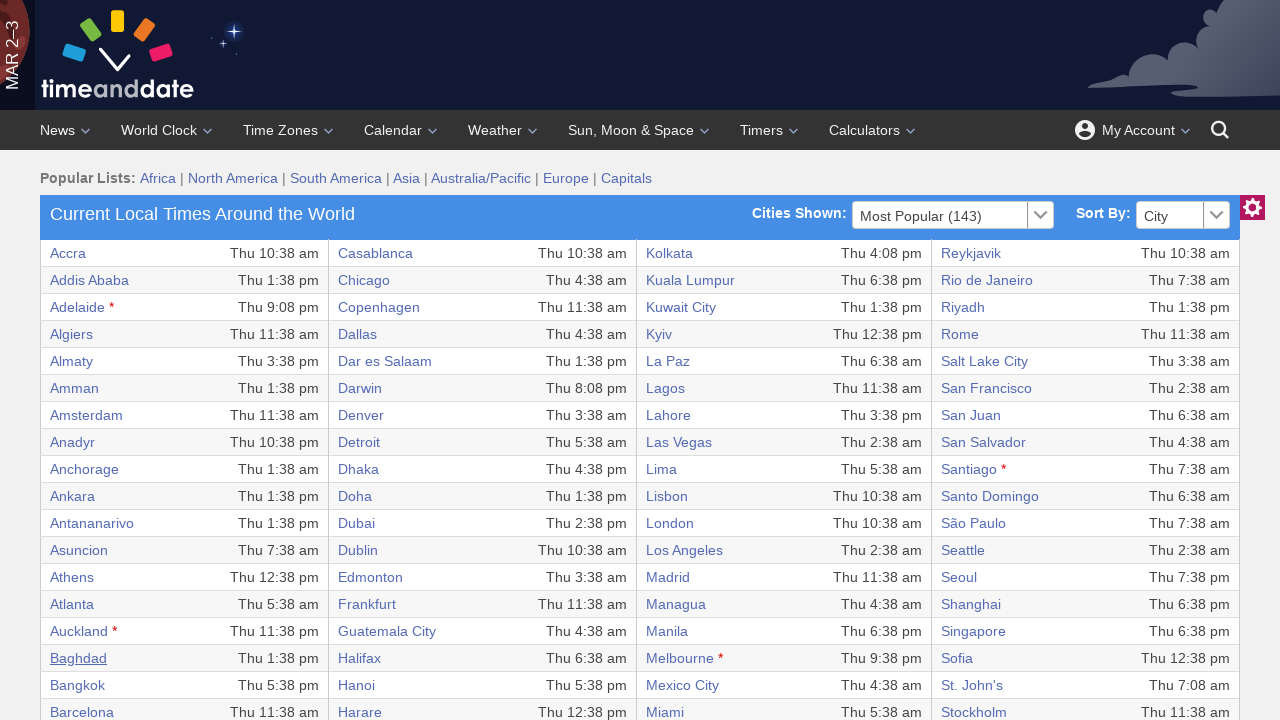

World clock table reloaded after returning from city 16
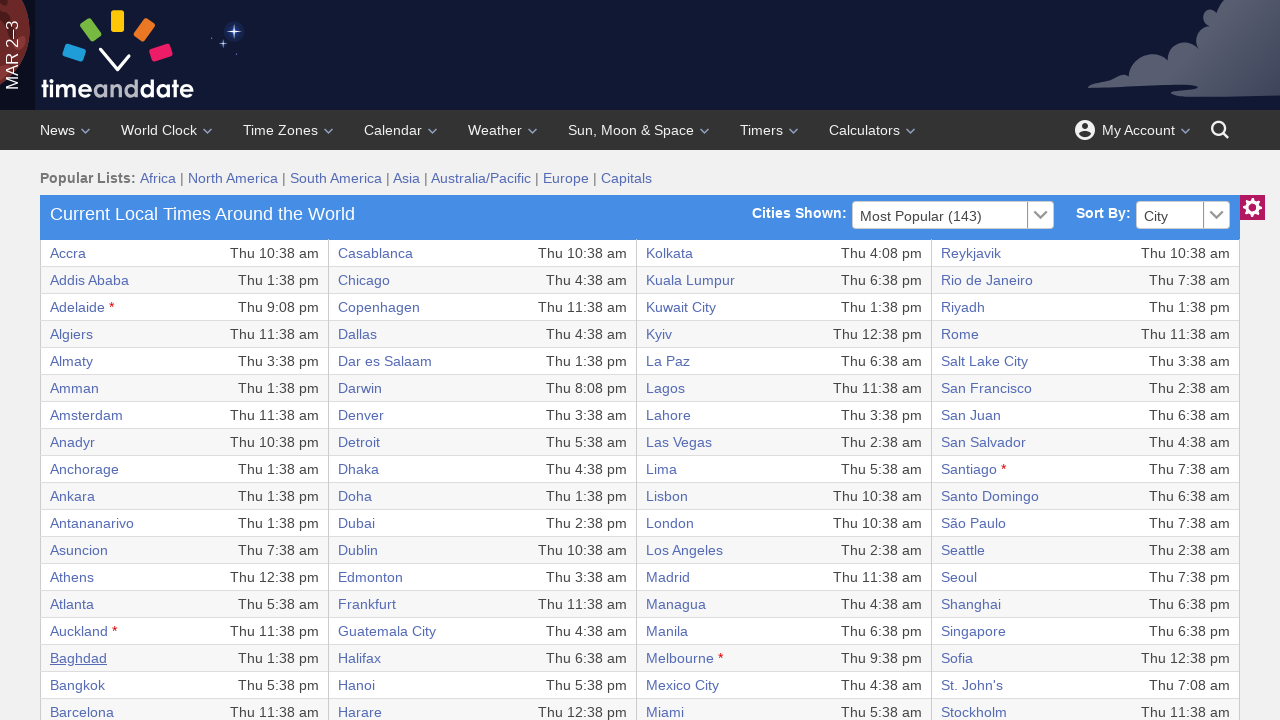

City element 17 loaded and ready
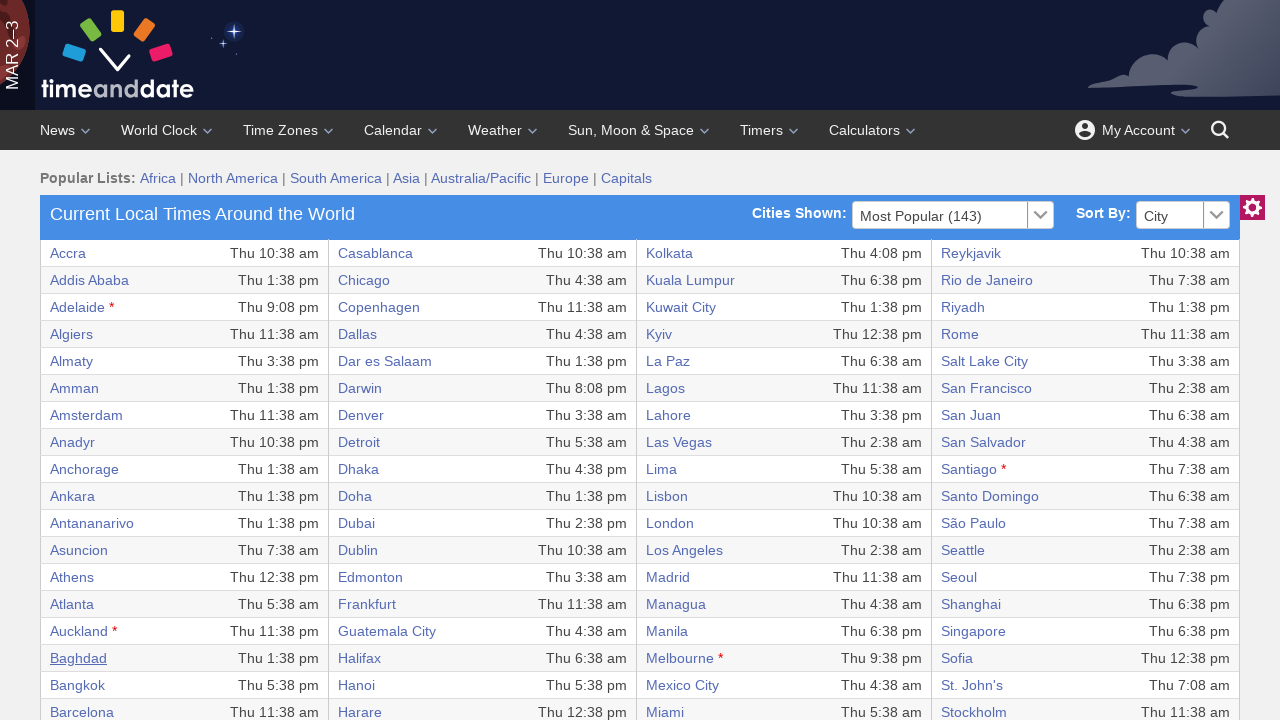

Clicked on city link 17 at (78, 685) on //table/tbody/tr[17]/td[1]/a
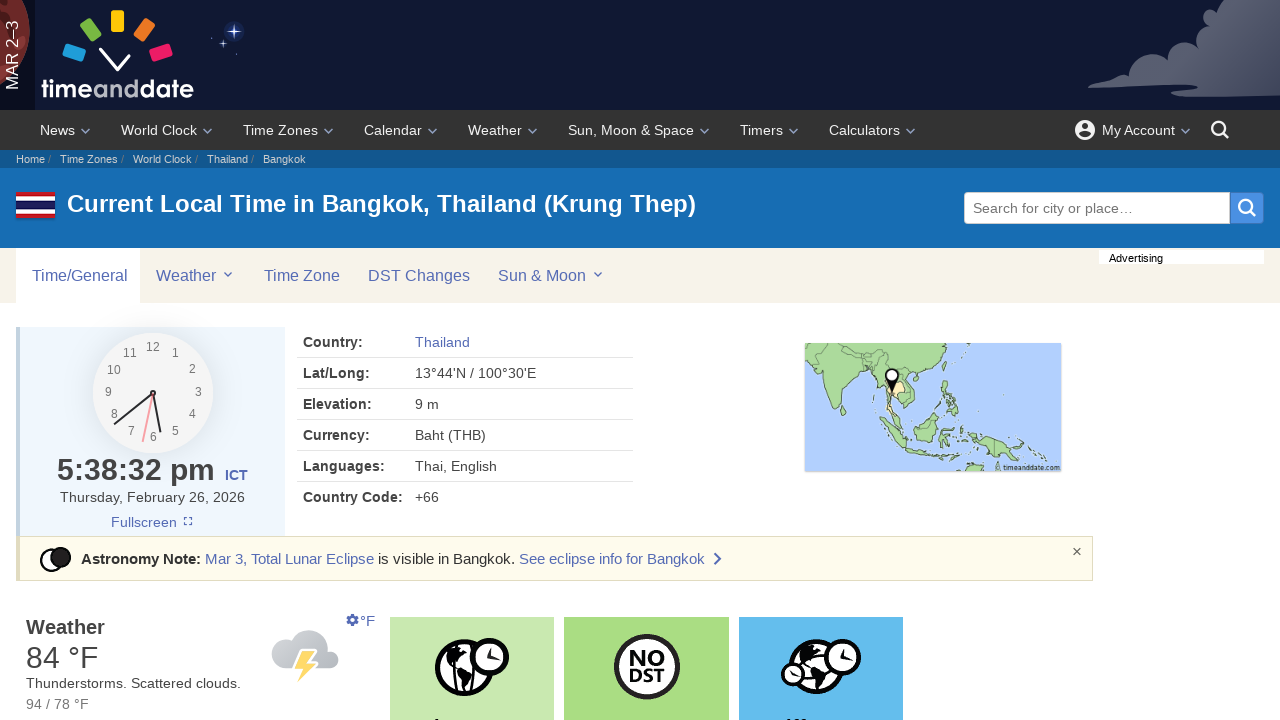

Navigated back from city 17
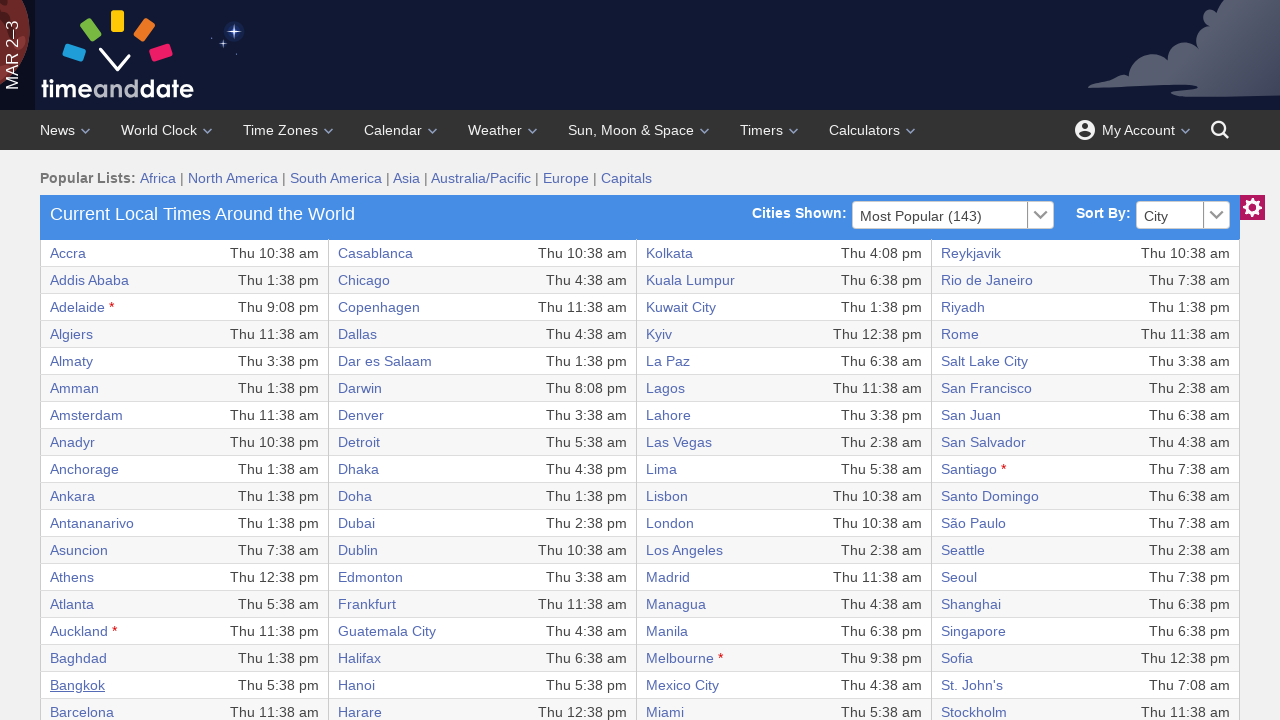

World clock table reloaded after returning from city 17
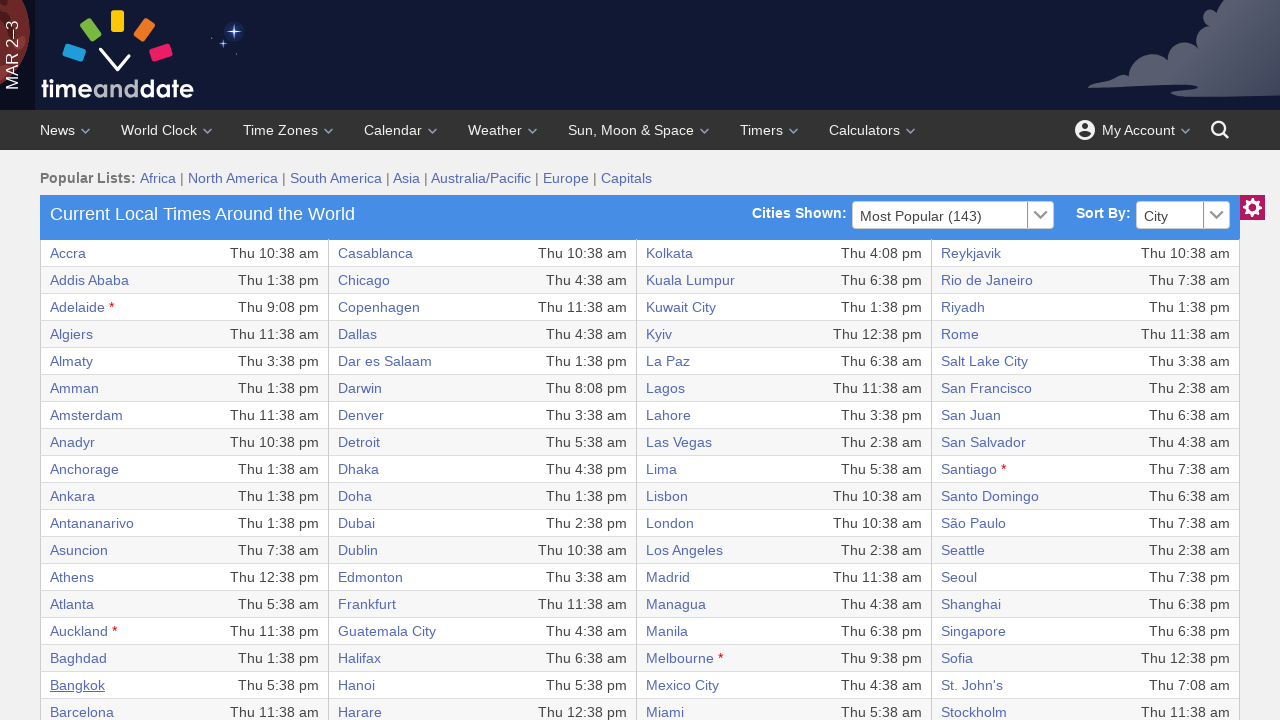

City element 18 loaded and ready
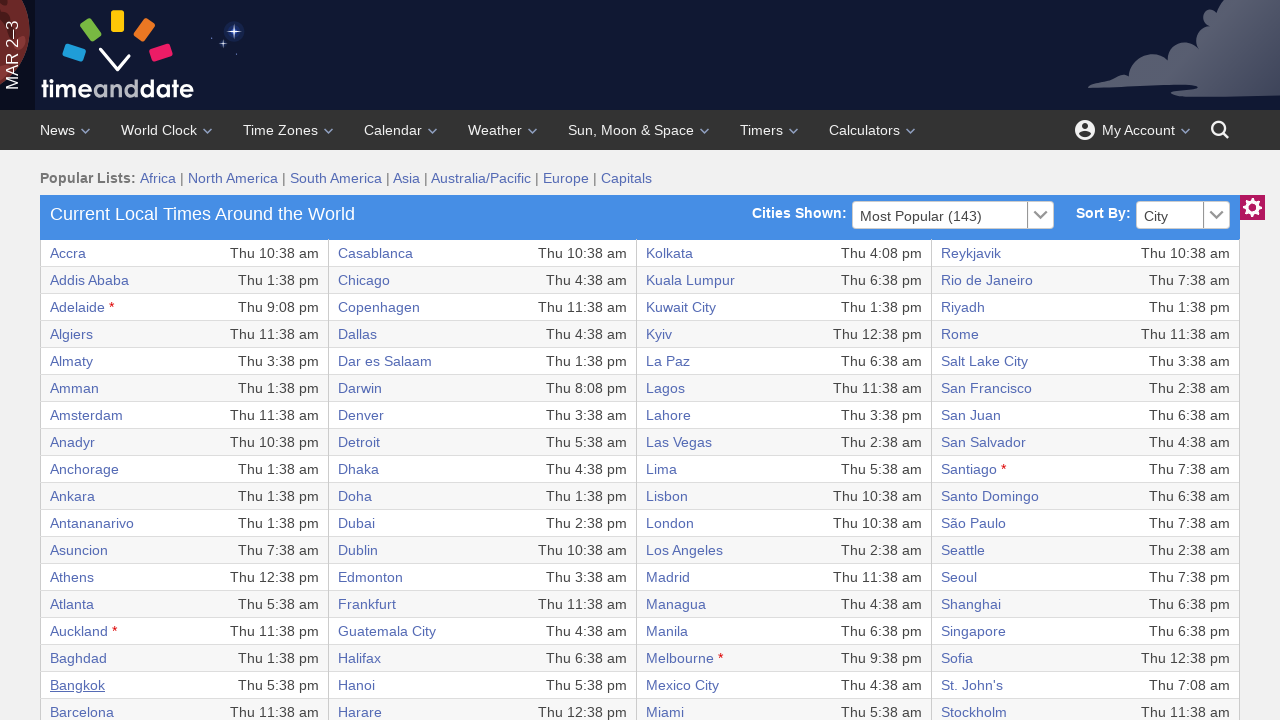

Clicked on city link 18 at (82, 712) on //table/tbody/tr[18]/td[1]/a
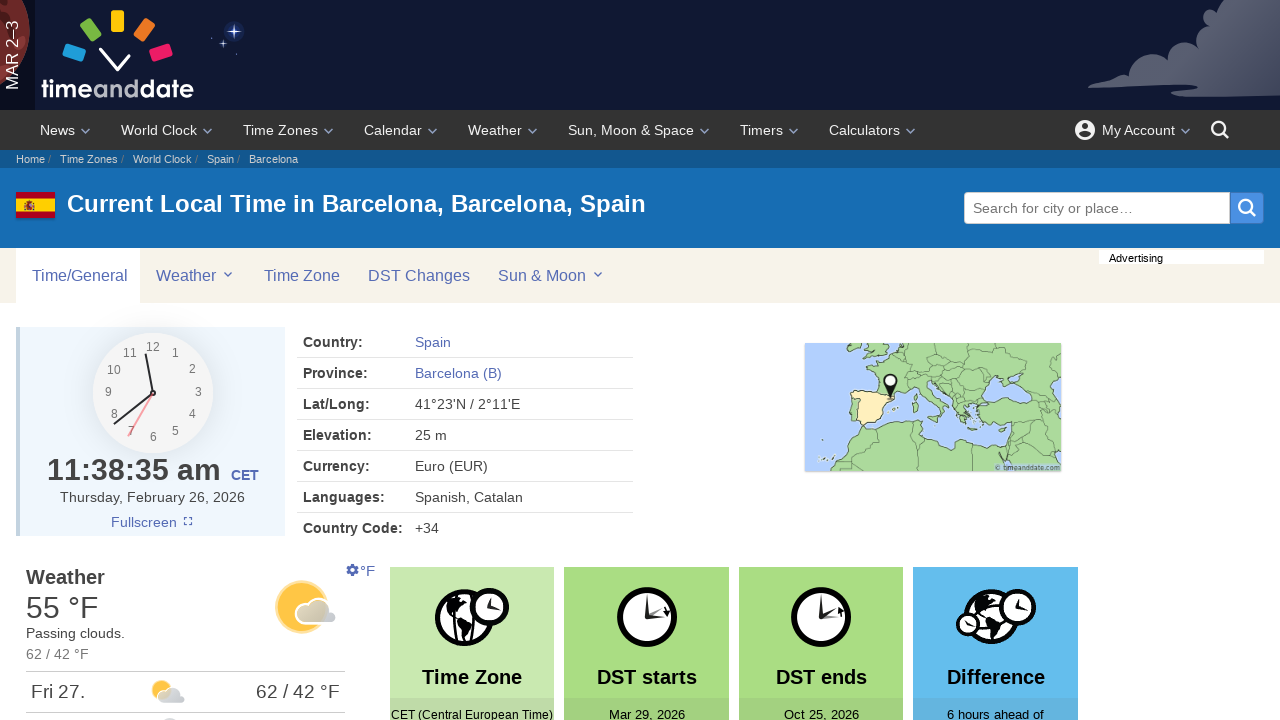

Navigated back from city 18
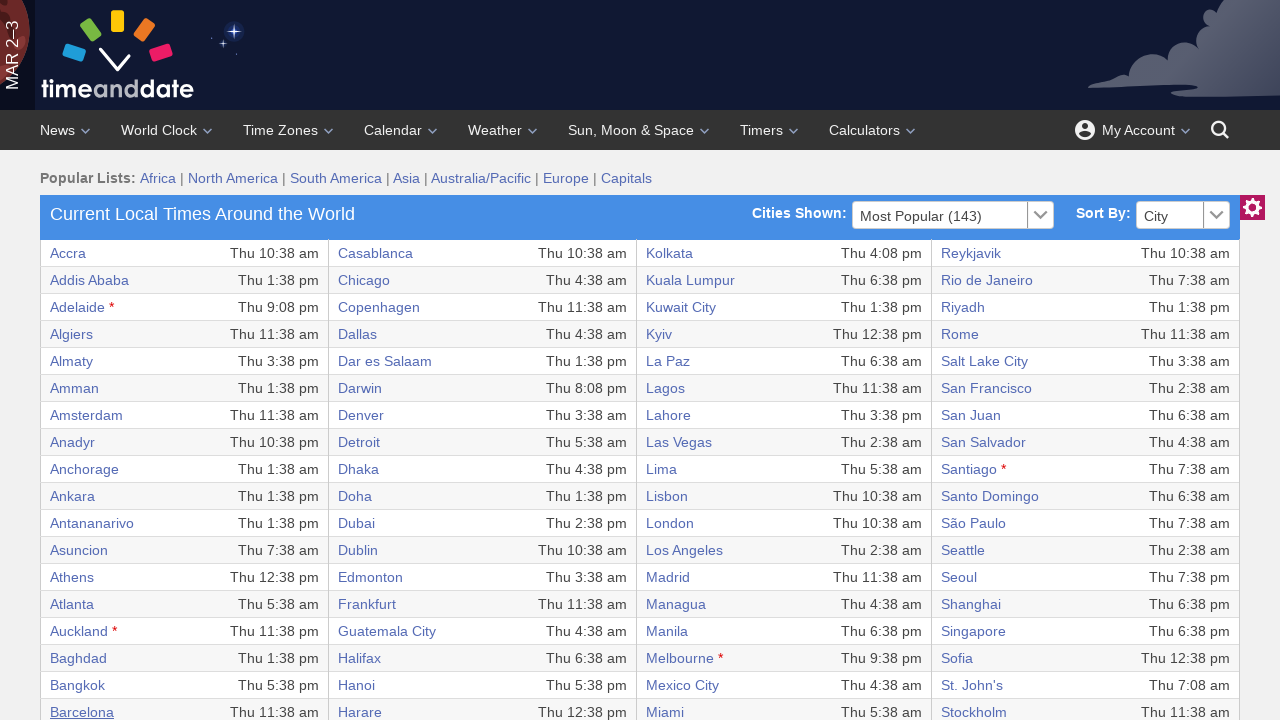

World clock table reloaded after returning from city 18
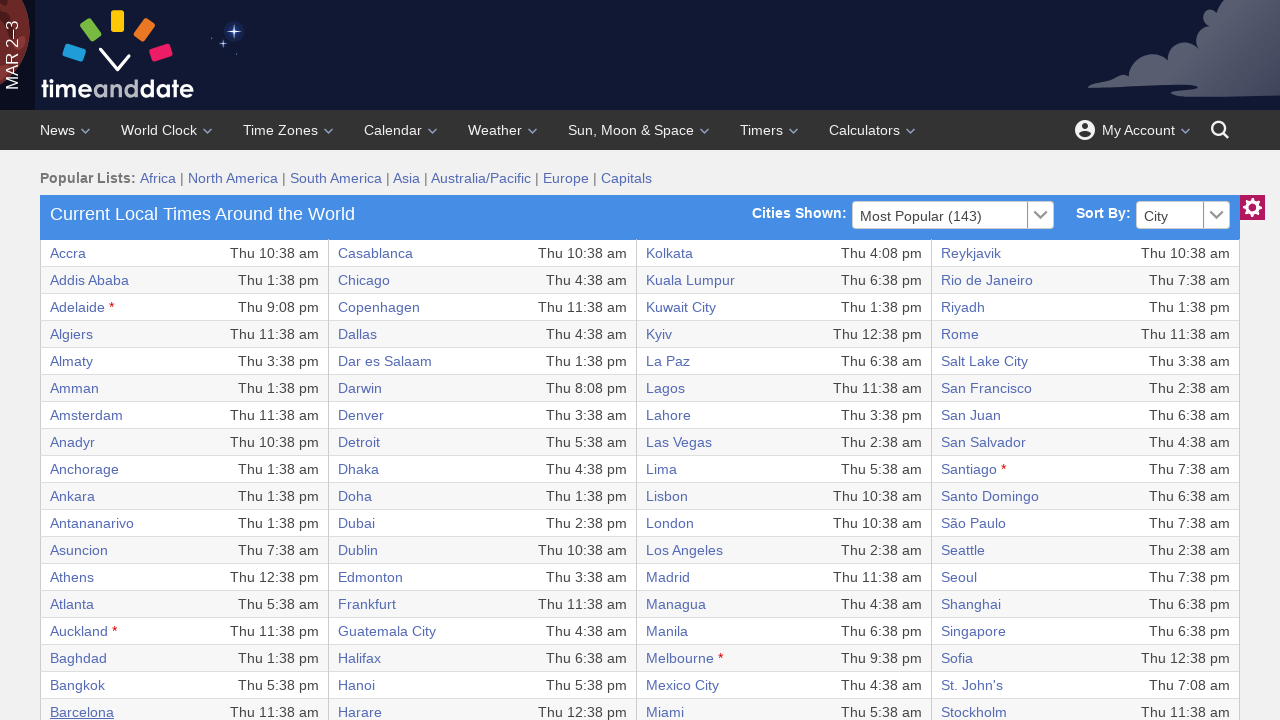

City element 19 loaded and ready
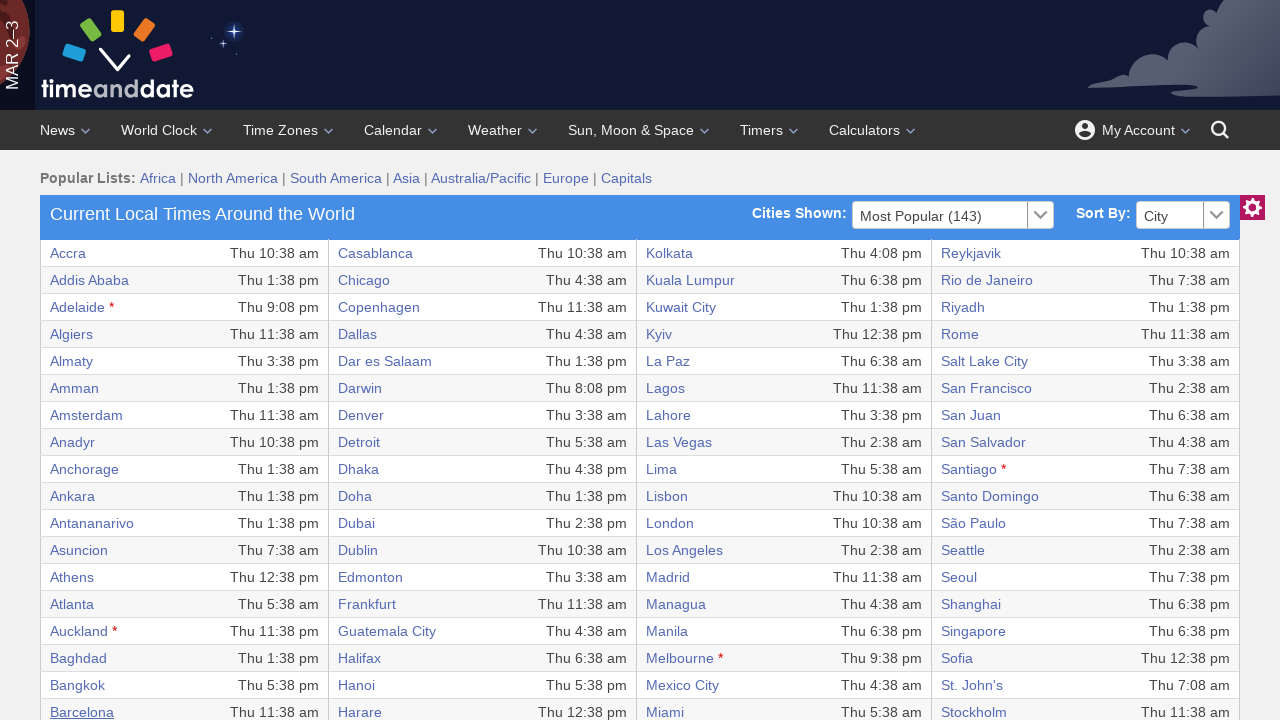

Clicked on city link 19 at (71, 361) on //table/tbody/tr[19]/td[1]/a
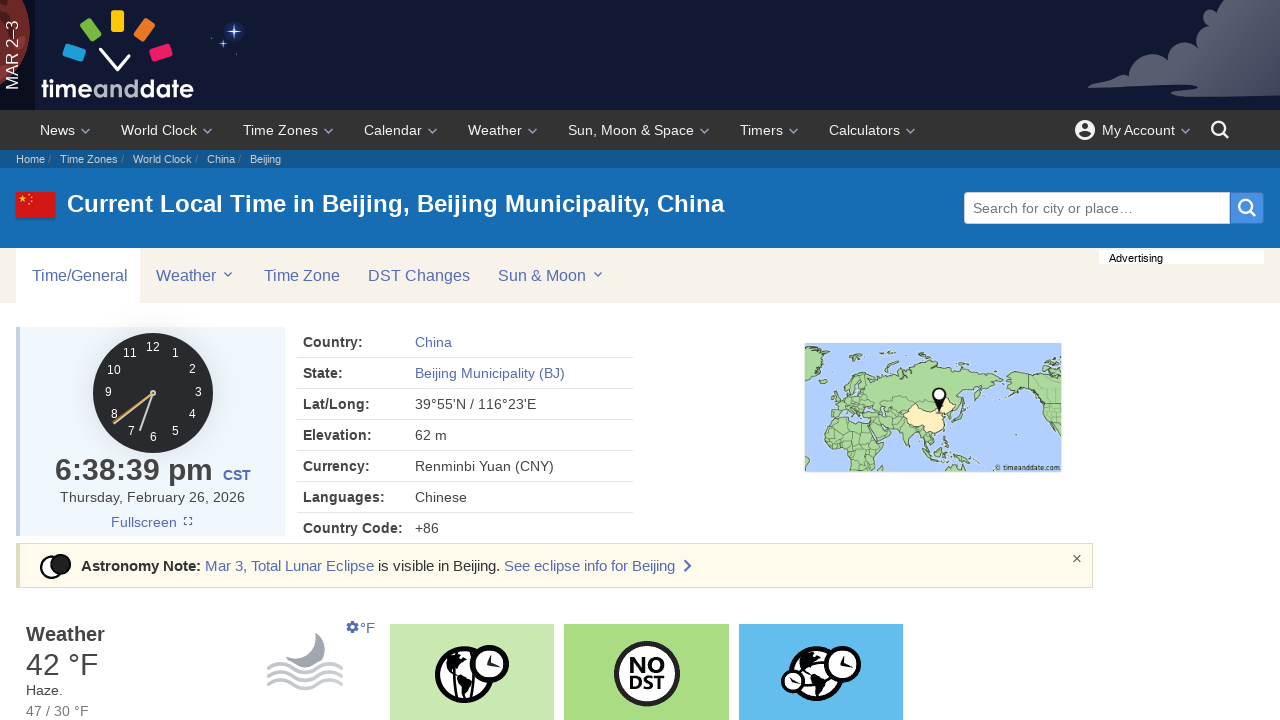

Navigated back from city 19
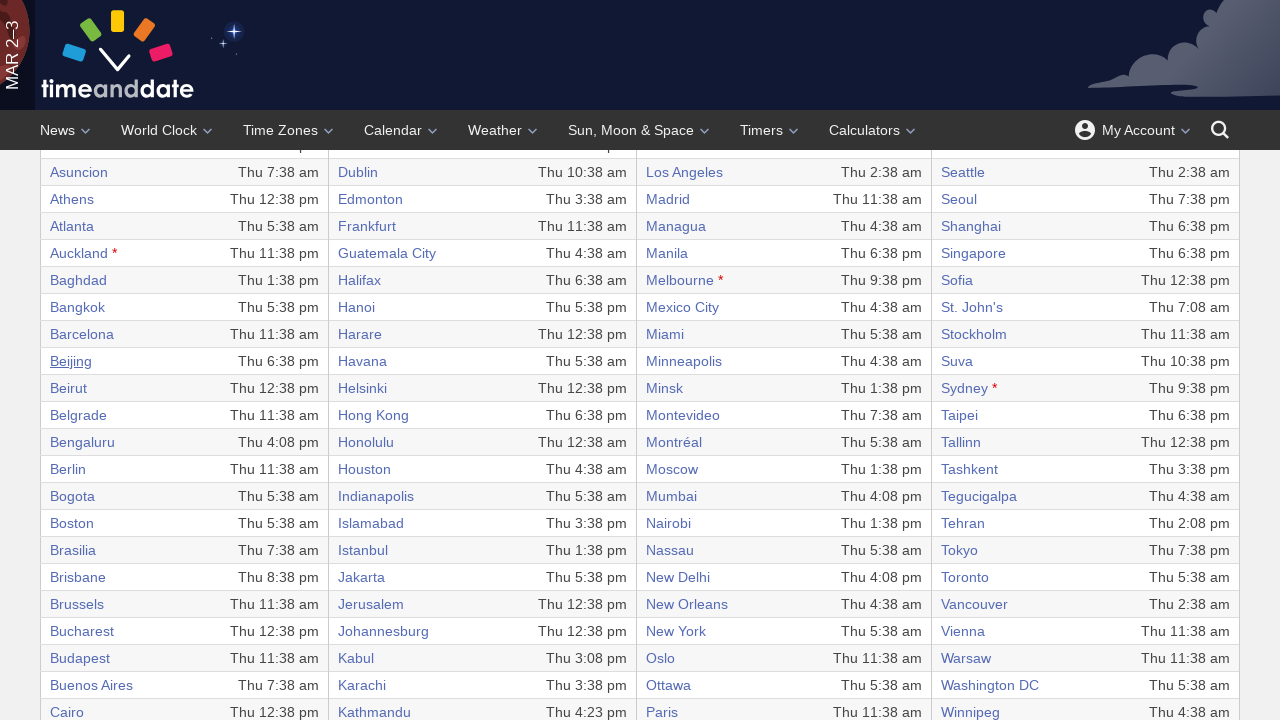

World clock table reloaded after returning from city 19
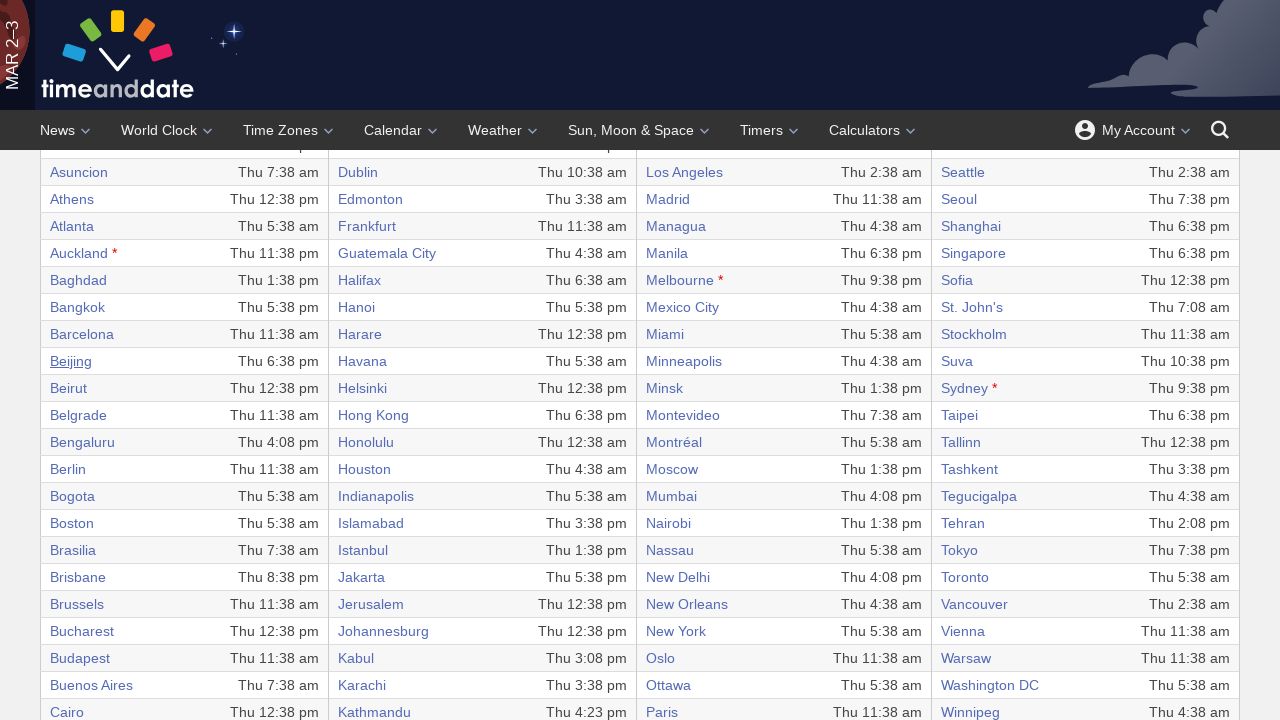

City element 20 loaded and ready
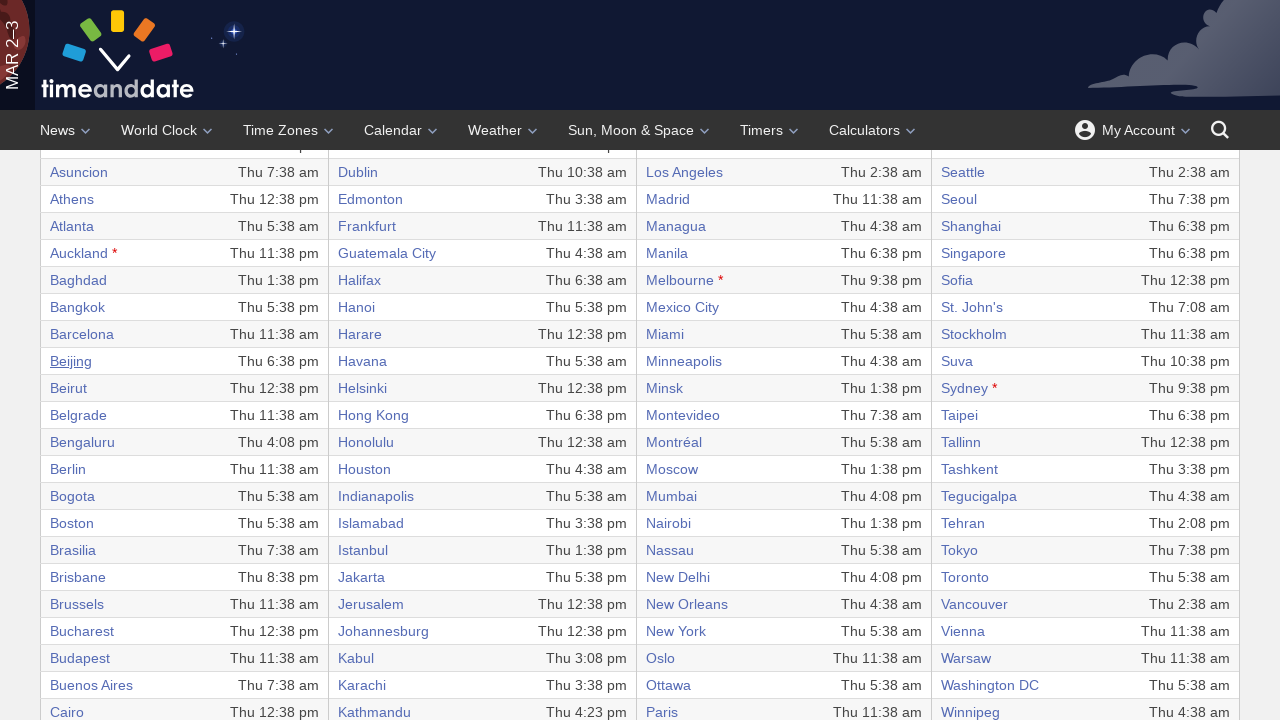

Clicked on city link 20 at (68, 388) on //table/tbody/tr[20]/td[1]/a
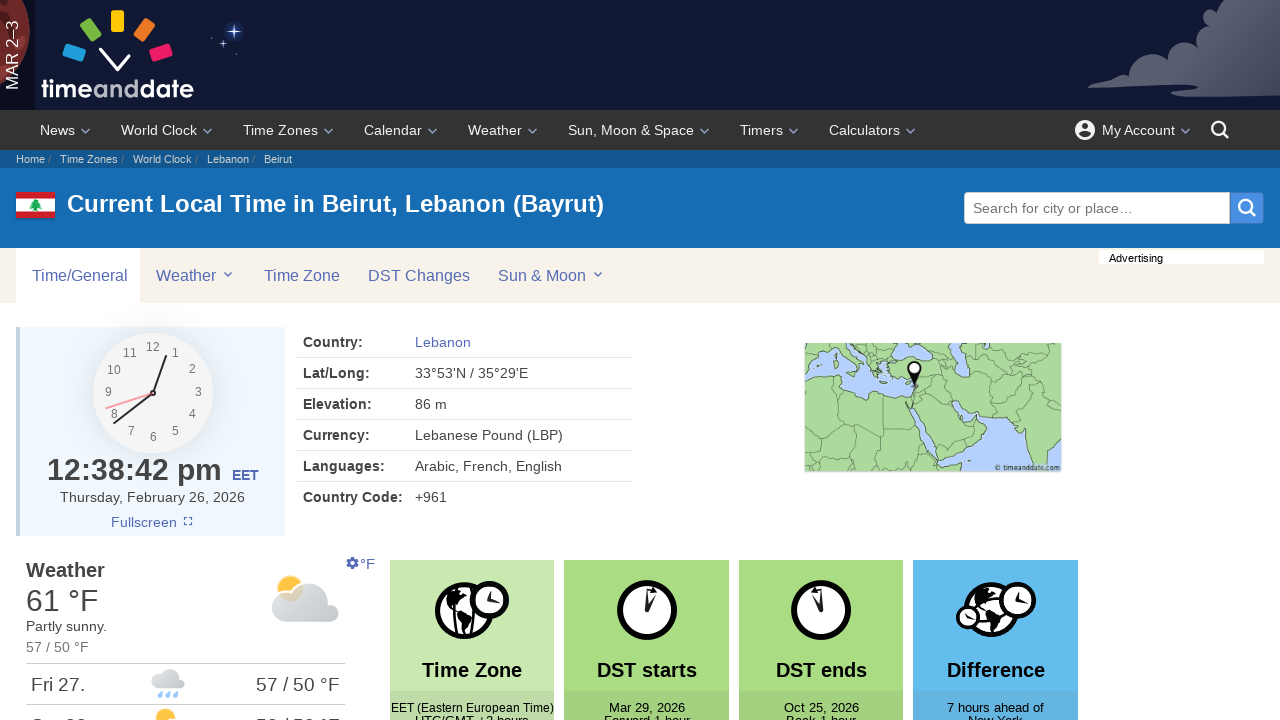

Navigated back from city 20
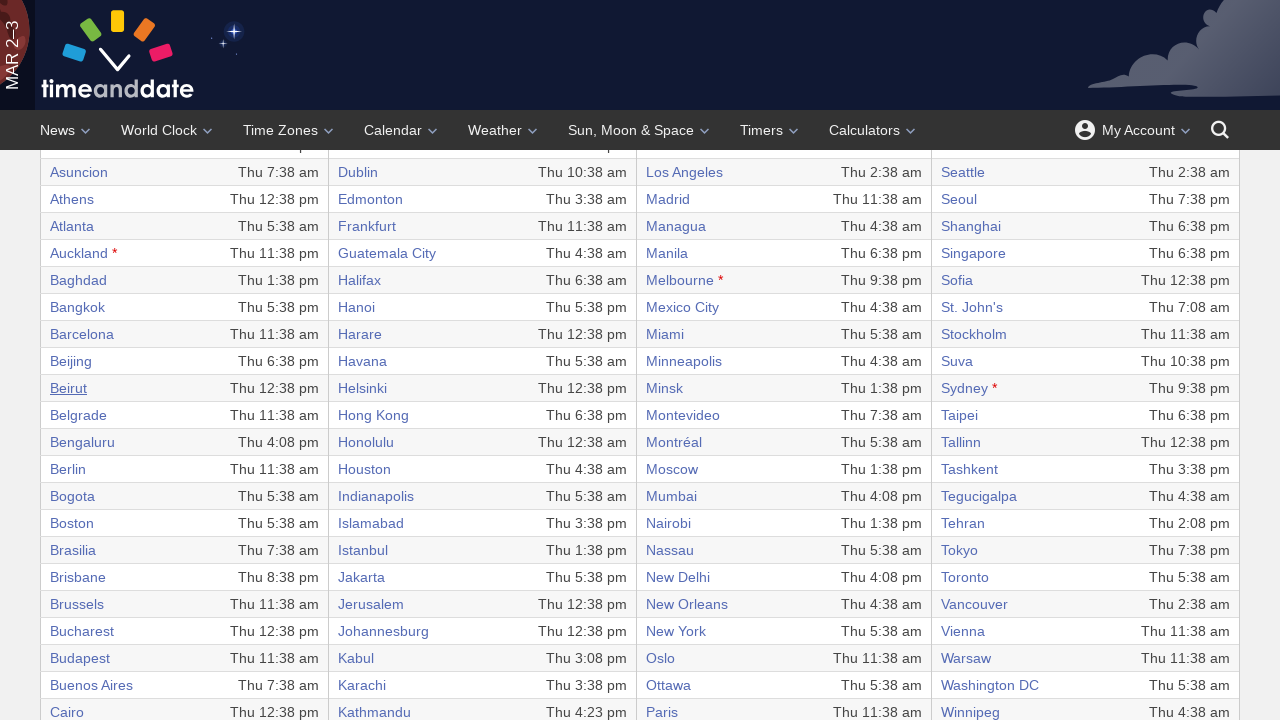

World clock table reloaded after returning from city 20
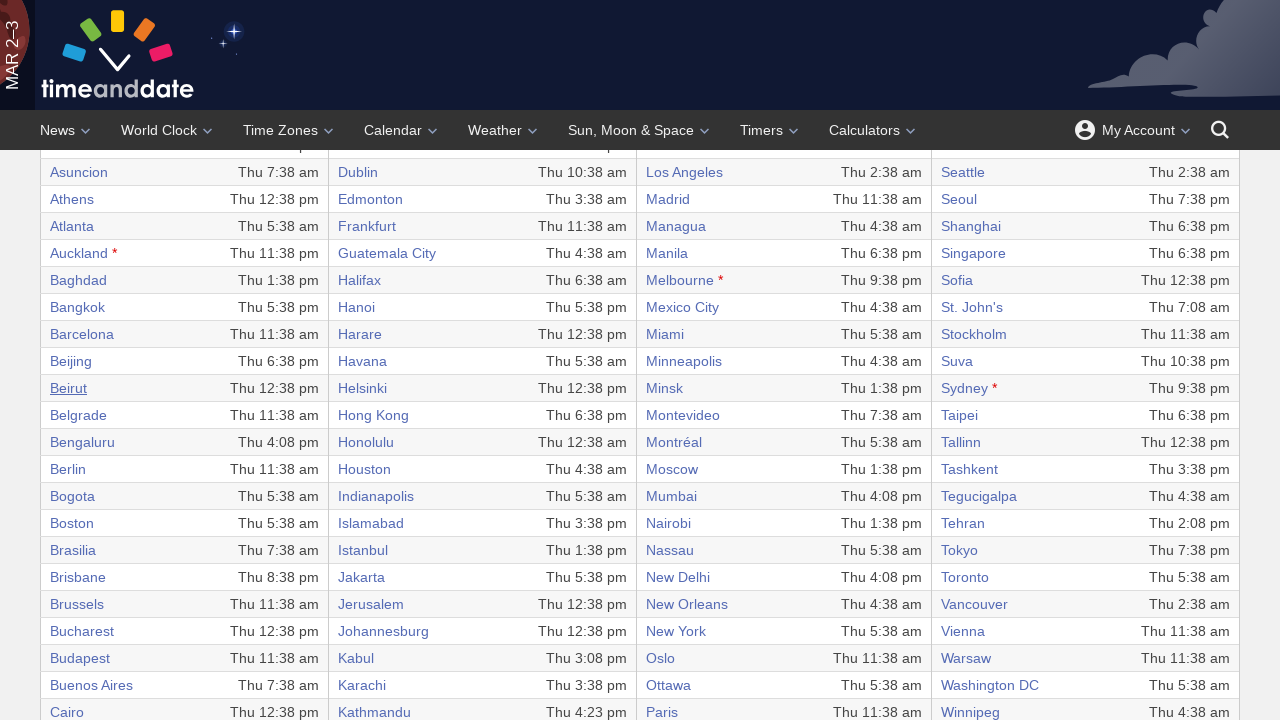

City element 21 loaded and ready
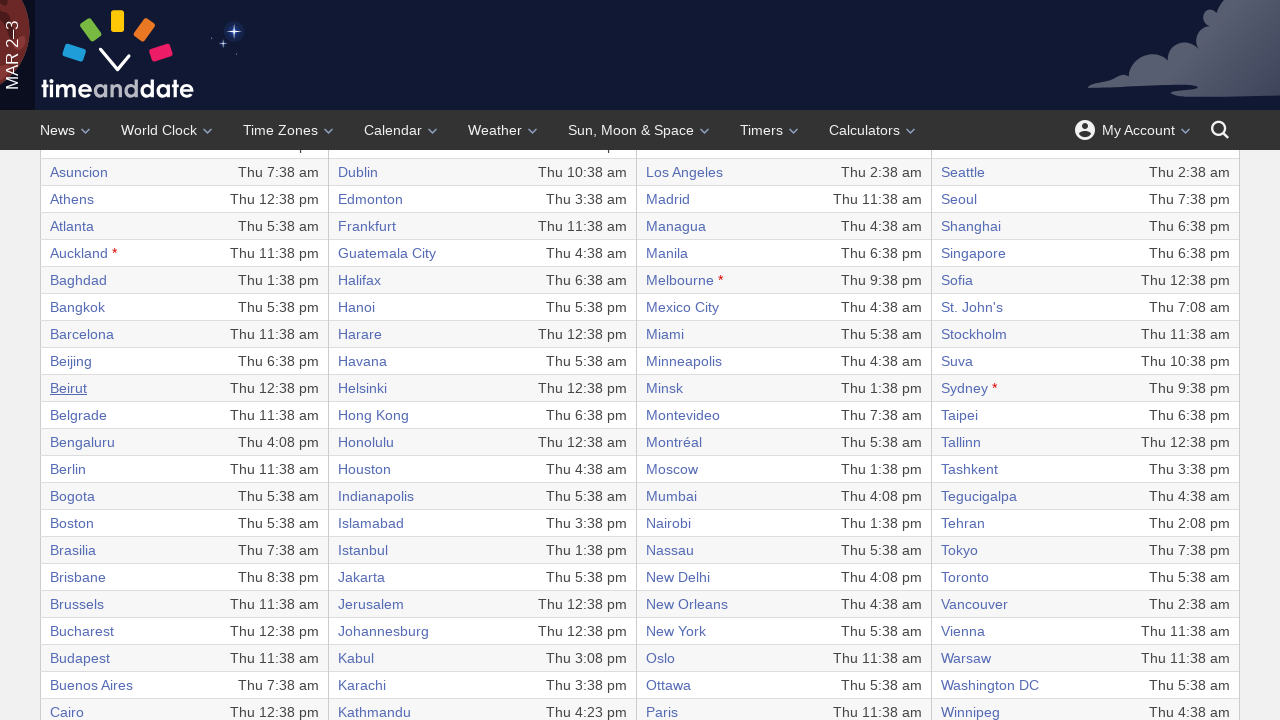

Clicked on city link 21 at (78, 415) on //table/tbody/tr[21]/td[1]/a
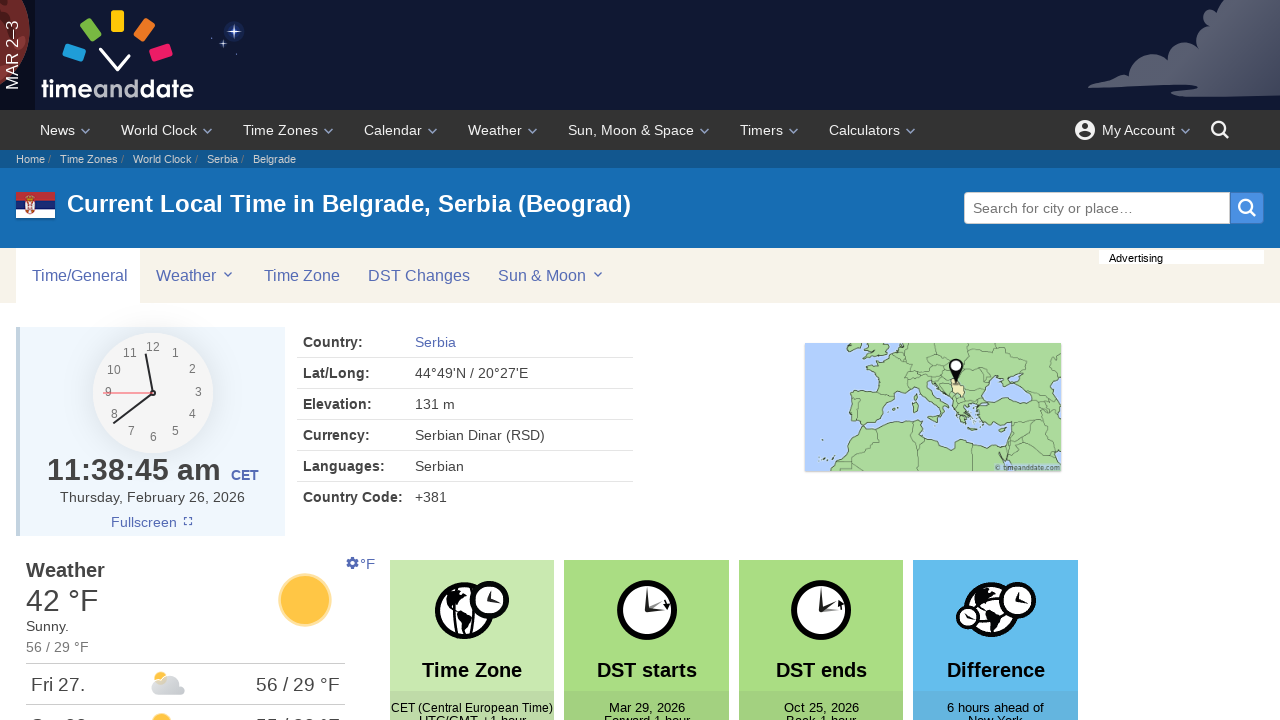

Navigated back from city 21
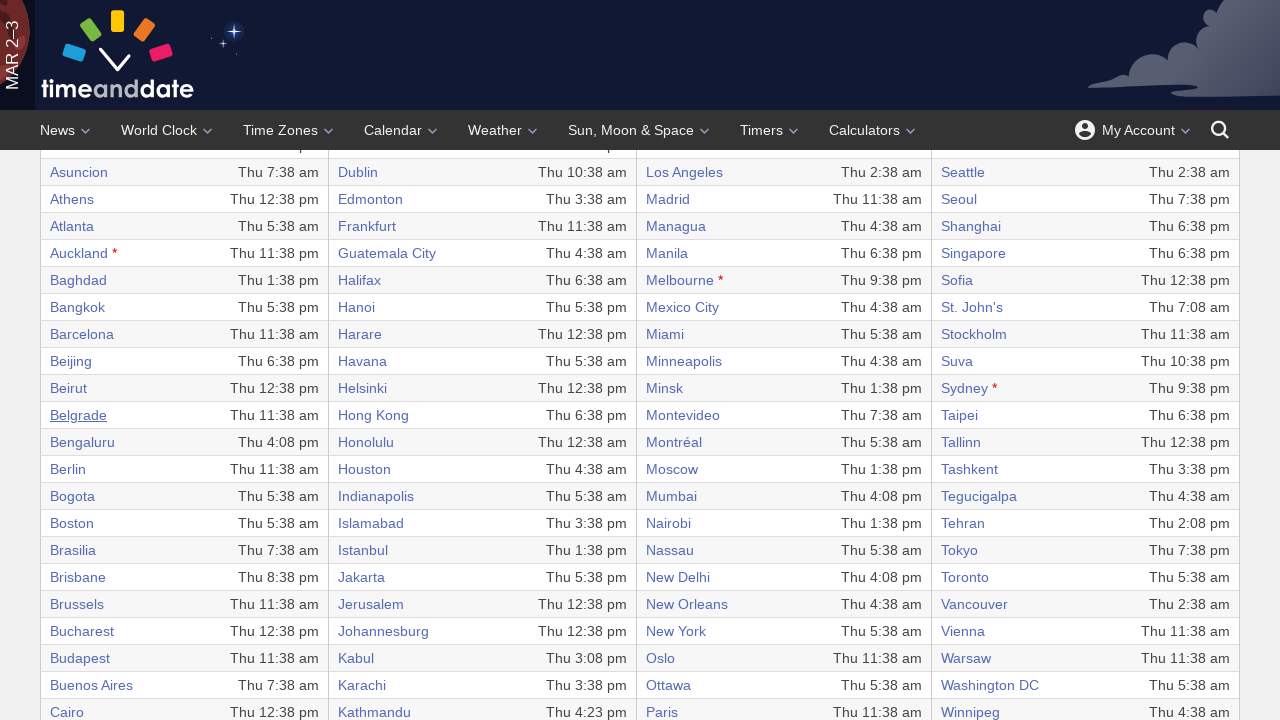

World clock table reloaded after returning from city 21
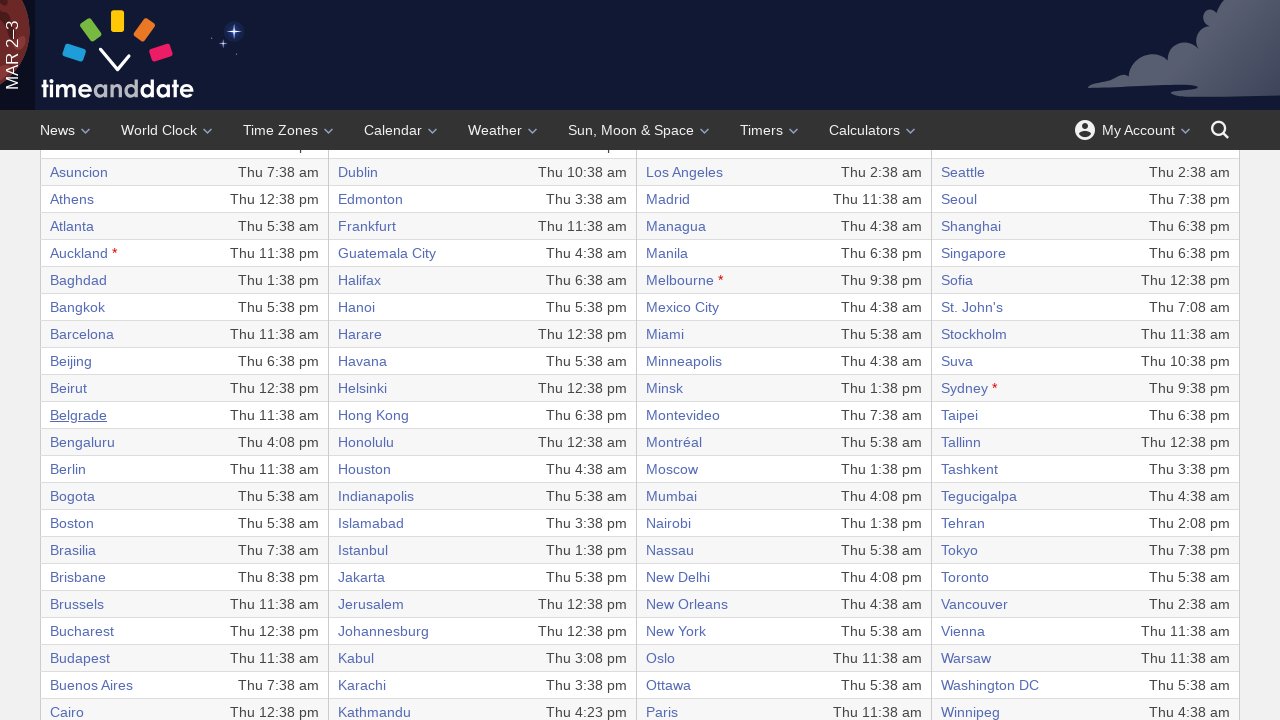

City element 22 loaded and ready
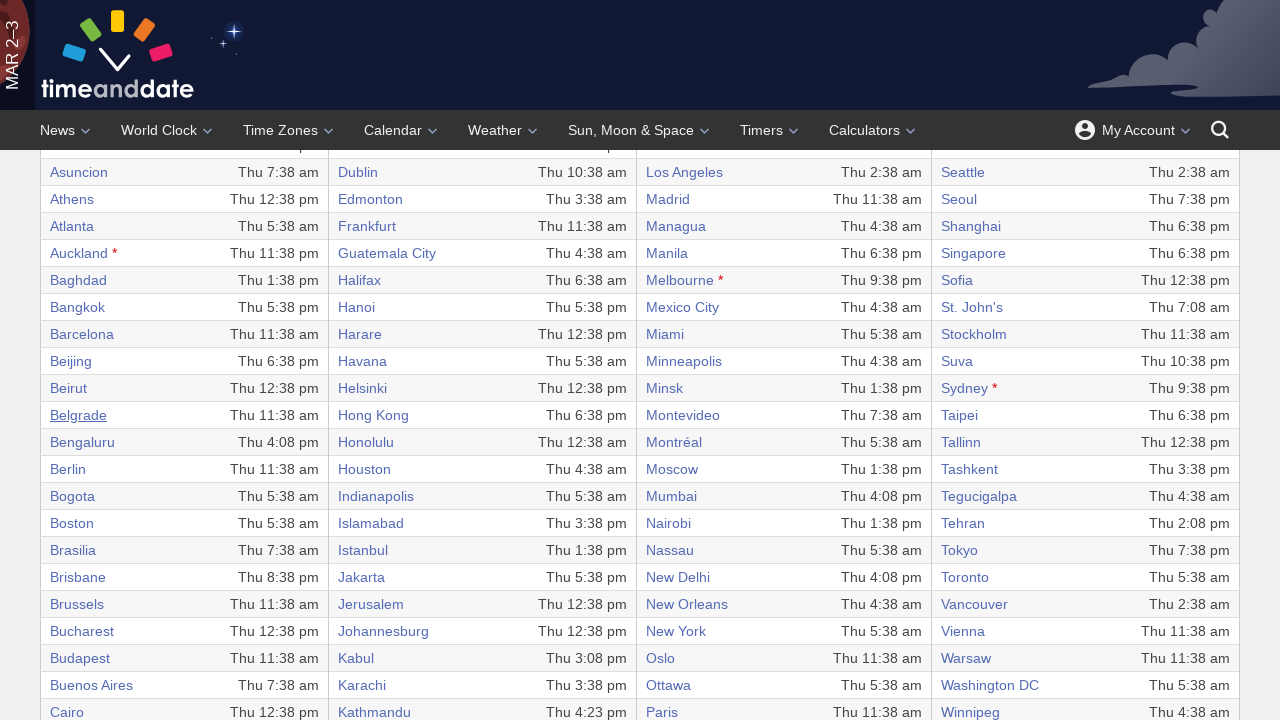

Clicked on city link 22 at (82, 442) on //table/tbody/tr[22]/td[1]/a
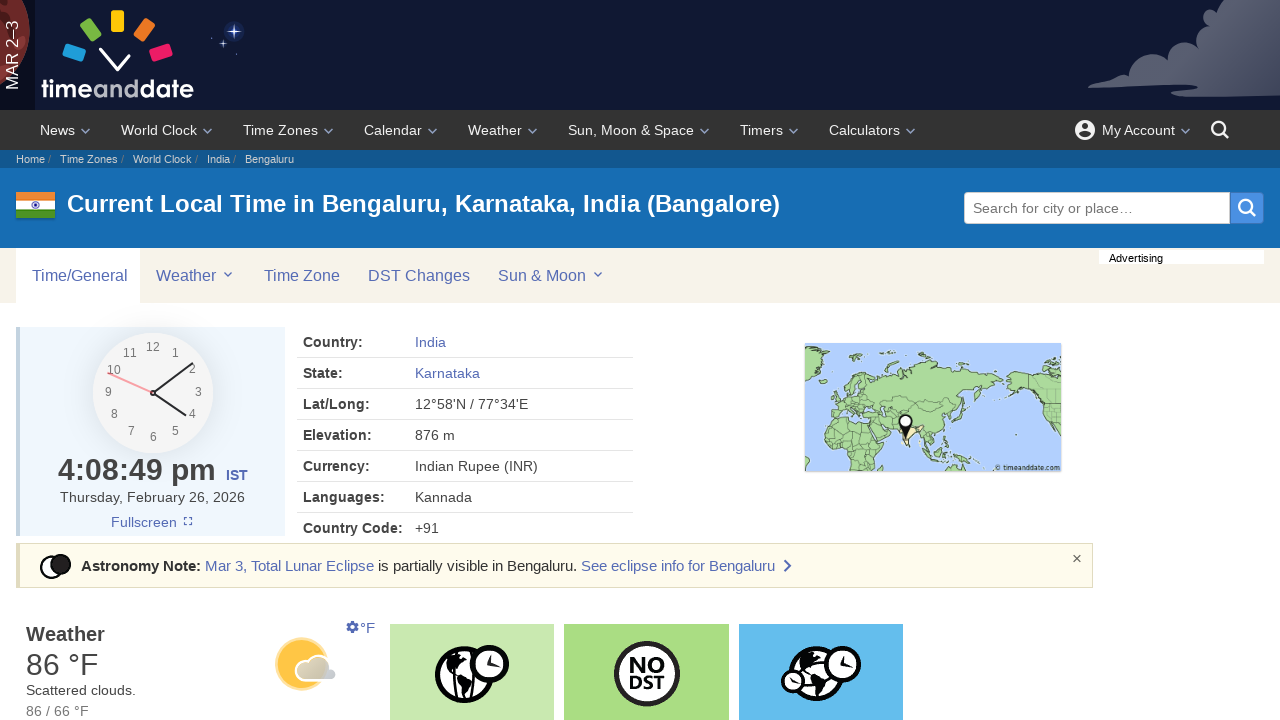

Navigated back from city 22
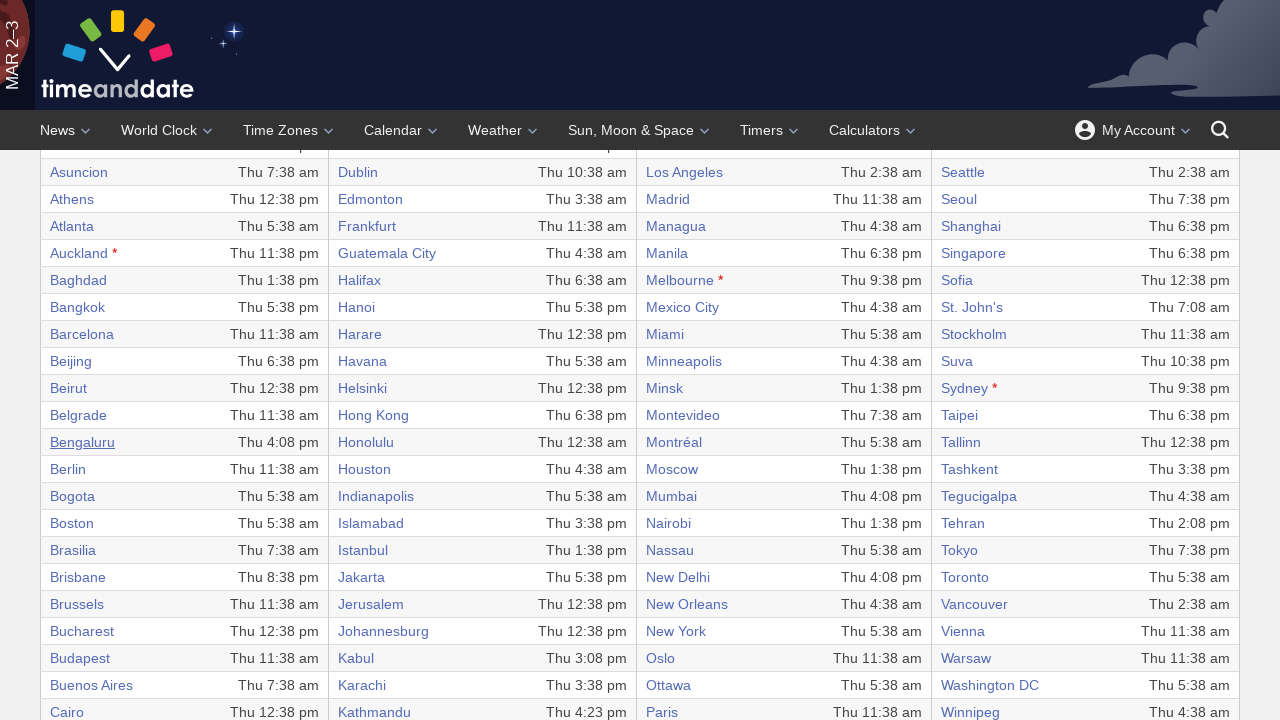

World clock table reloaded after returning from city 22
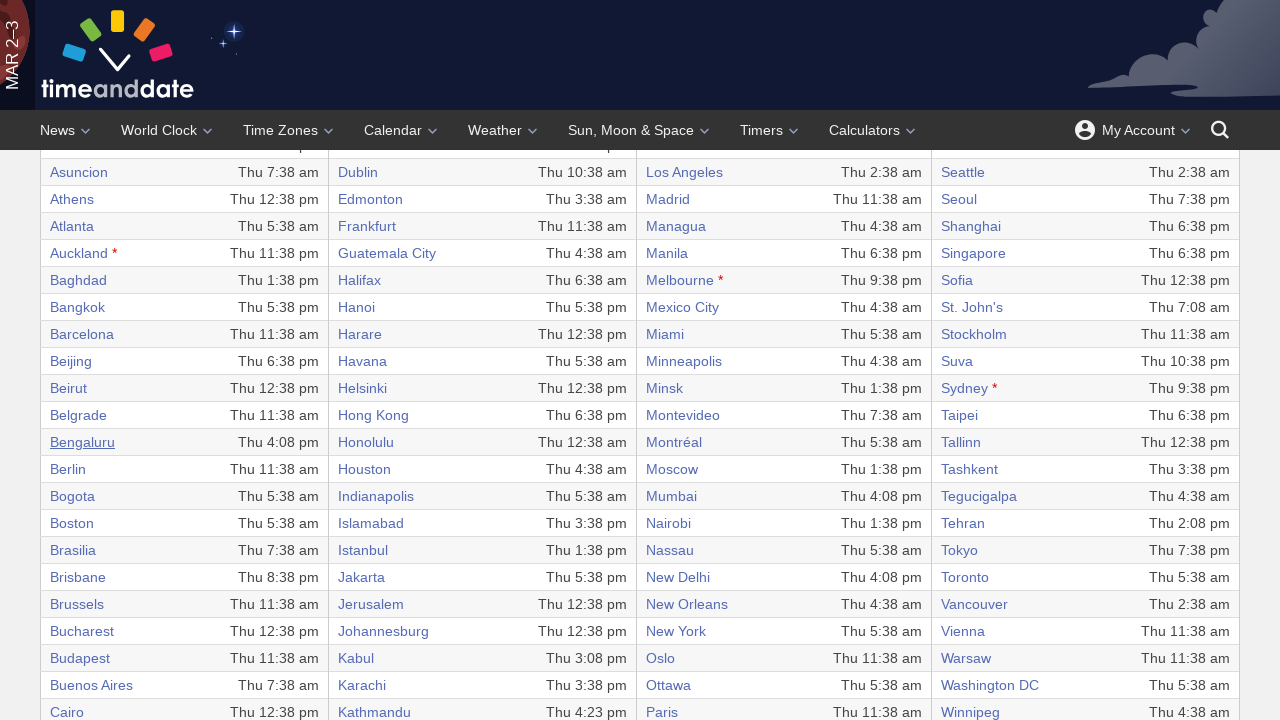

City element 23 loaded and ready
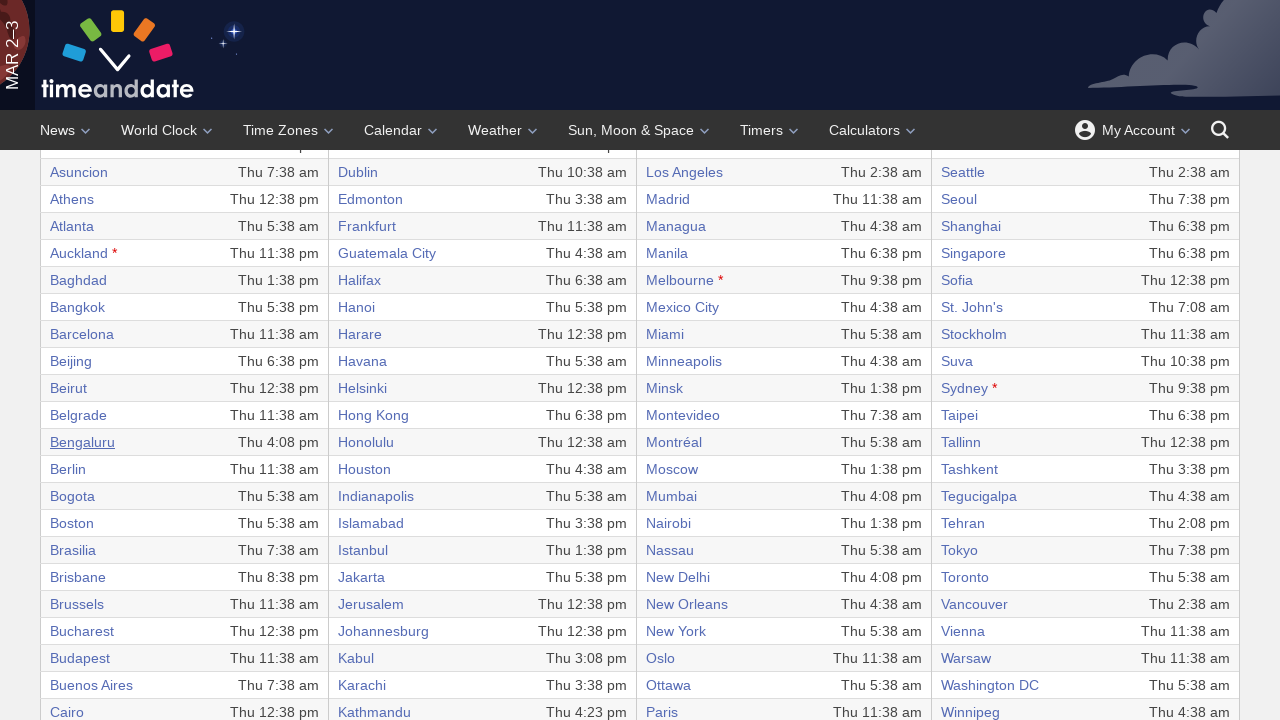

Clicked on city link 23 at (68, 469) on //table/tbody/tr[23]/td[1]/a
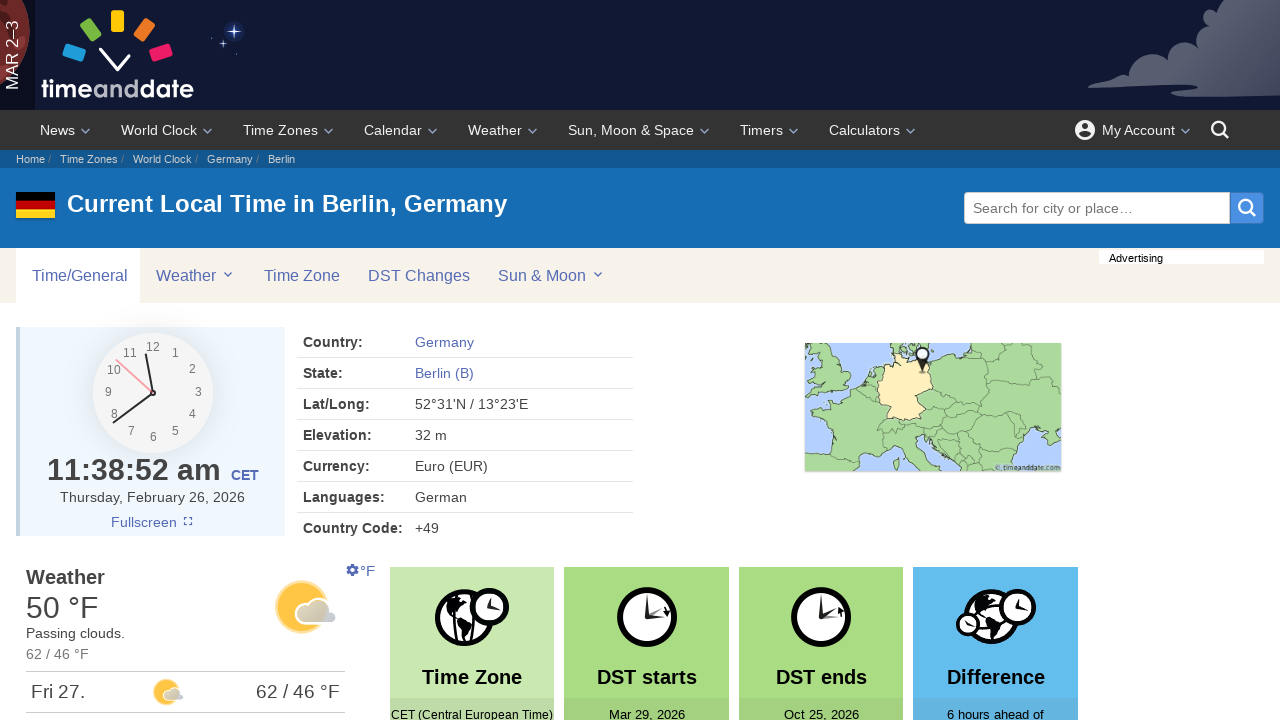

Navigated back from city 23
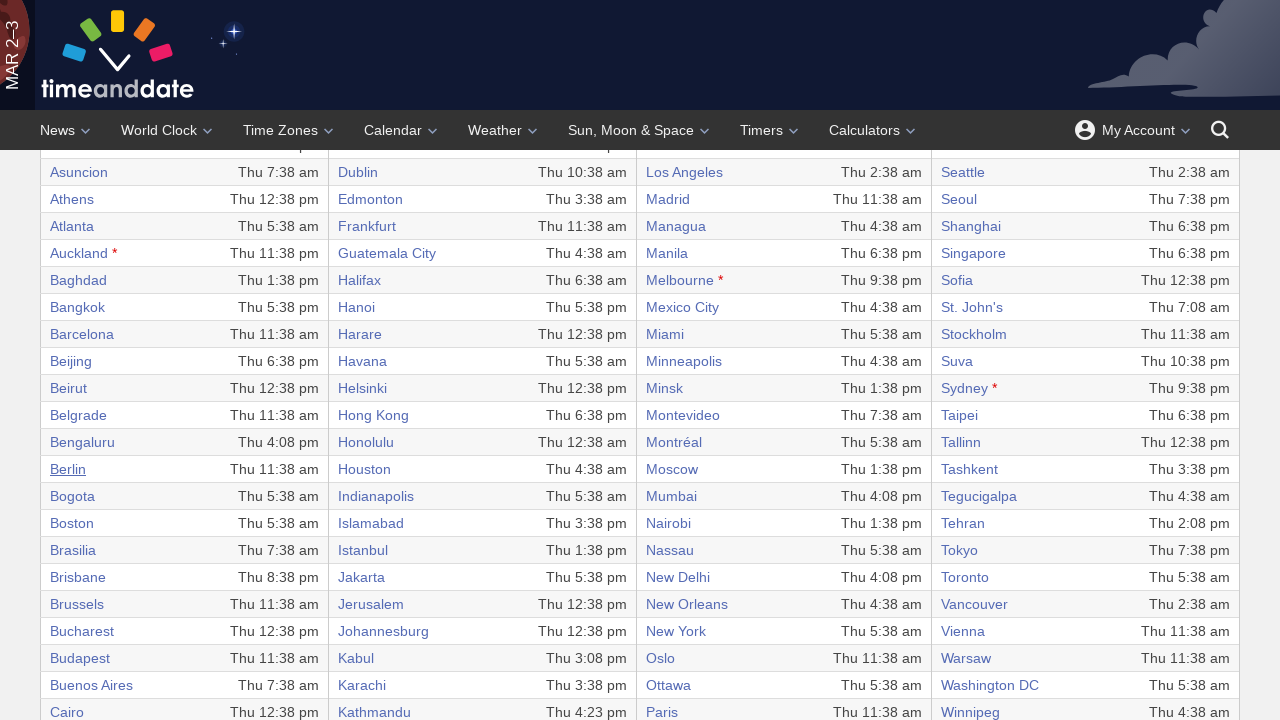

World clock table reloaded after returning from city 23
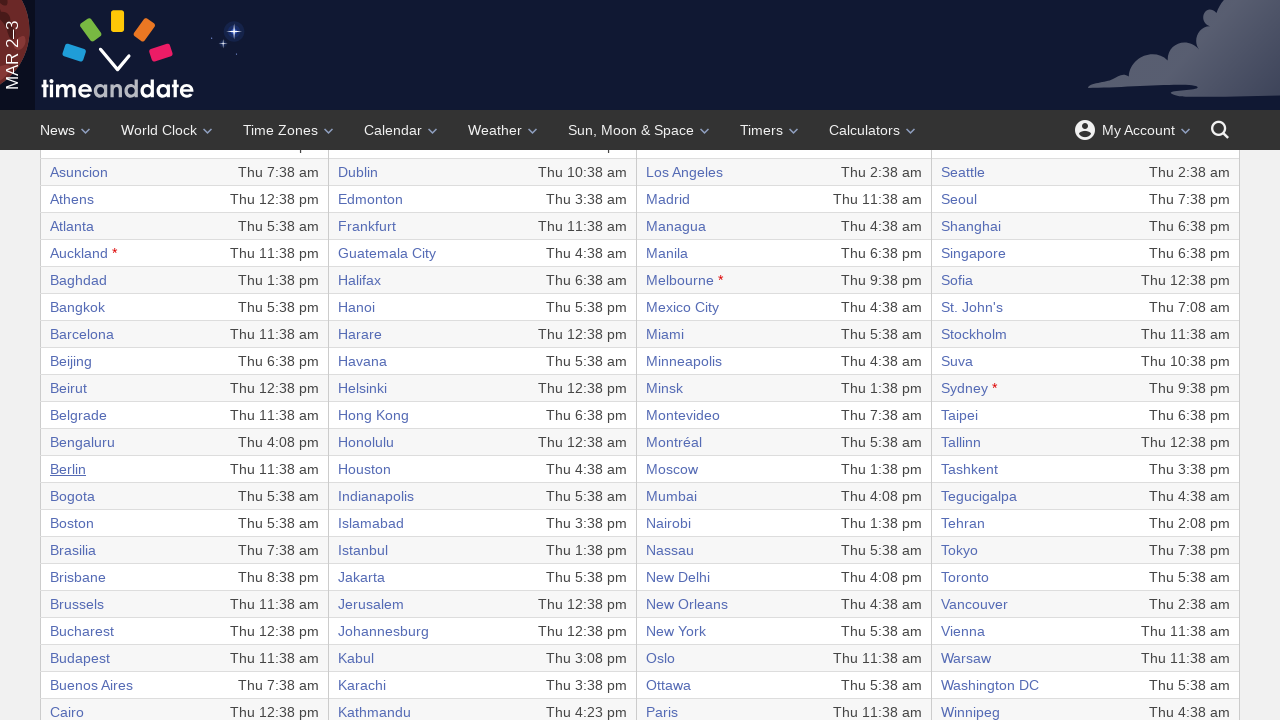

City element 24 loaded and ready
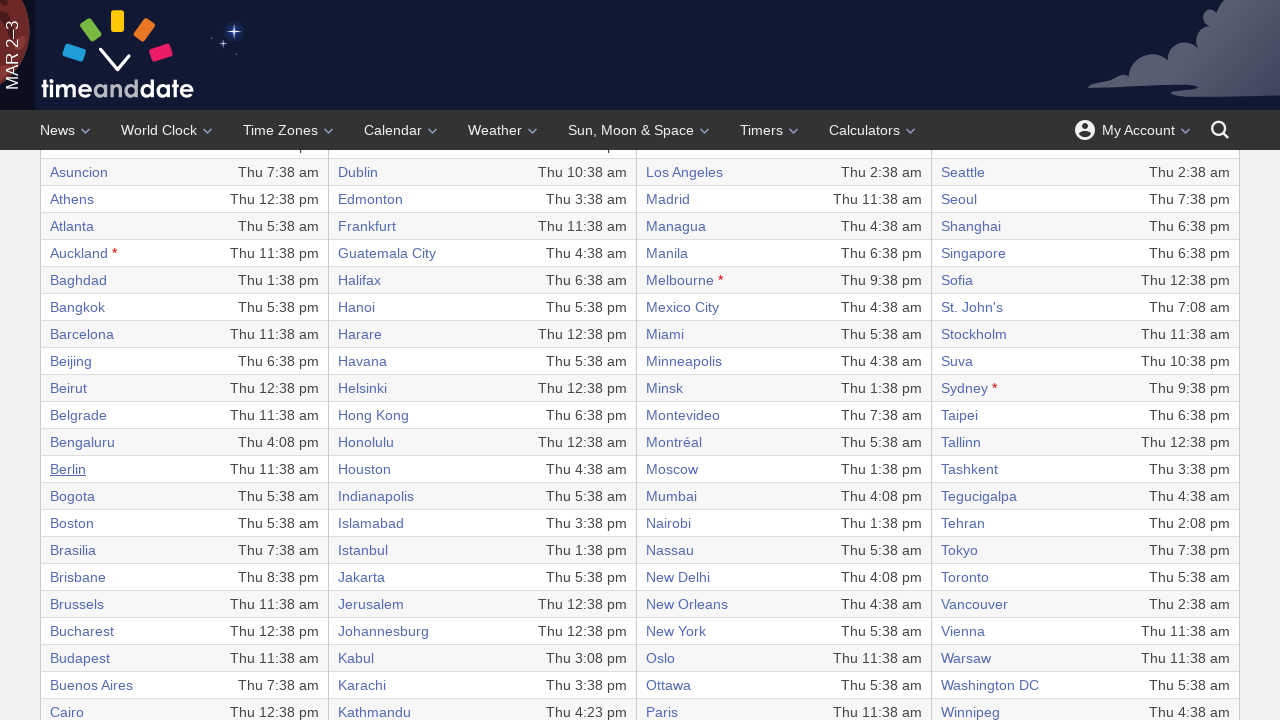

Clicked on city link 24 at (72, 496) on //table/tbody/tr[24]/td[1]/a
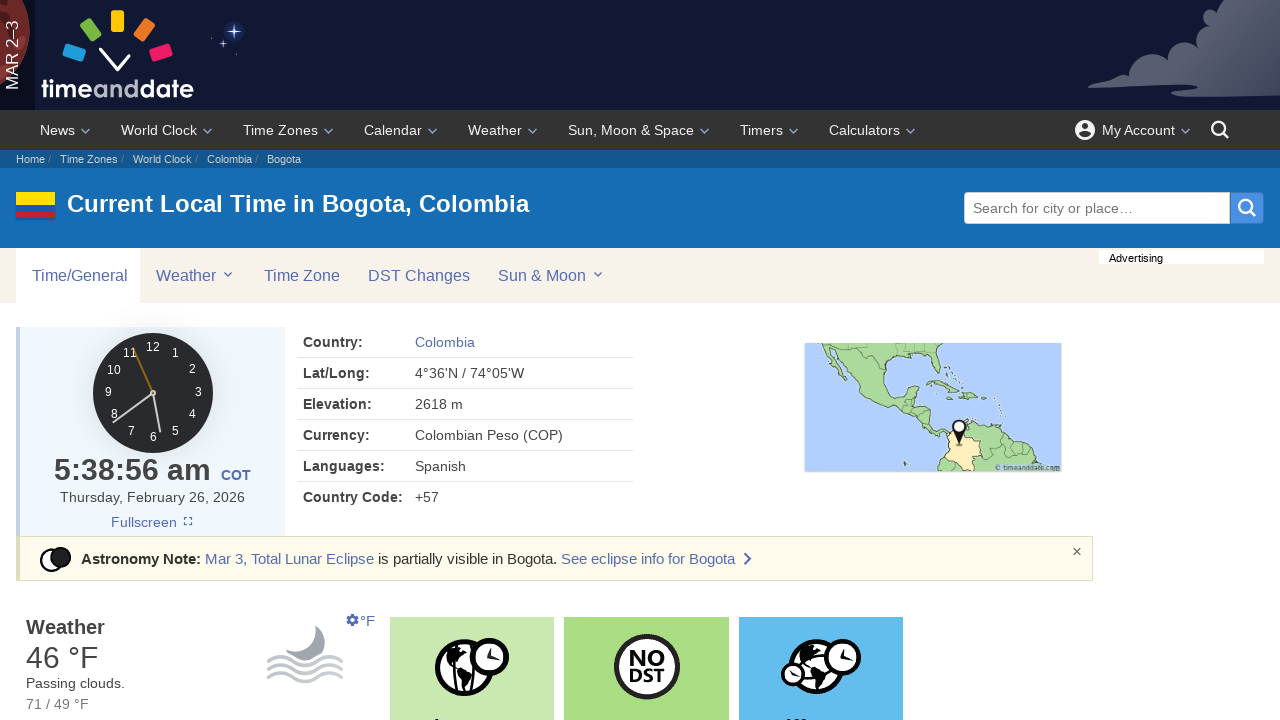

Navigated back from city 24
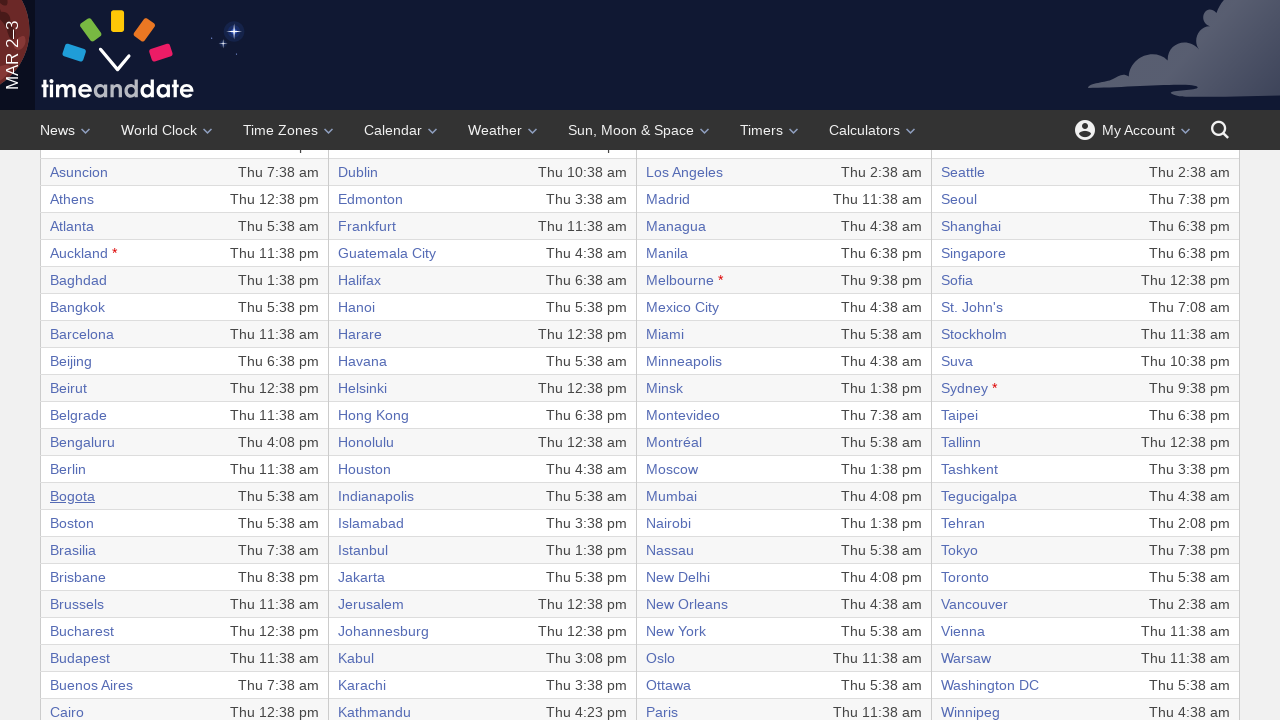

World clock table reloaded after returning from city 24
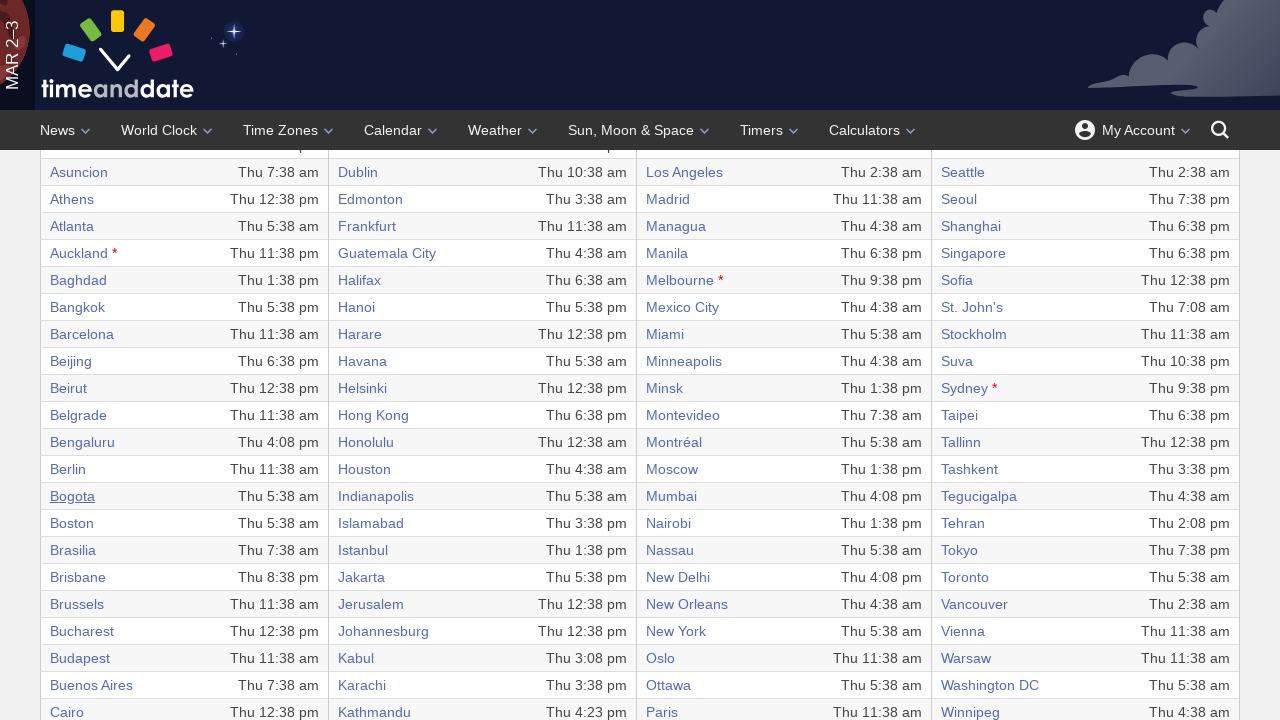

City element 25 loaded and ready
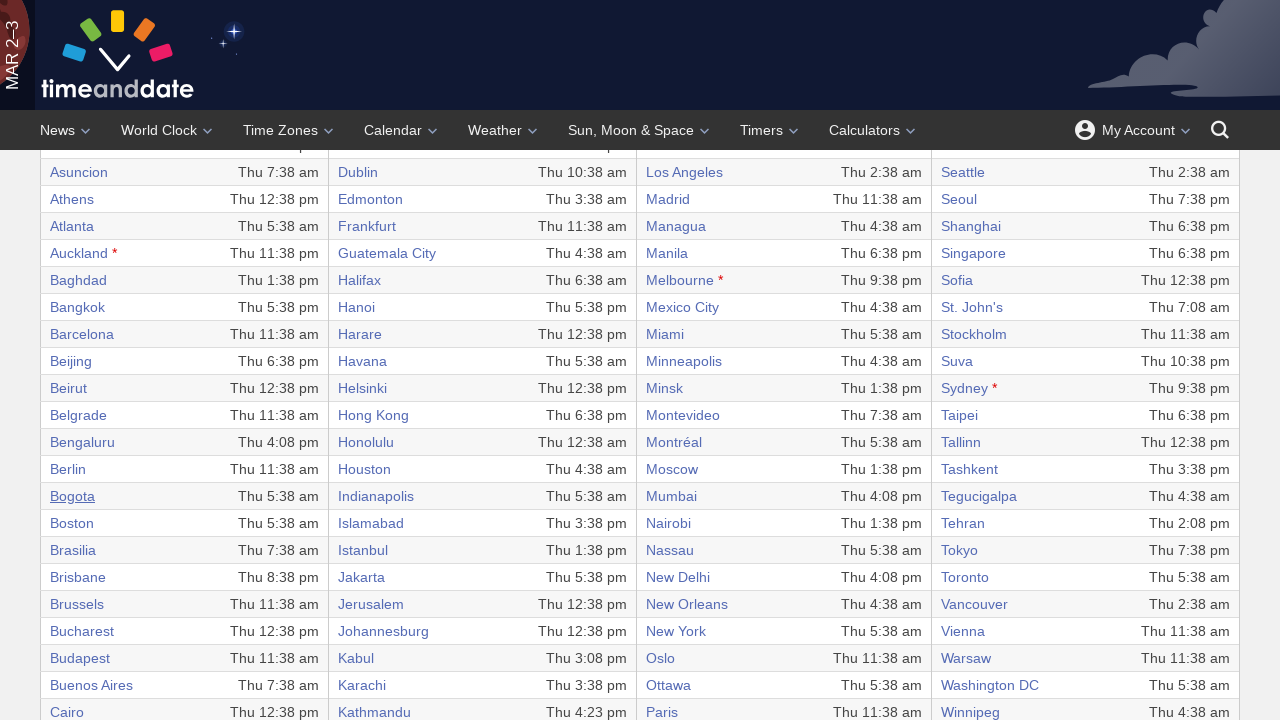

Clicked on city link 25 at (72, 523) on //table/tbody/tr[25]/td[1]/a
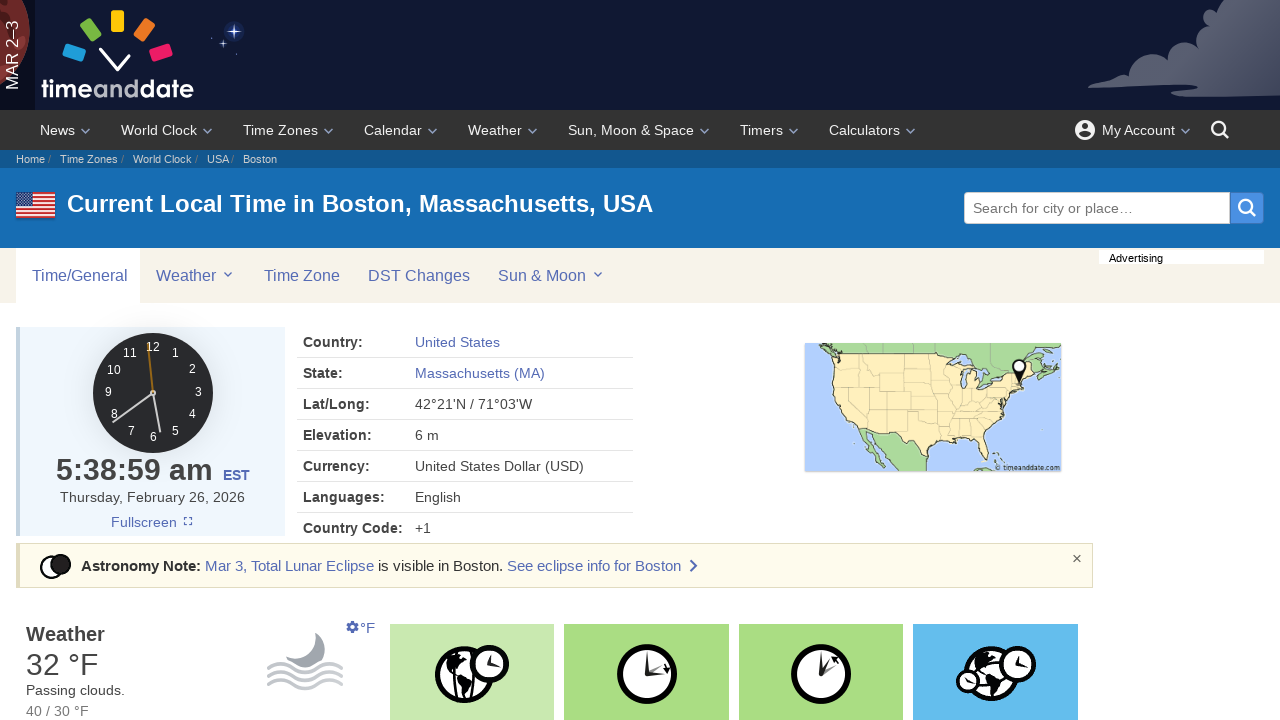

Navigated back from city 25
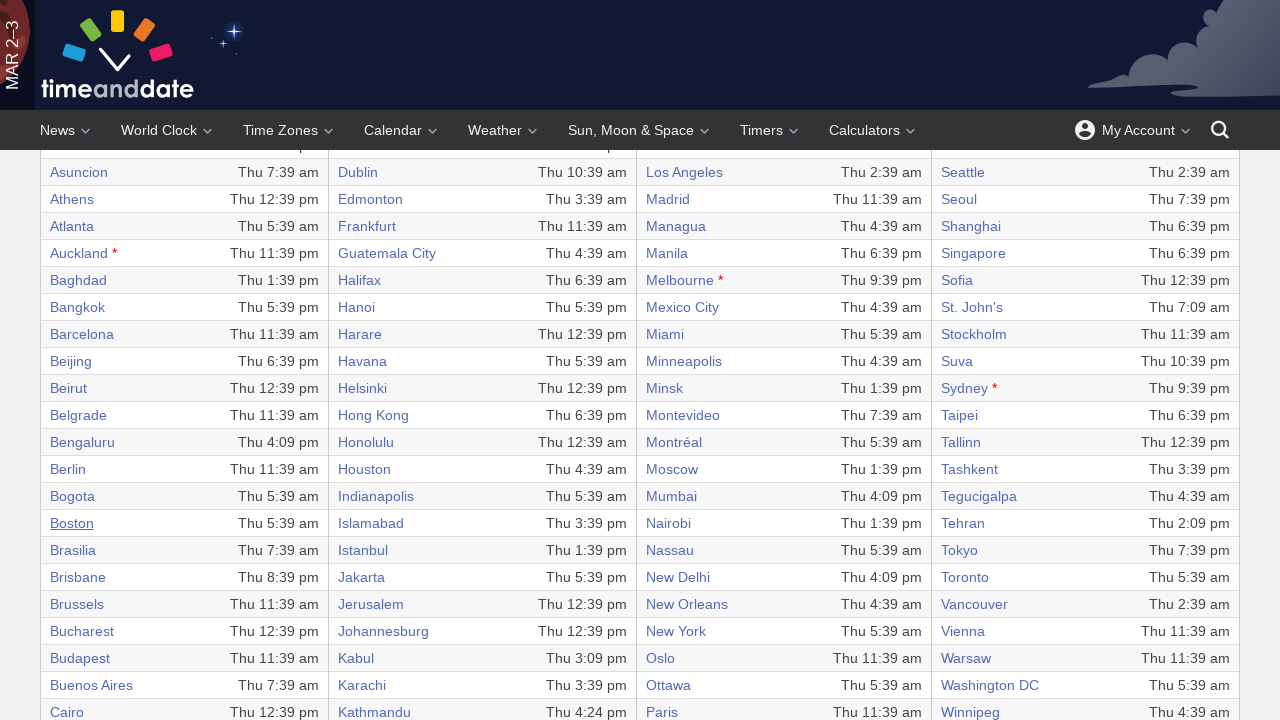

World clock table reloaded after returning from city 25
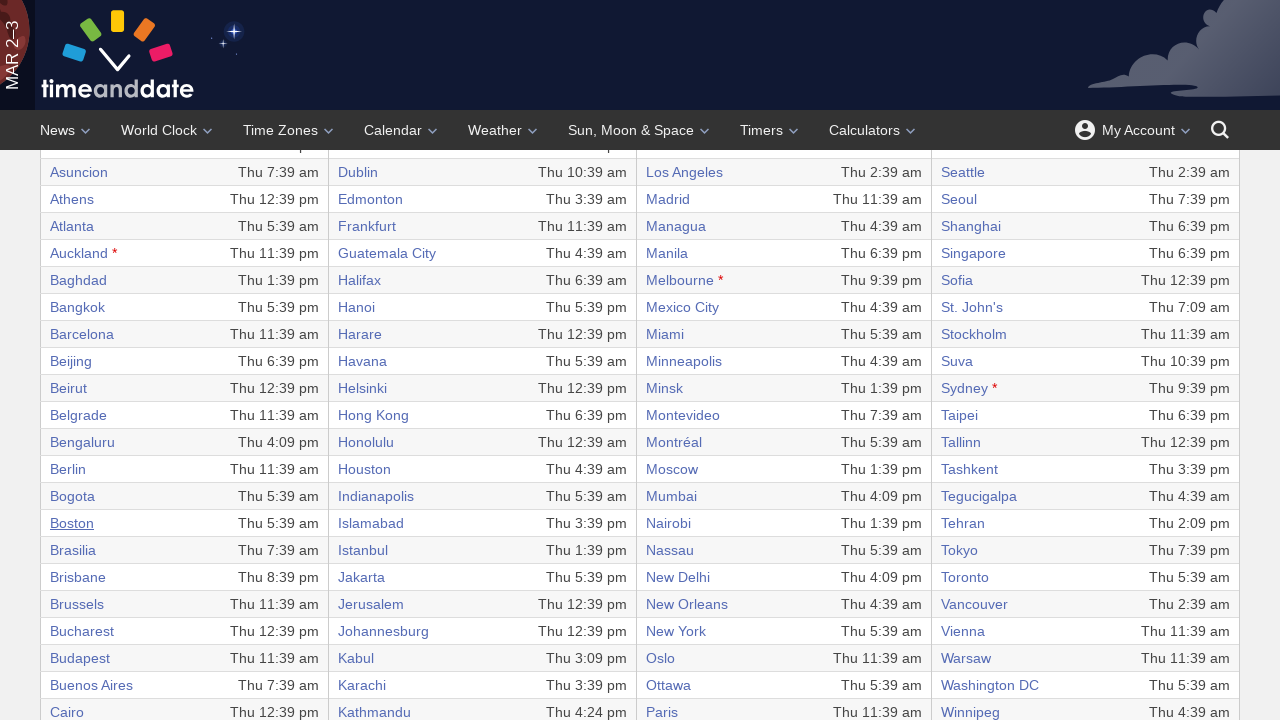

City element 26 loaded and ready
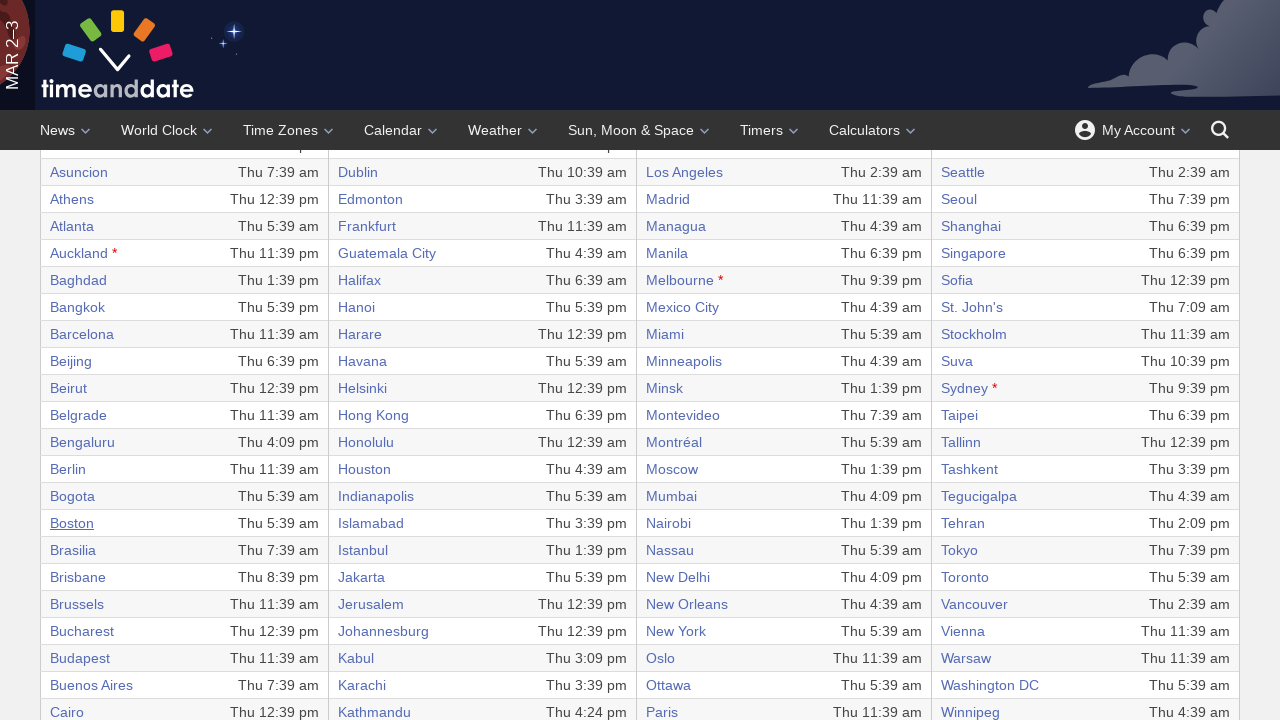

Clicked on city link 26 at (73, 550) on //table/tbody/tr[26]/td[1]/a
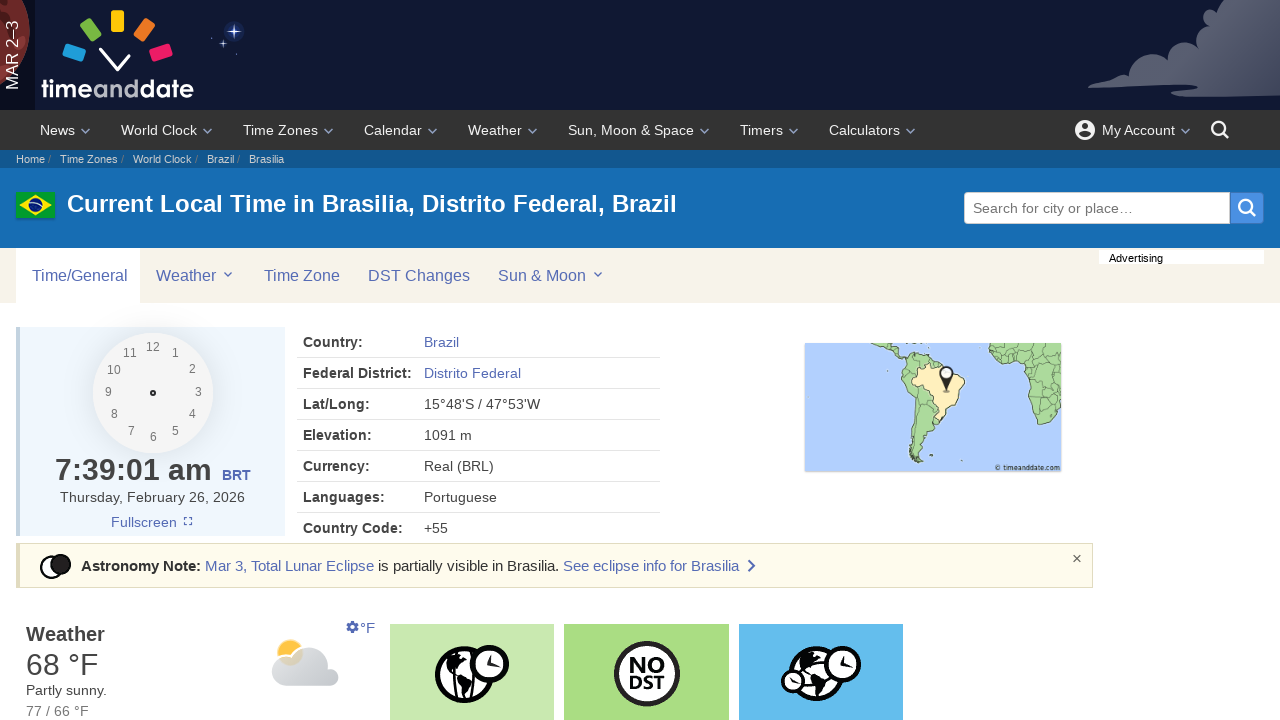

Navigated back from city 26
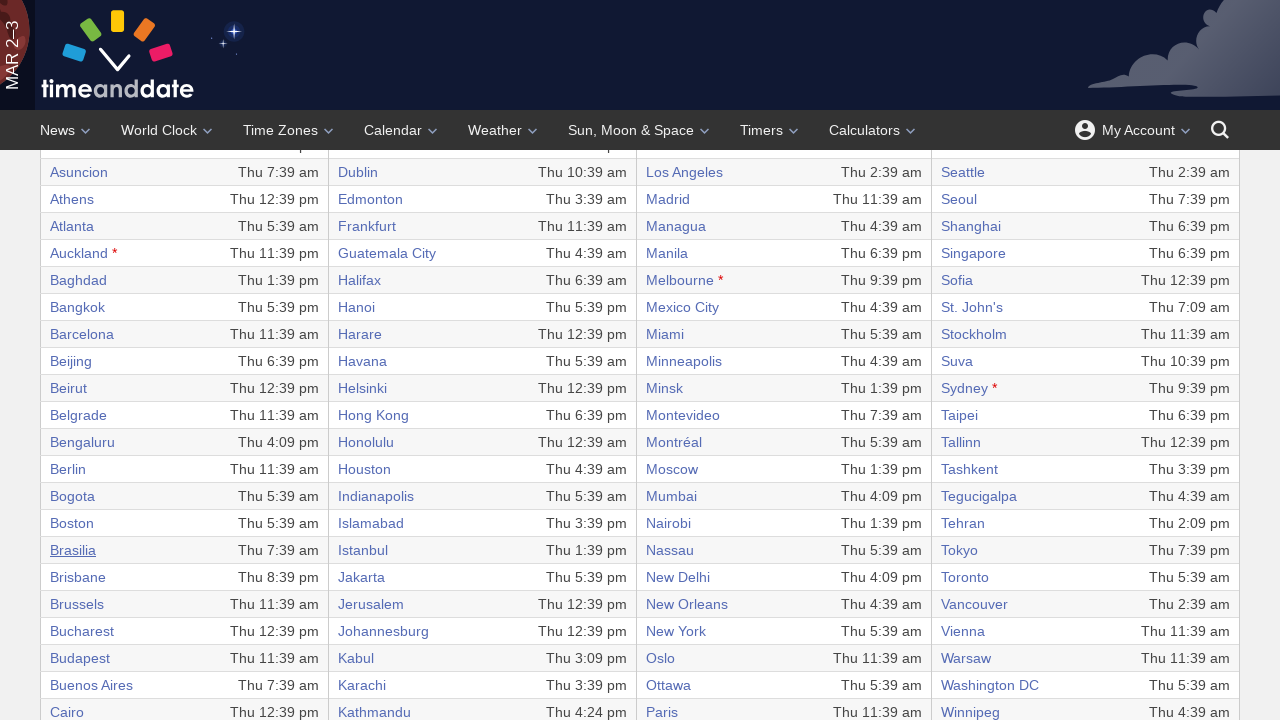

World clock table reloaded after returning from city 26
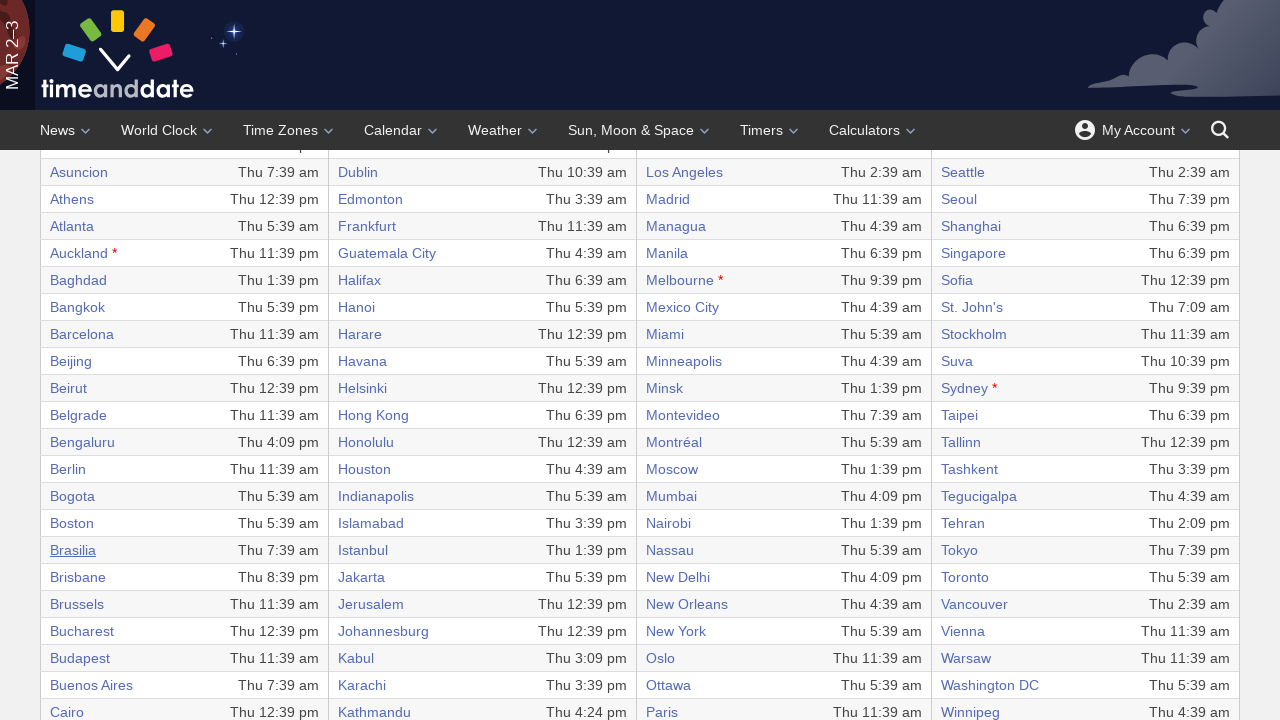

City element 27 loaded and ready
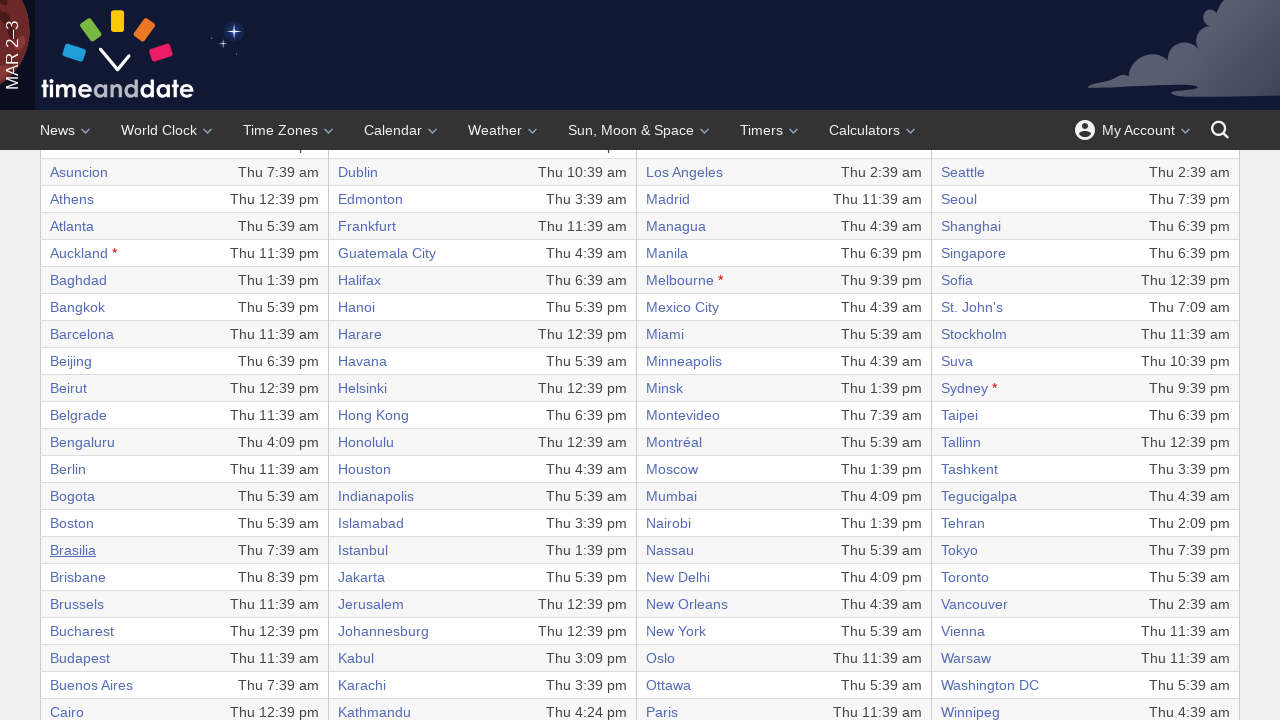

Clicked on city link 27 at (78, 577) on //table/tbody/tr[27]/td[1]/a
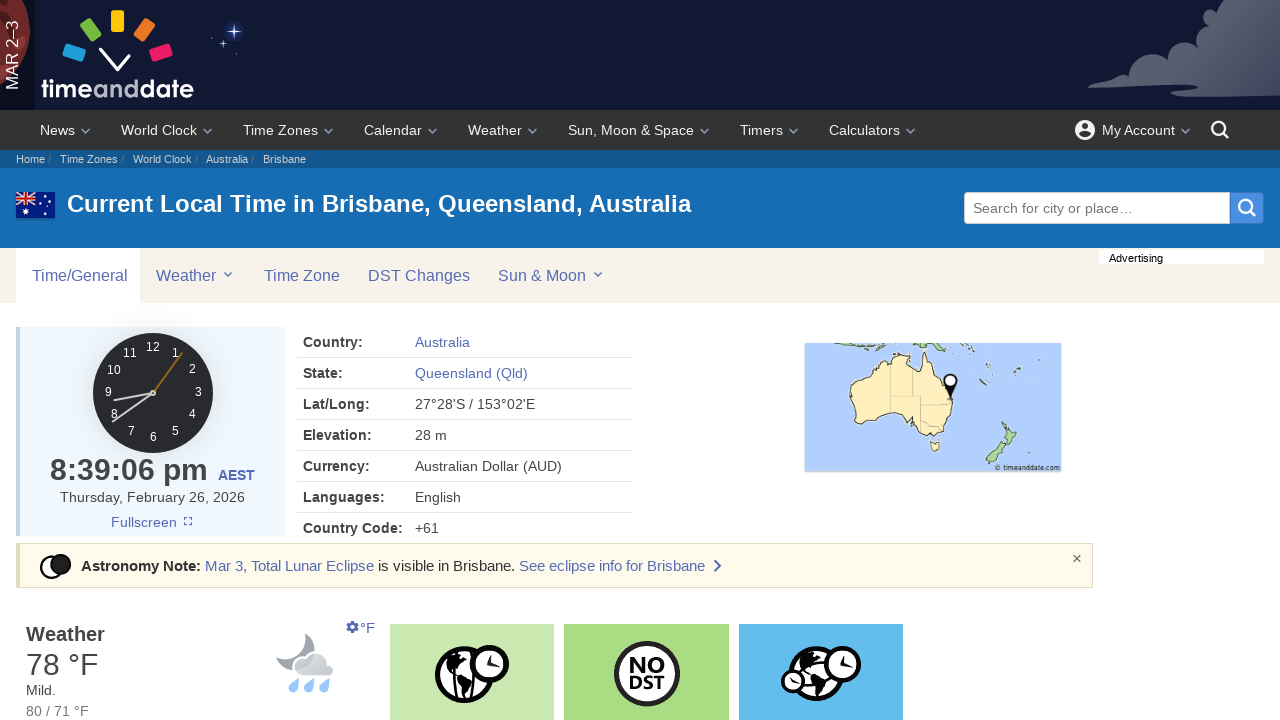

Navigated back from city 27
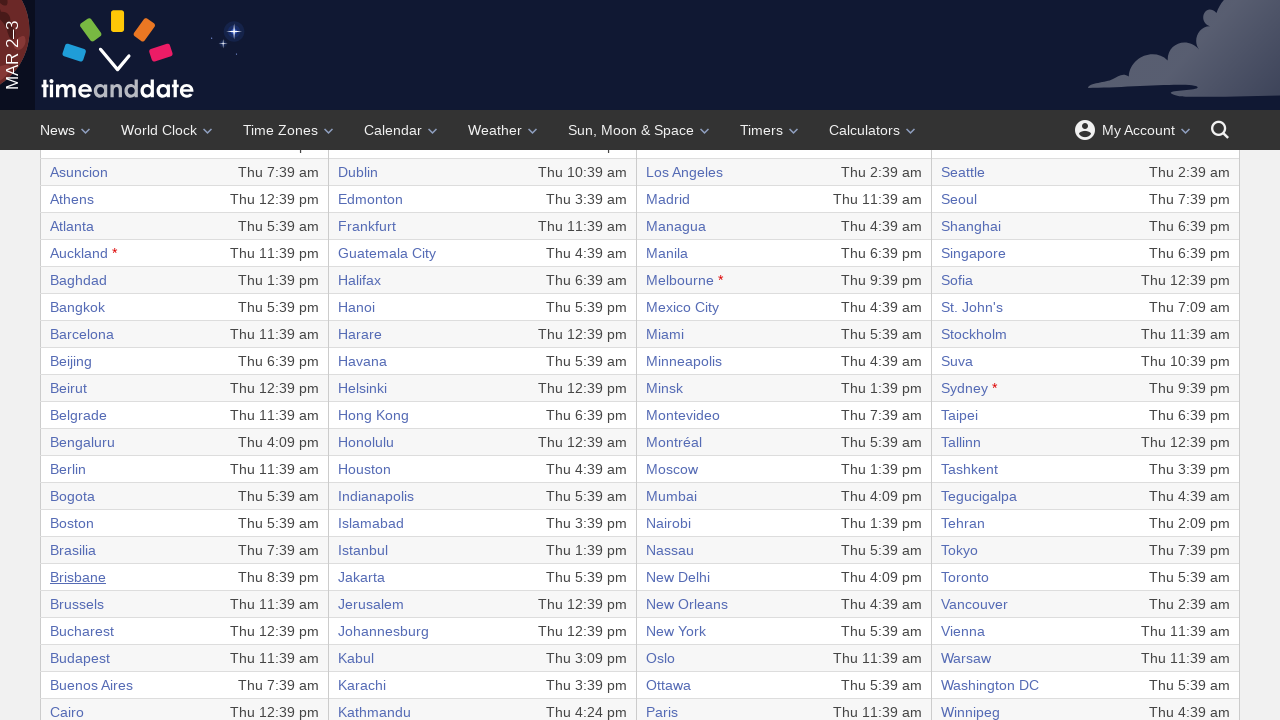

World clock table reloaded after returning from city 27
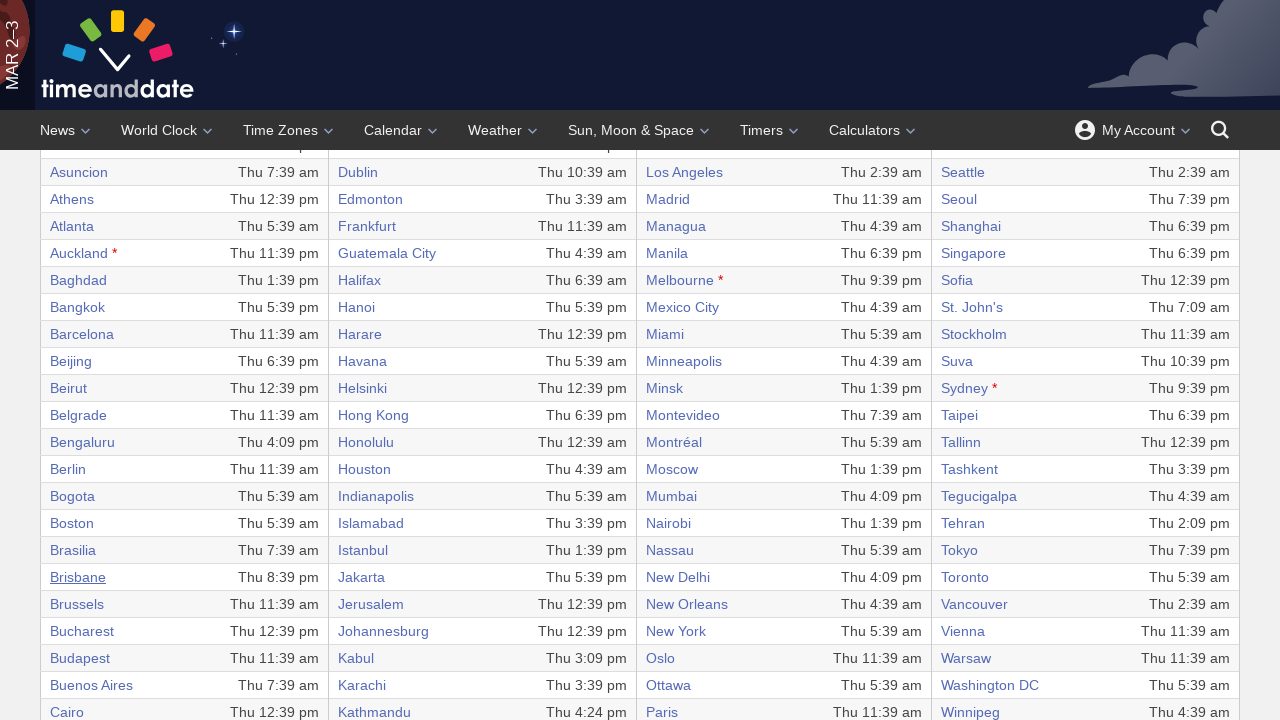

City element 28 loaded and ready
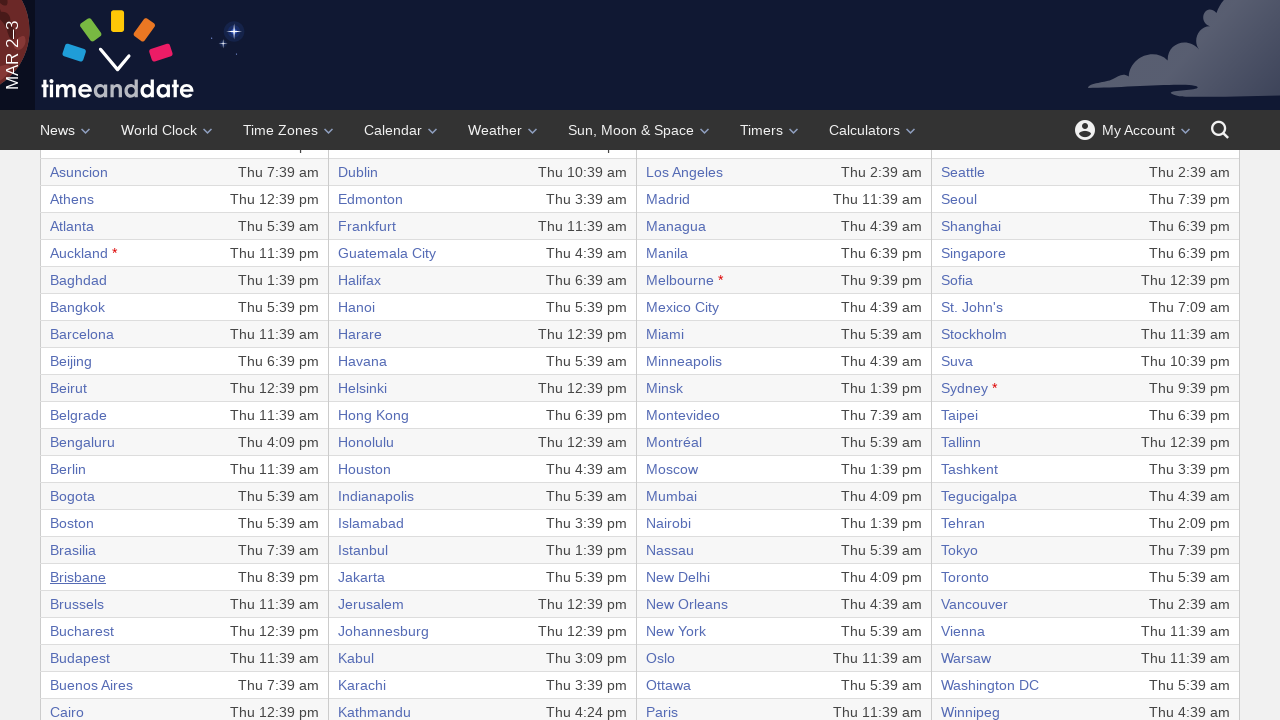

Clicked on city link 28 at (77, 604) on //table/tbody/tr[28]/td[1]/a
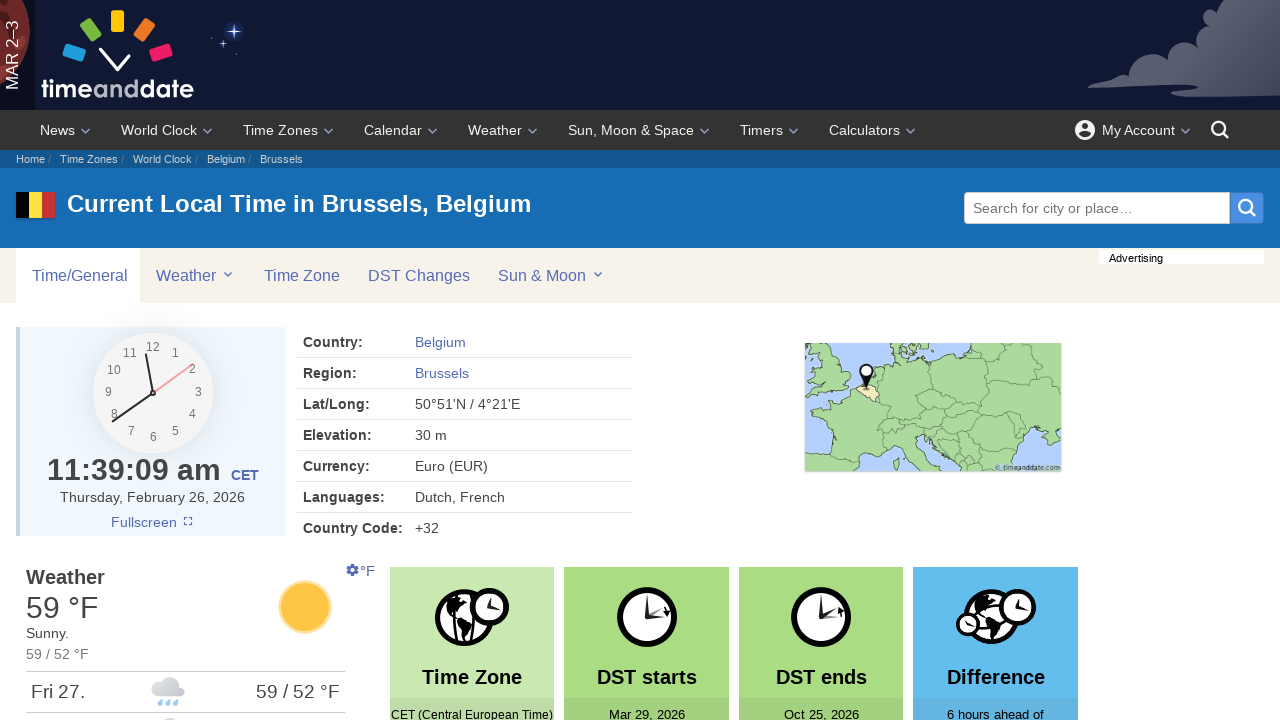

Navigated back from city 28
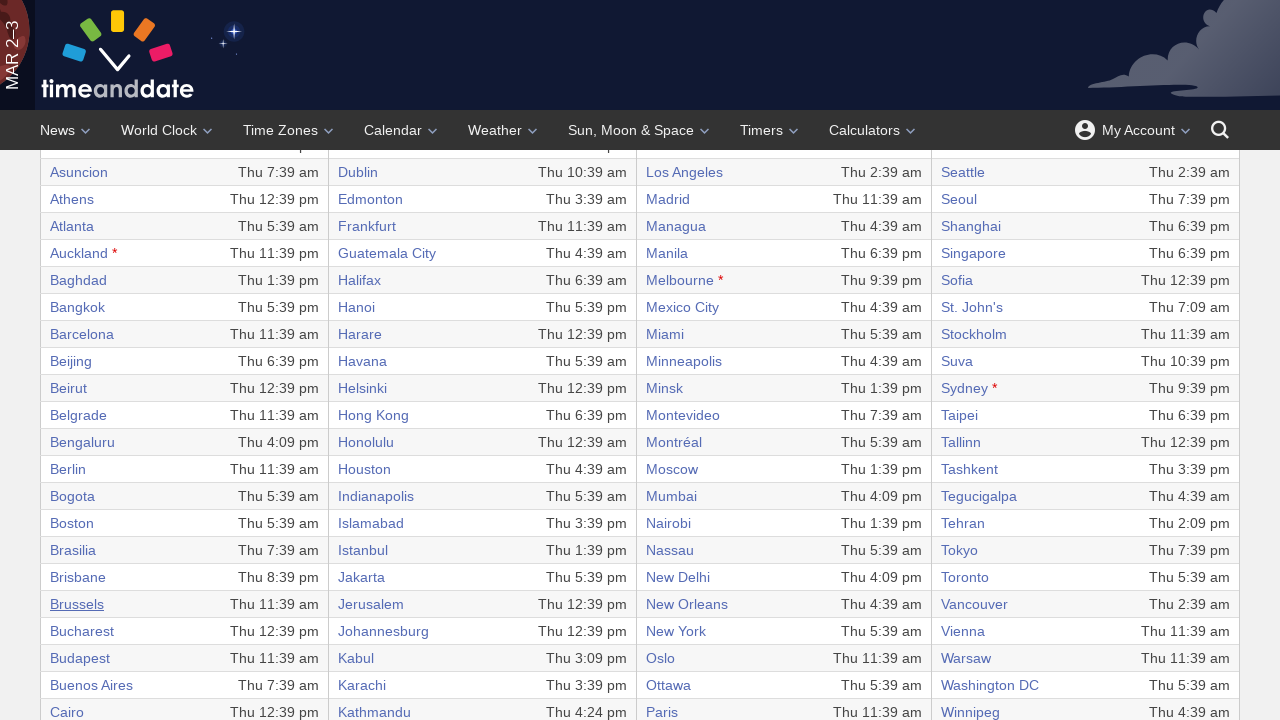

World clock table reloaded after returning from city 28
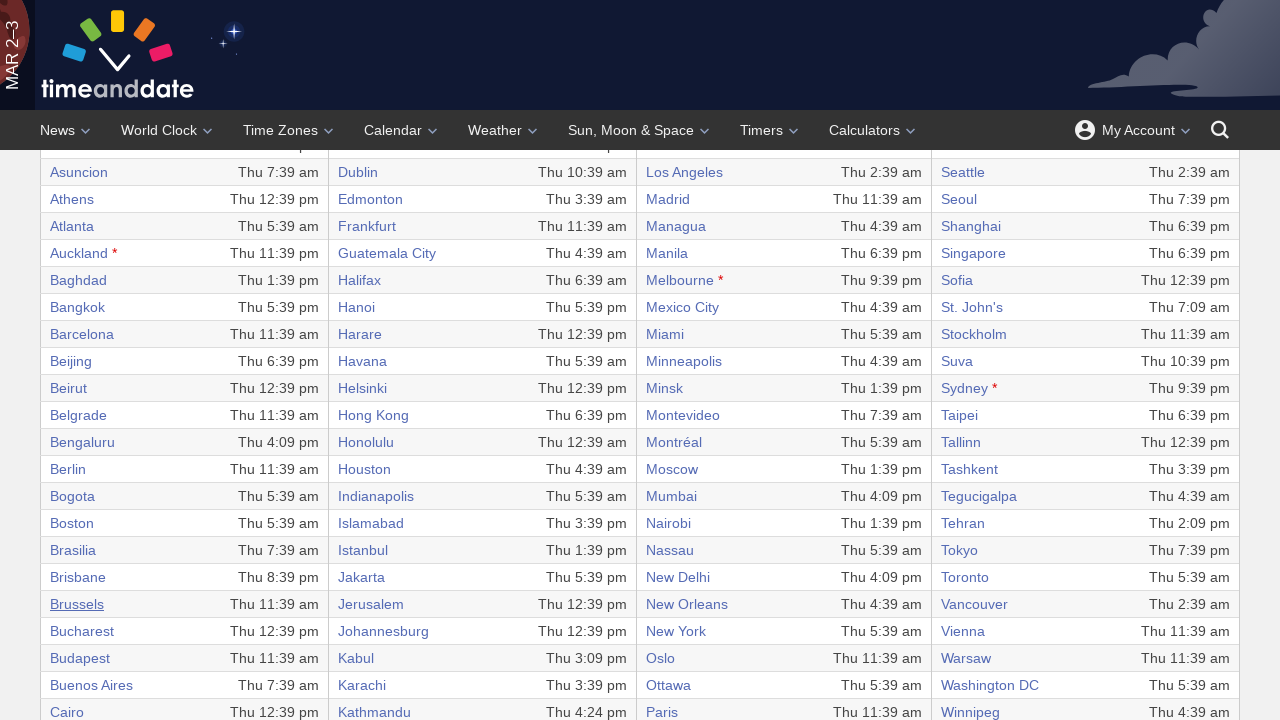

City element 29 loaded and ready
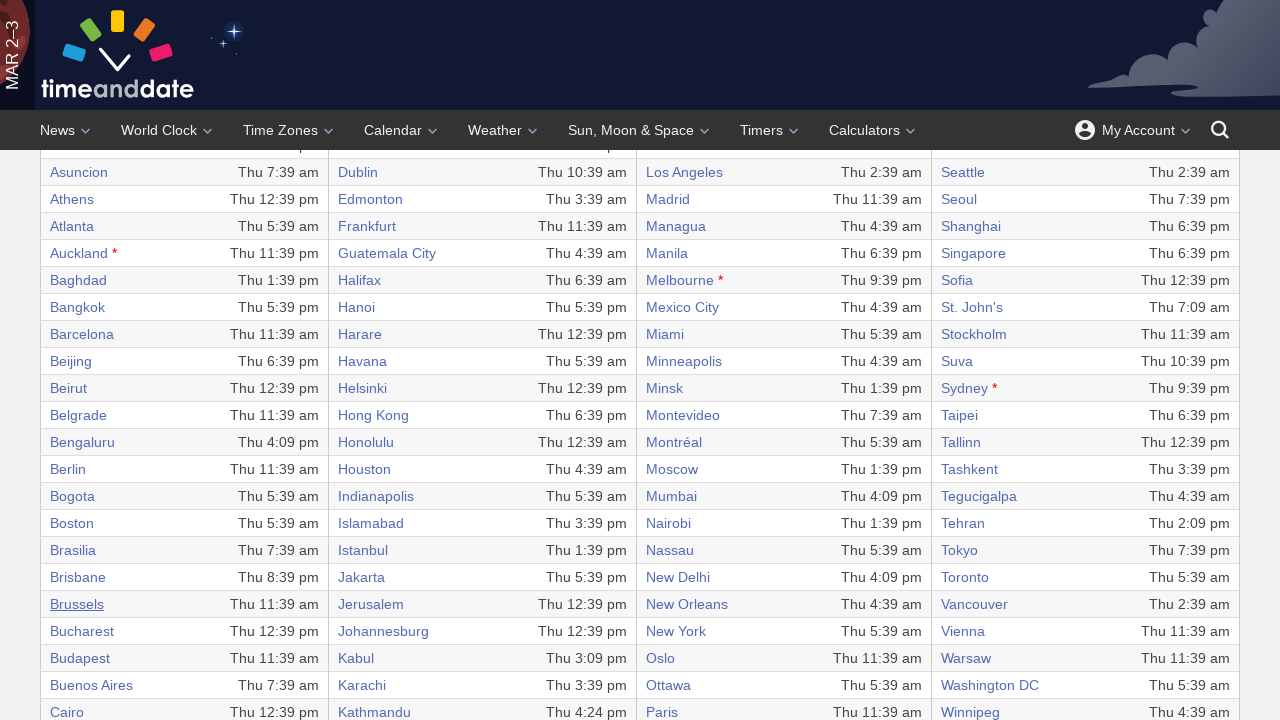

Clicked on city link 29 at (82, 631) on //table/tbody/tr[29]/td[1]/a
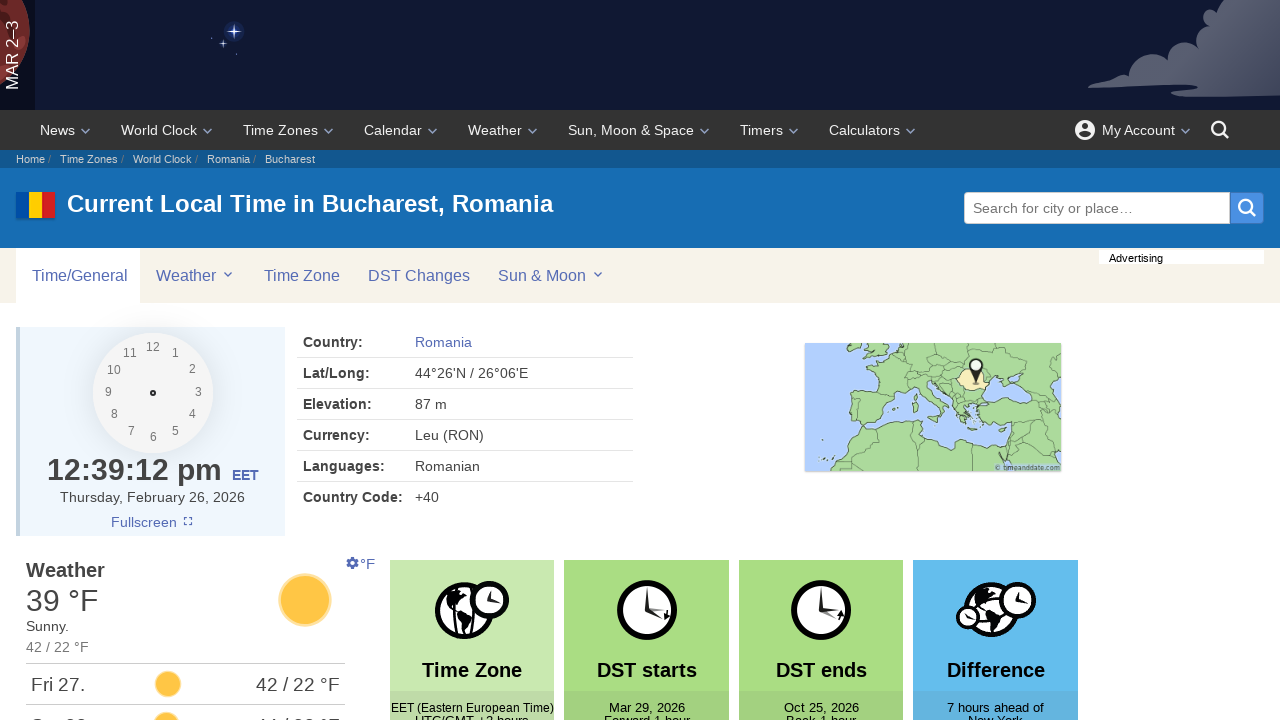

Navigated back from city 29
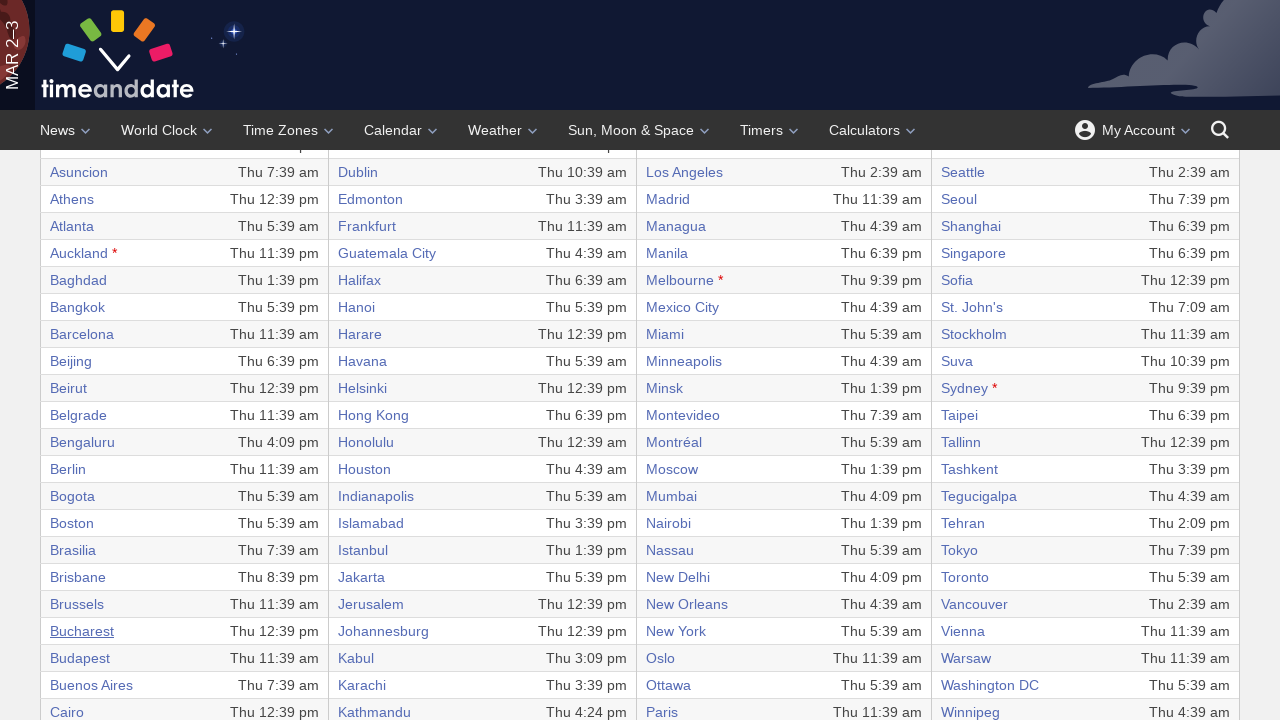

World clock table reloaded after returning from city 29
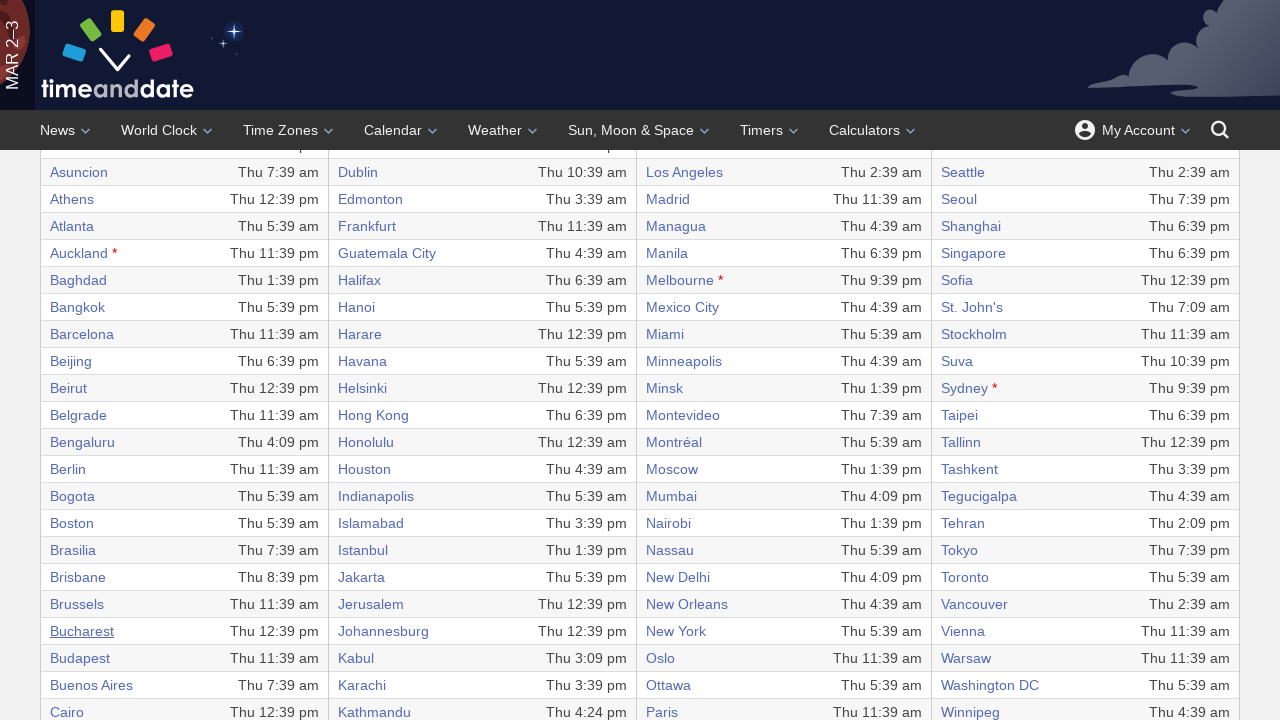

City element 30 loaded and ready
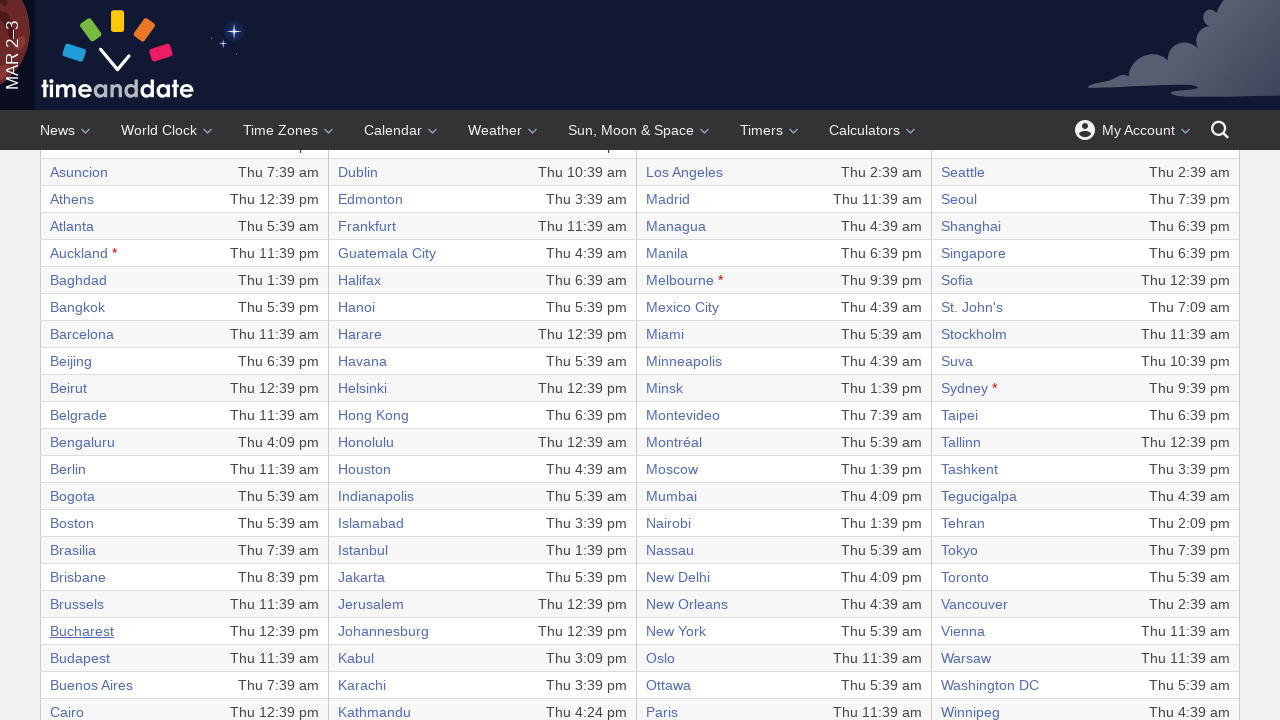

Clicked on city link 30 at (80, 658) on //table/tbody/tr[30]/td[1]/a
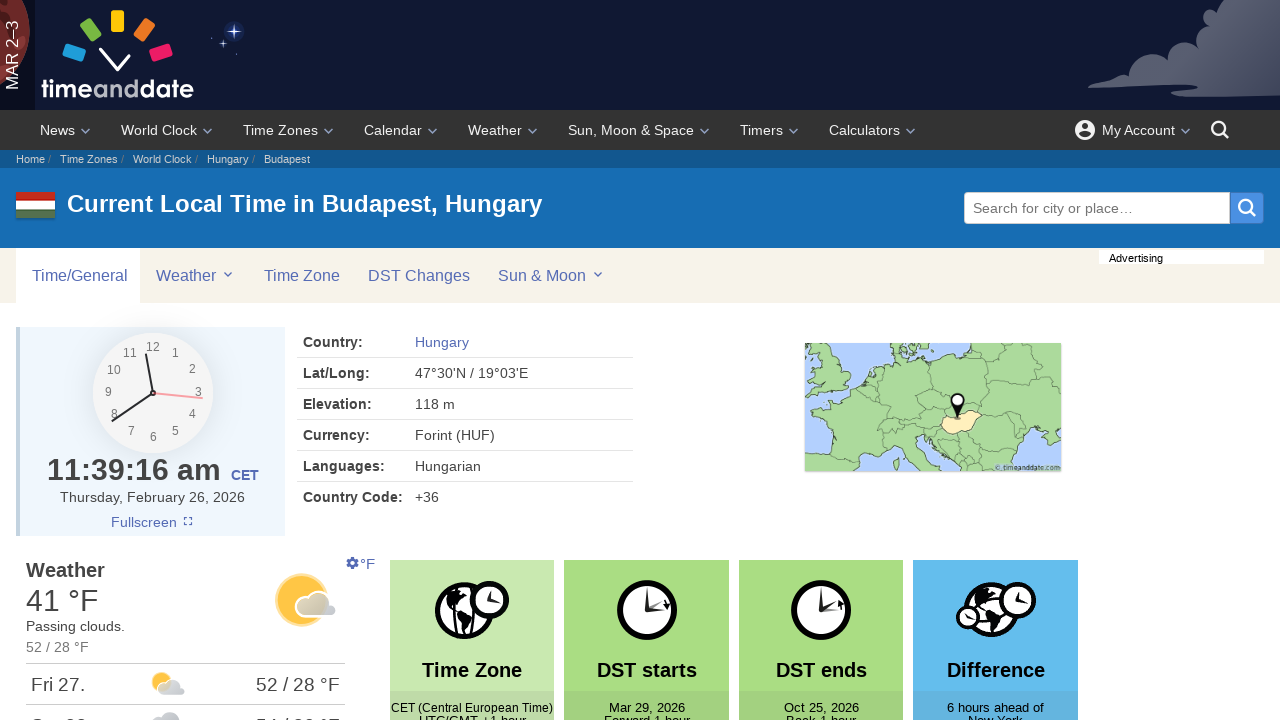

Navigated back from city 30
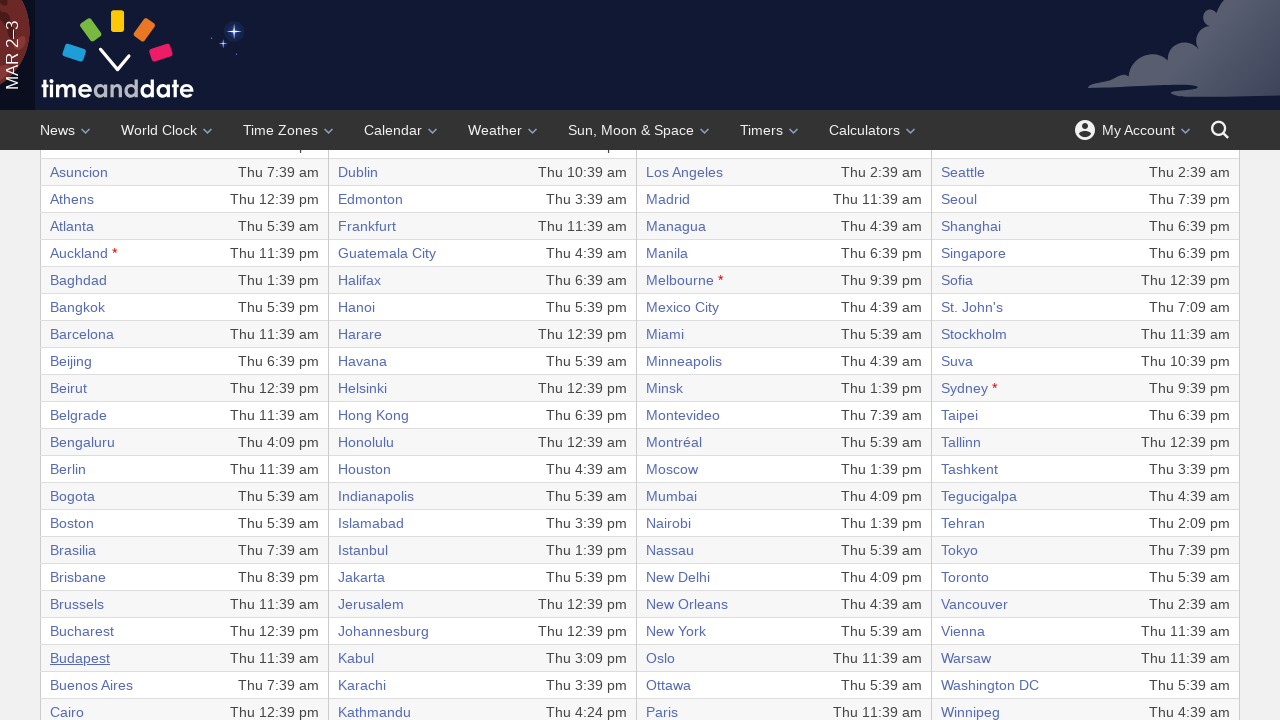

World clock table reloaded after returning from city 30
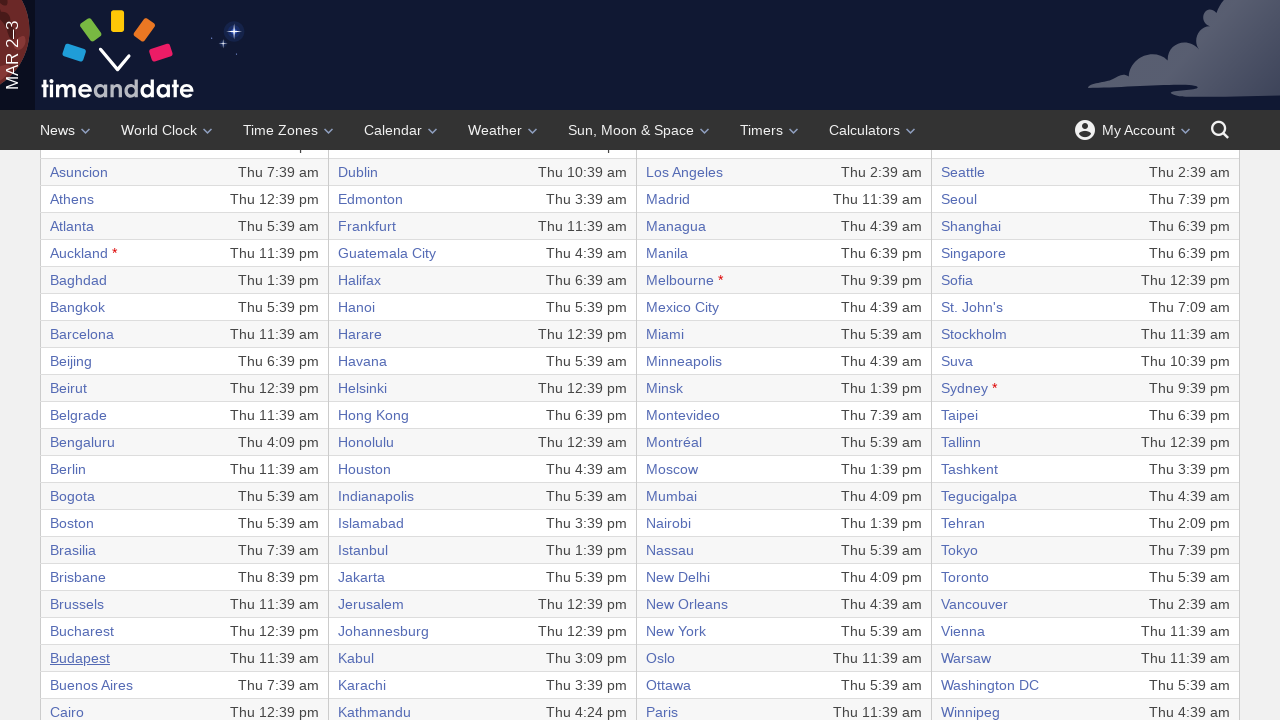

City element 31 loaded and ready
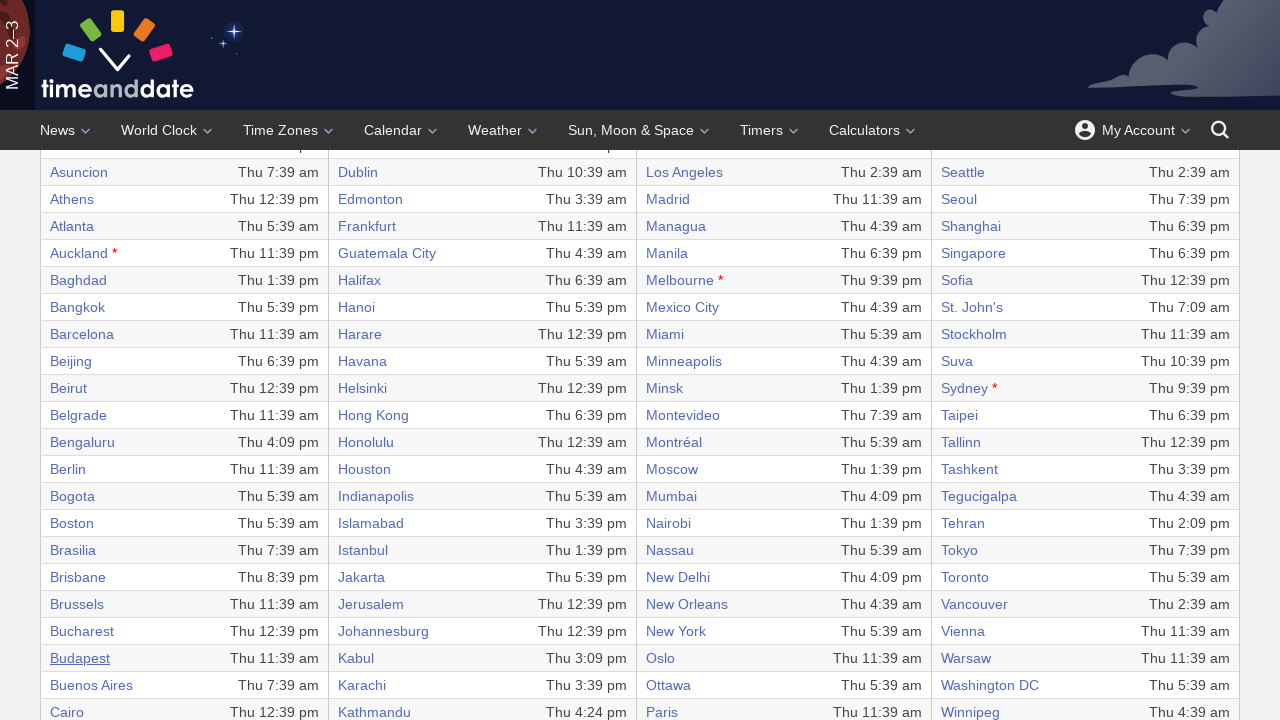

Clicked on city link 31 at (92, 685) on //table/tbody/tr[31]/td[1]/a
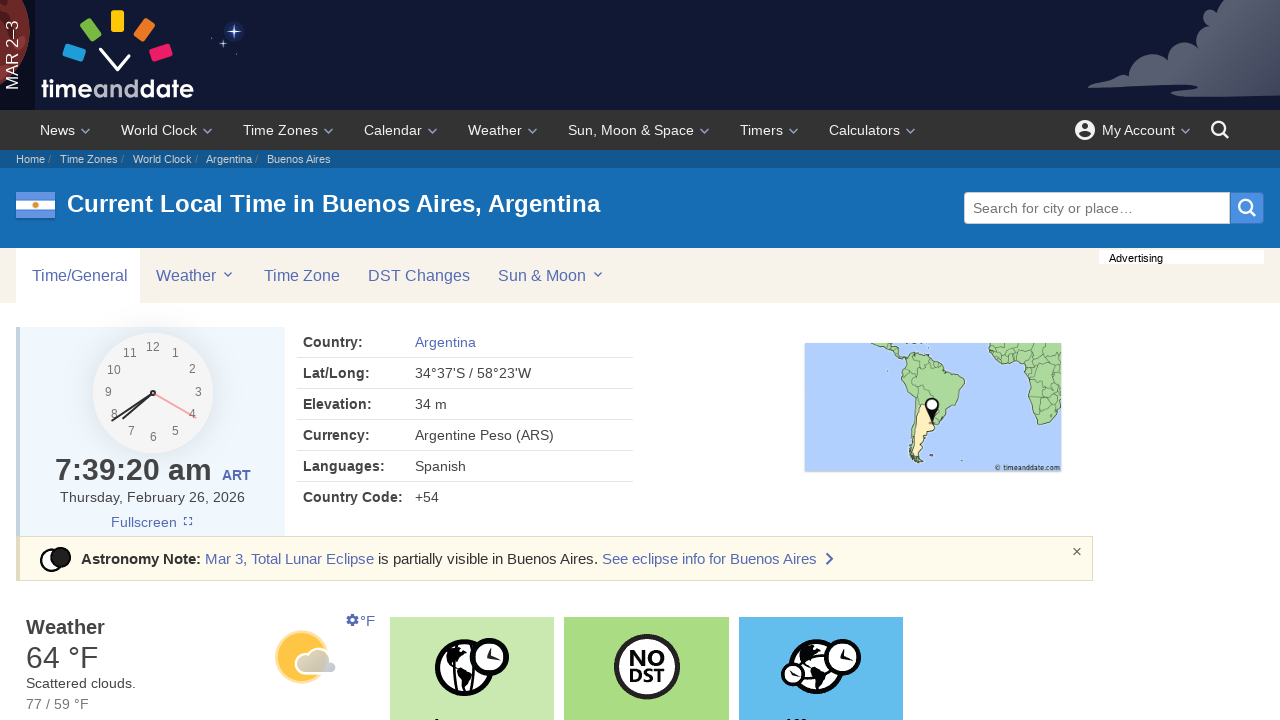

Navigated back from city 31
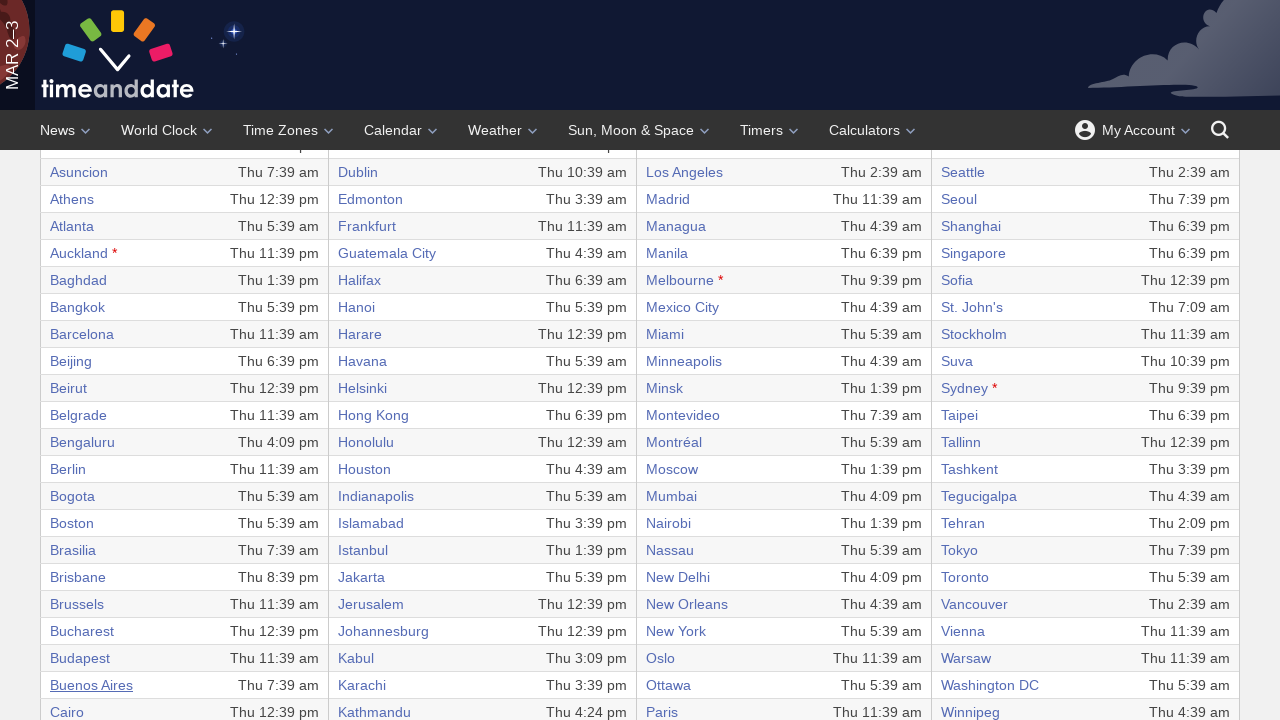

World clock table reloaded after returning from city 31
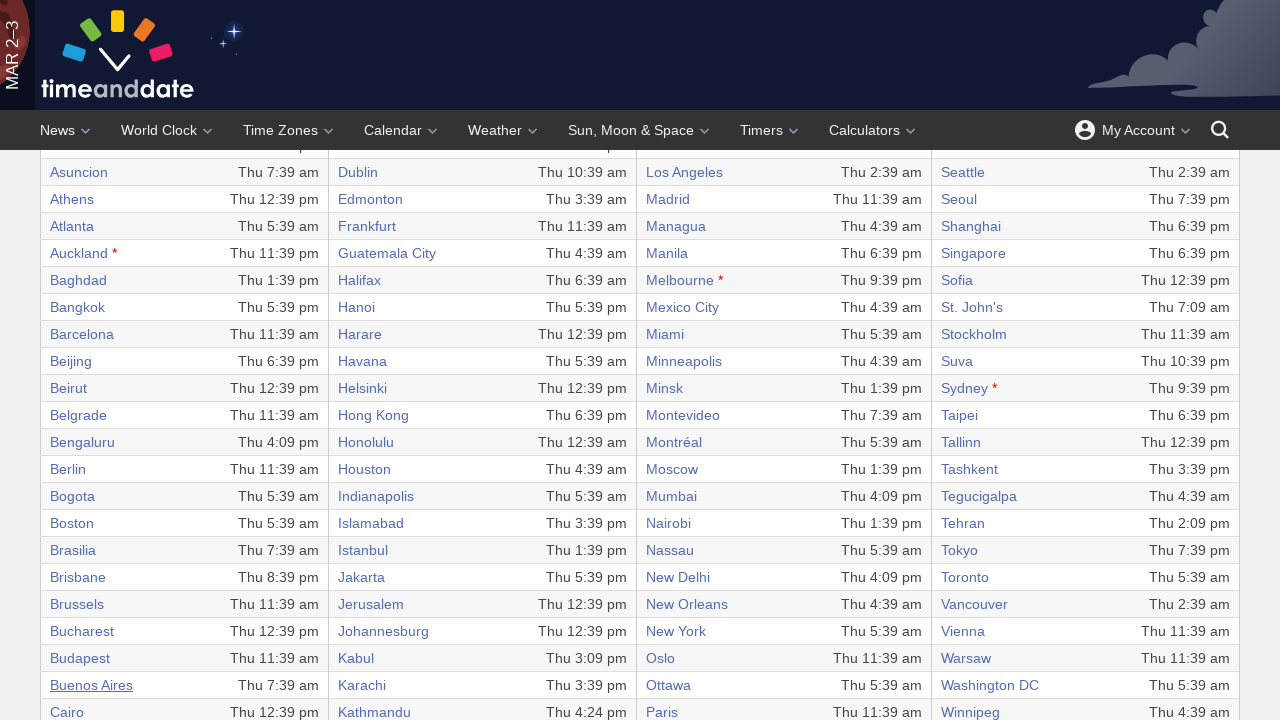

City element 32 loaded and ready
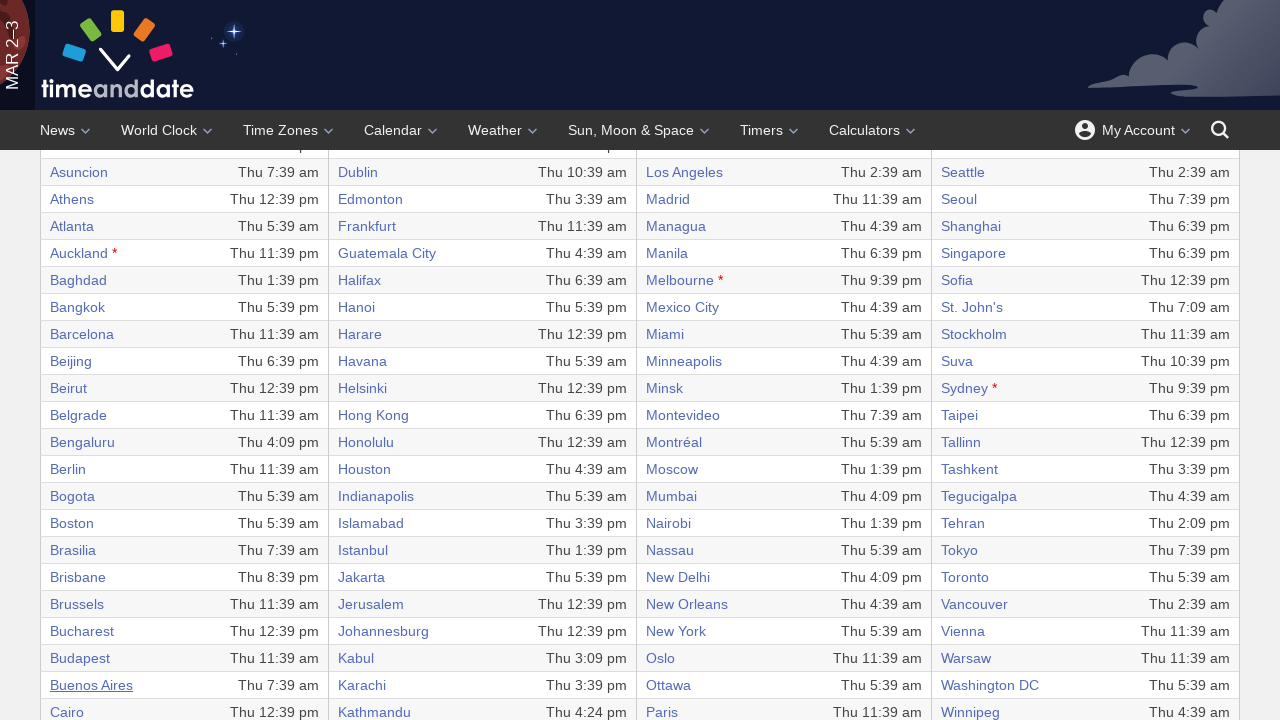

Clicked on city link 32 at (67, 712) on //table/tbody/tr[32]/td[1]/a
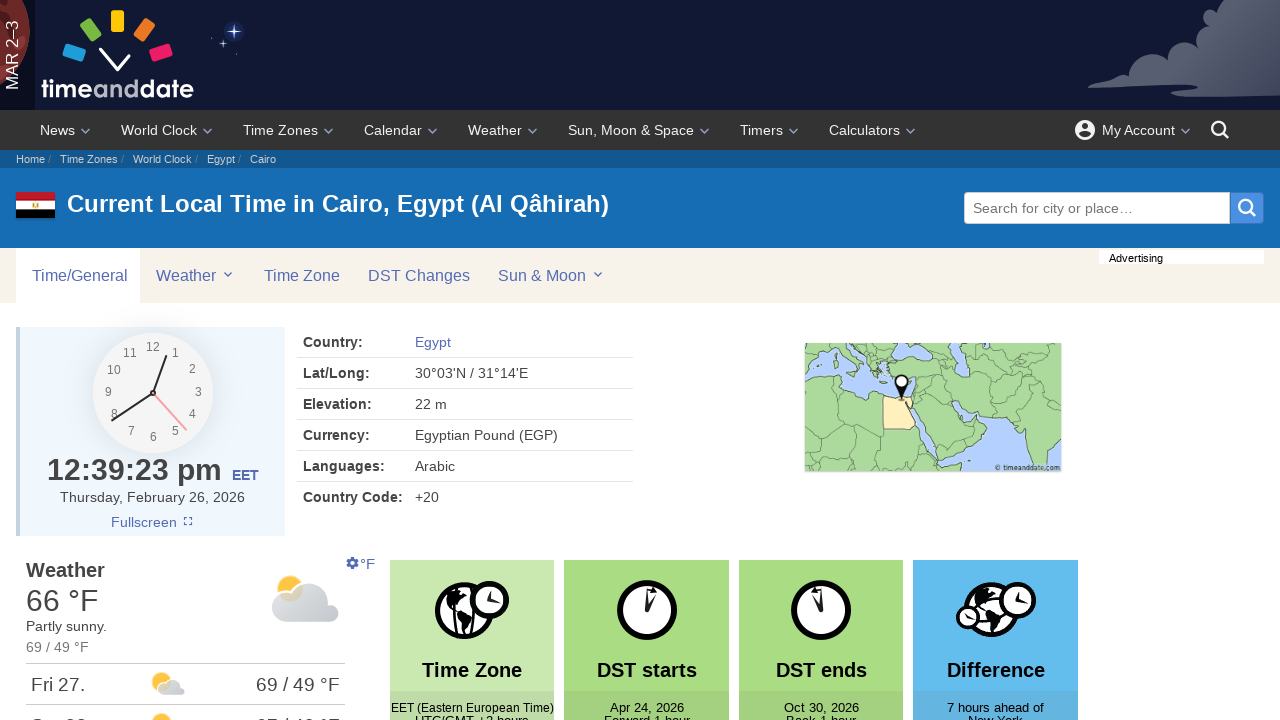

Navigated back from city 32
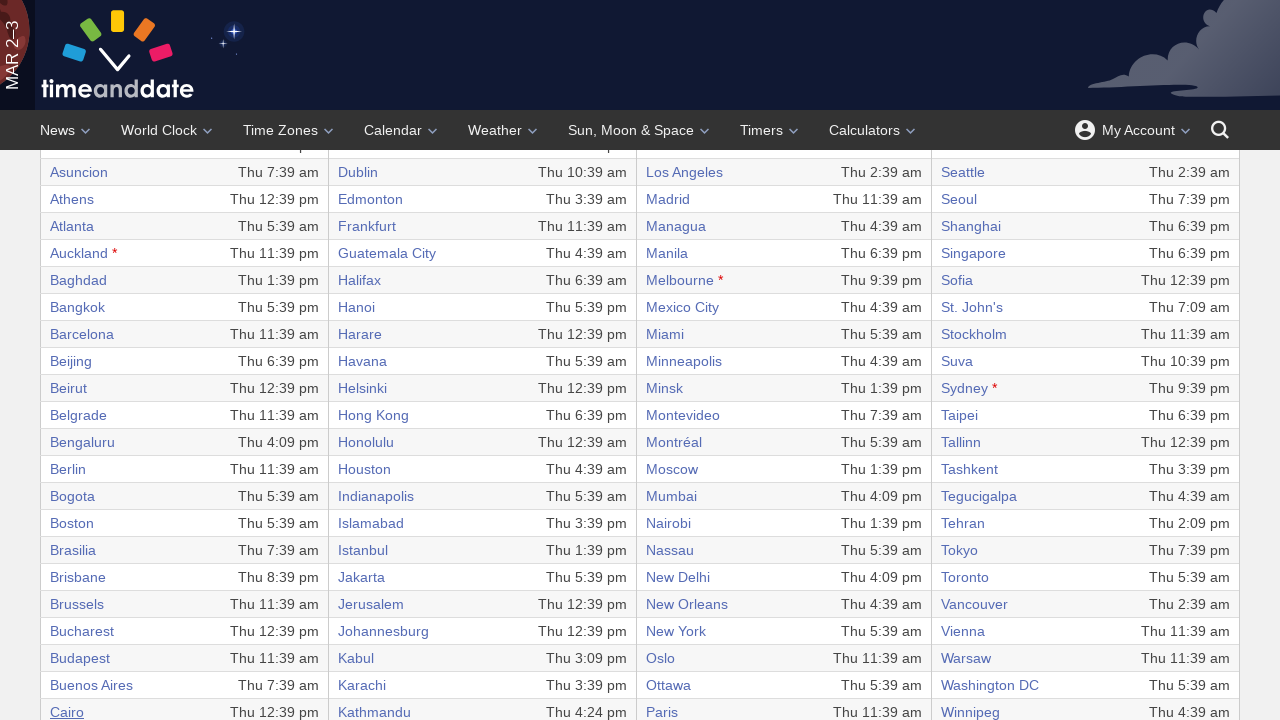

World clock table reloaded after returning from city 32
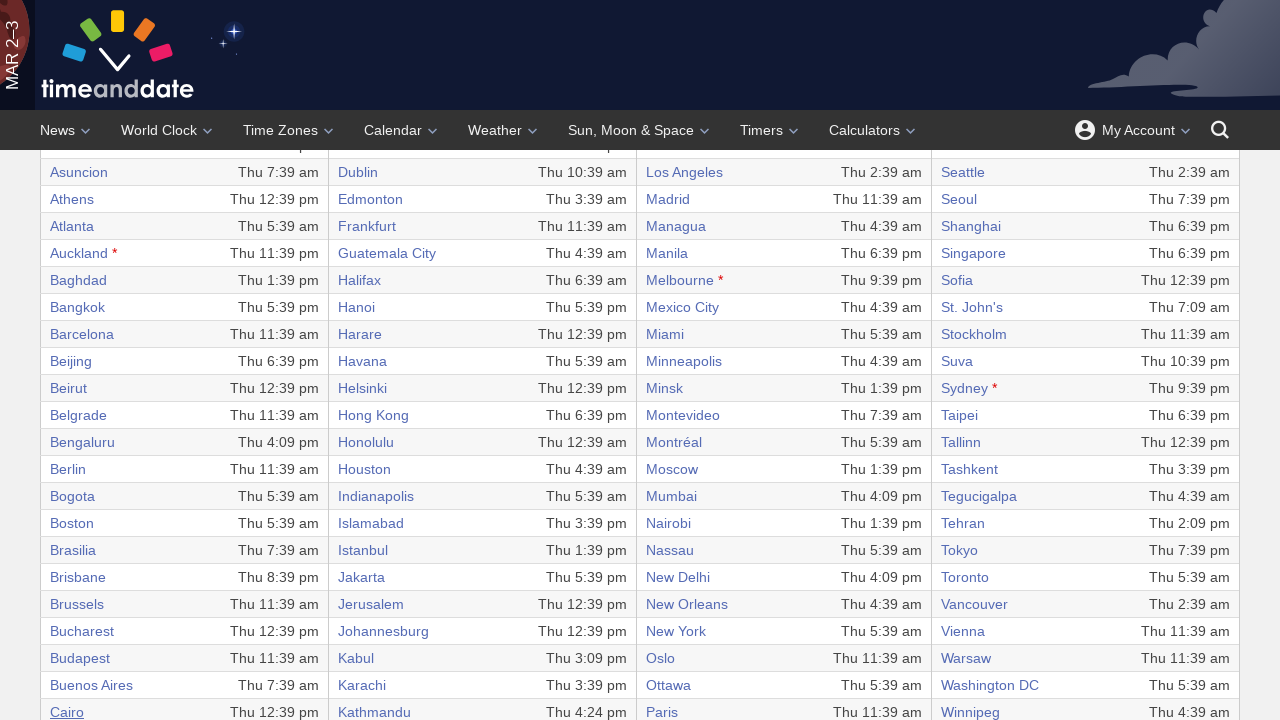

City element 33 loaded and ready
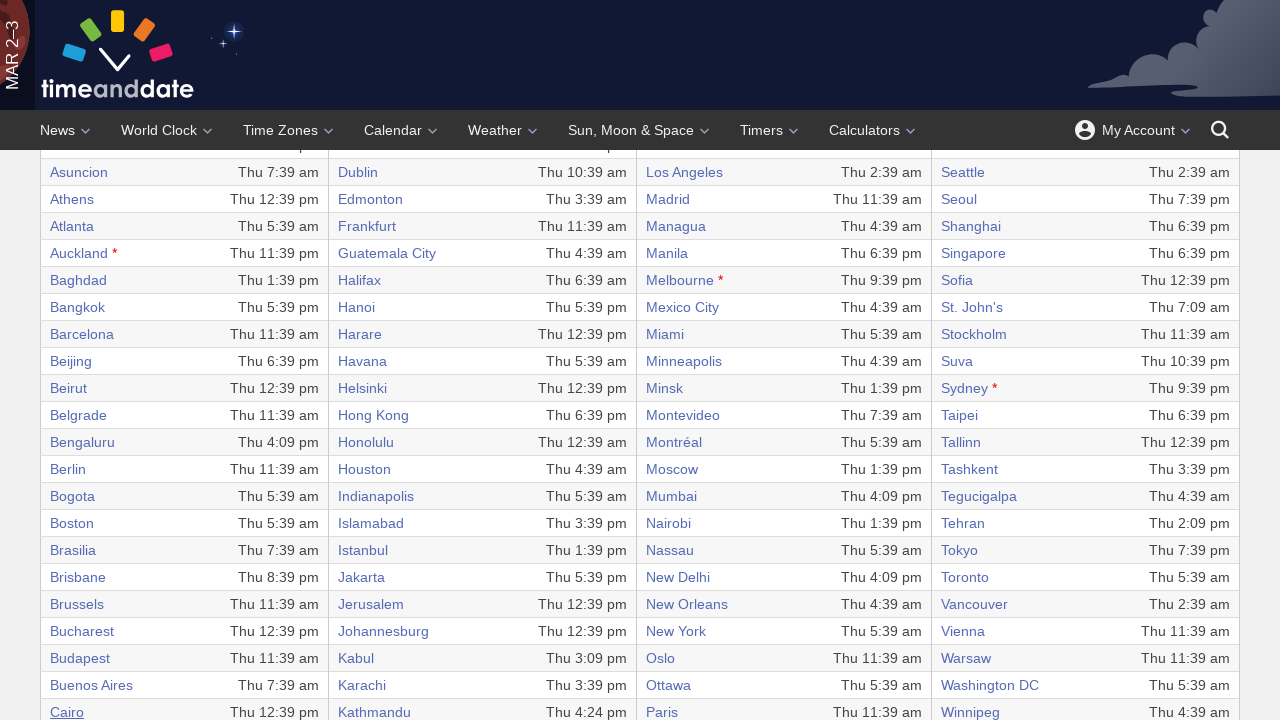

Clicked on city link 33 at (74, 361) on //table/tbody/tr[33]/td[1]/a
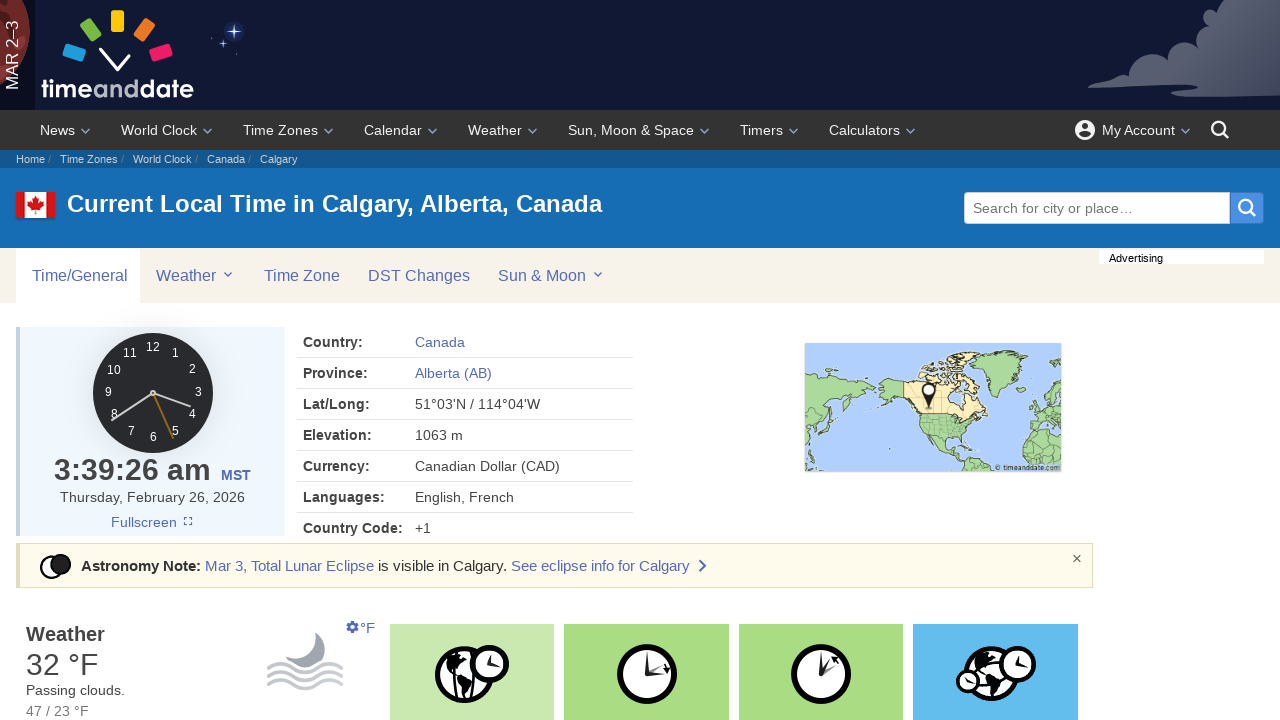

Navigated back from city 33
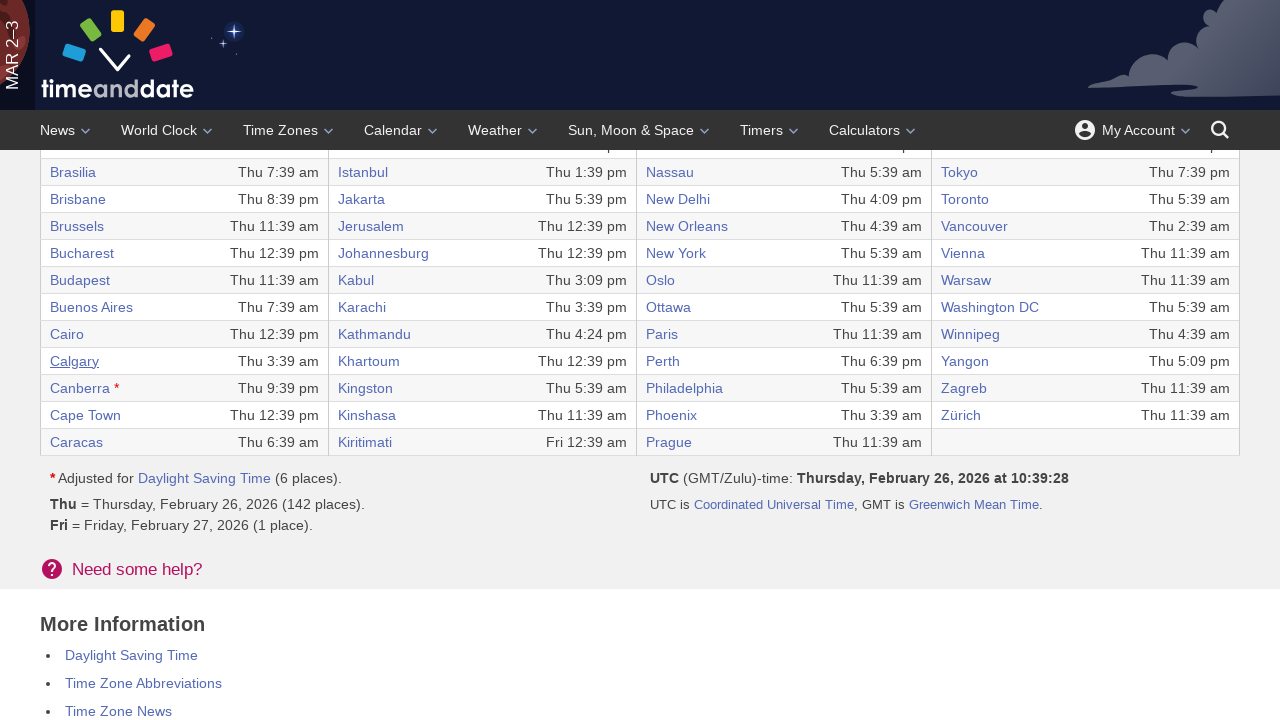

World clock table reloaded after returning from city 33
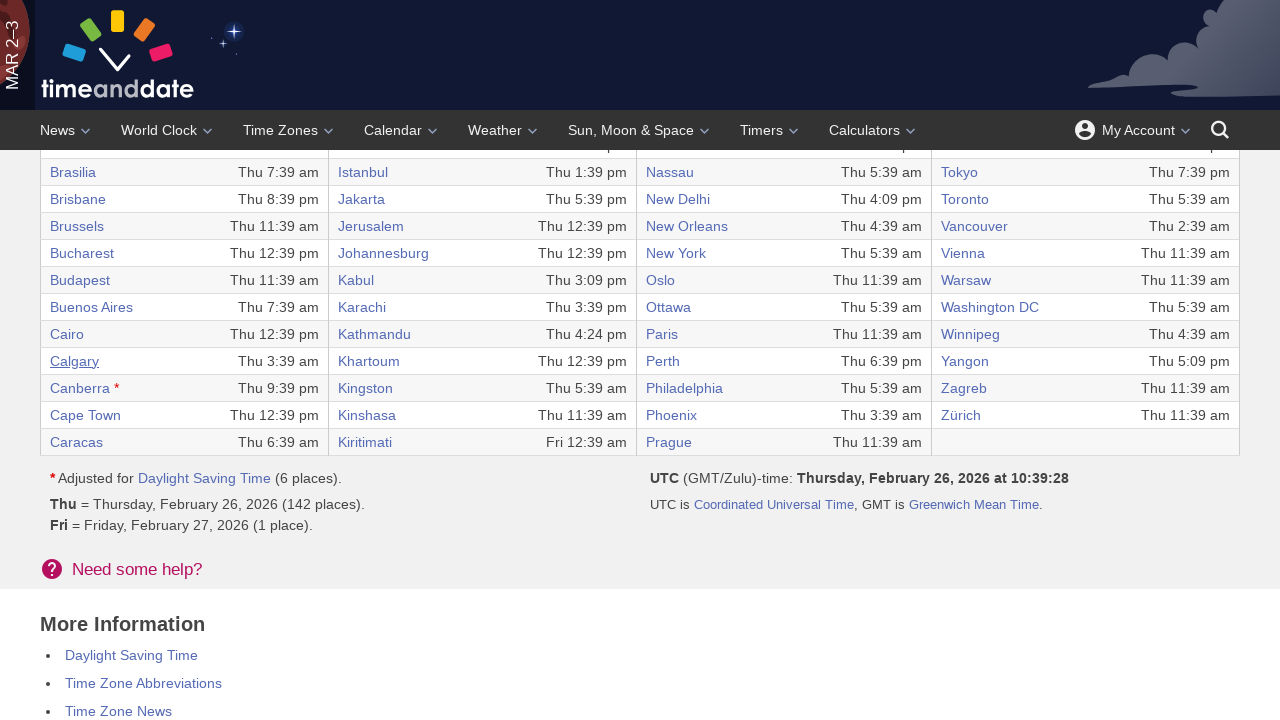

City element 34 loaded and ready
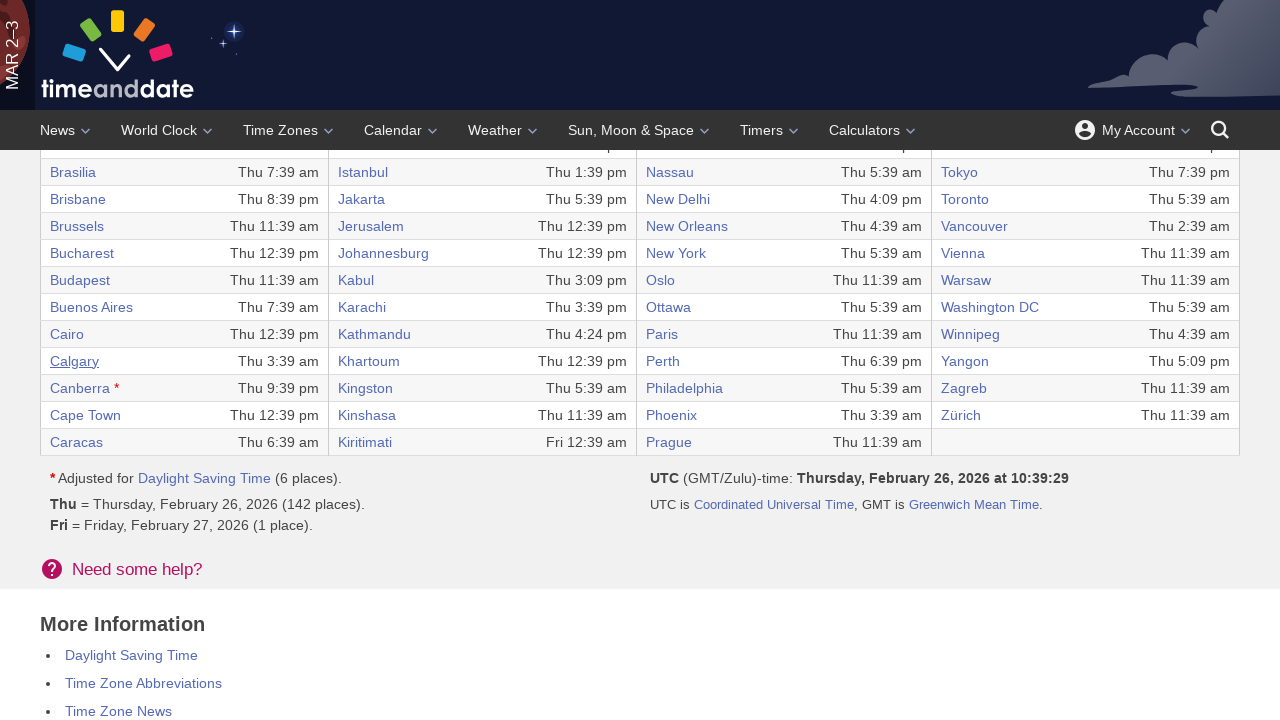

Clicked on city link 34 at (80, 388) on //table/tbody/tr[34]/td[1]/a
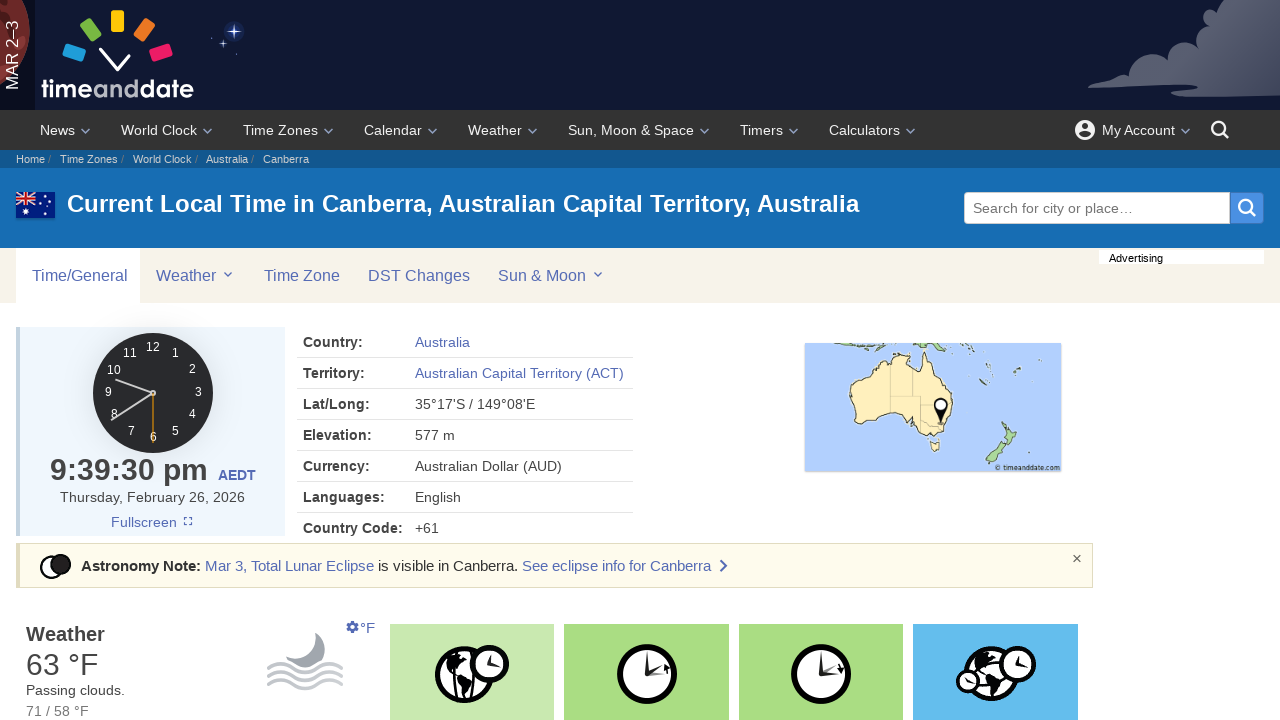

Navigated back from city 34
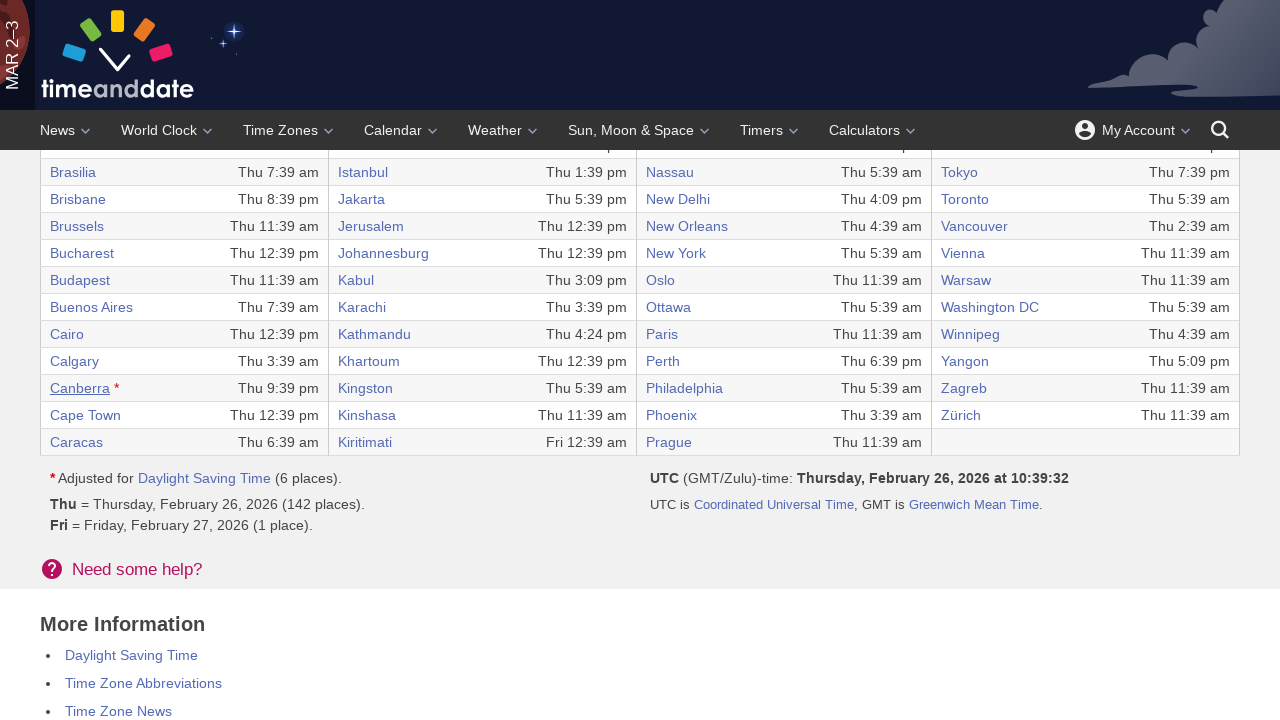

World clock table reloaded after returning from city 34
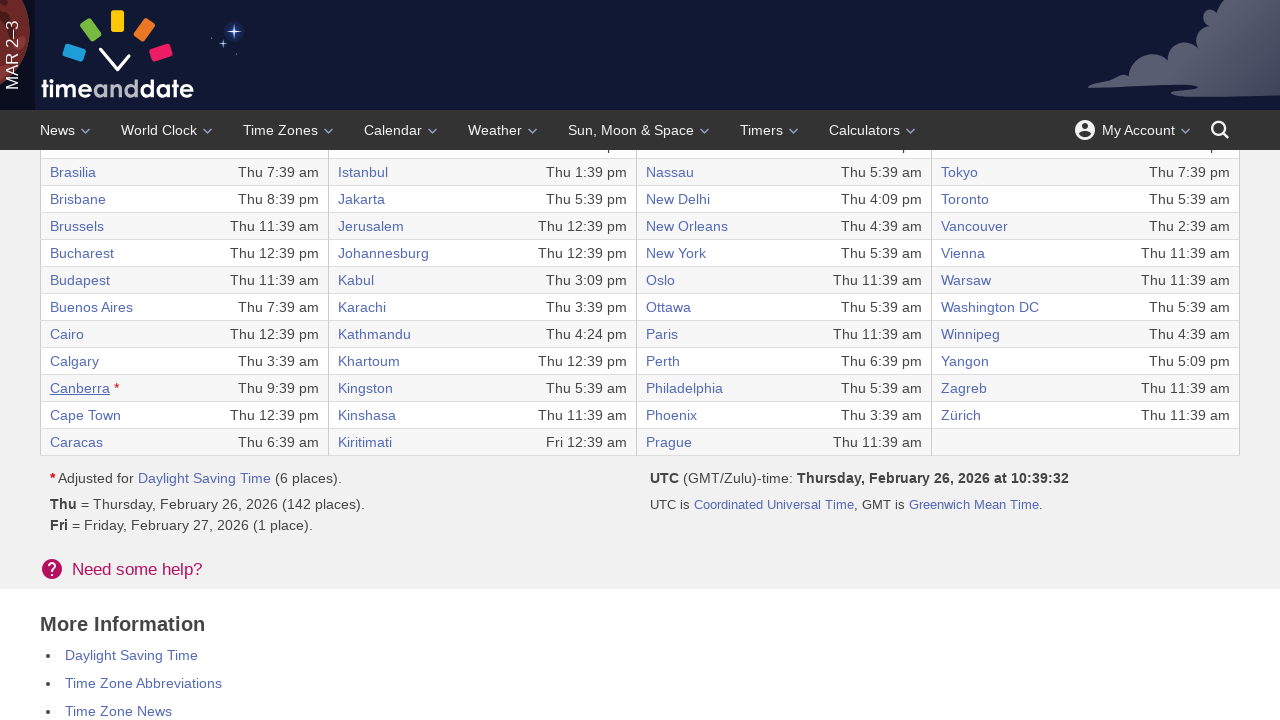

City element 35 loaded and ready
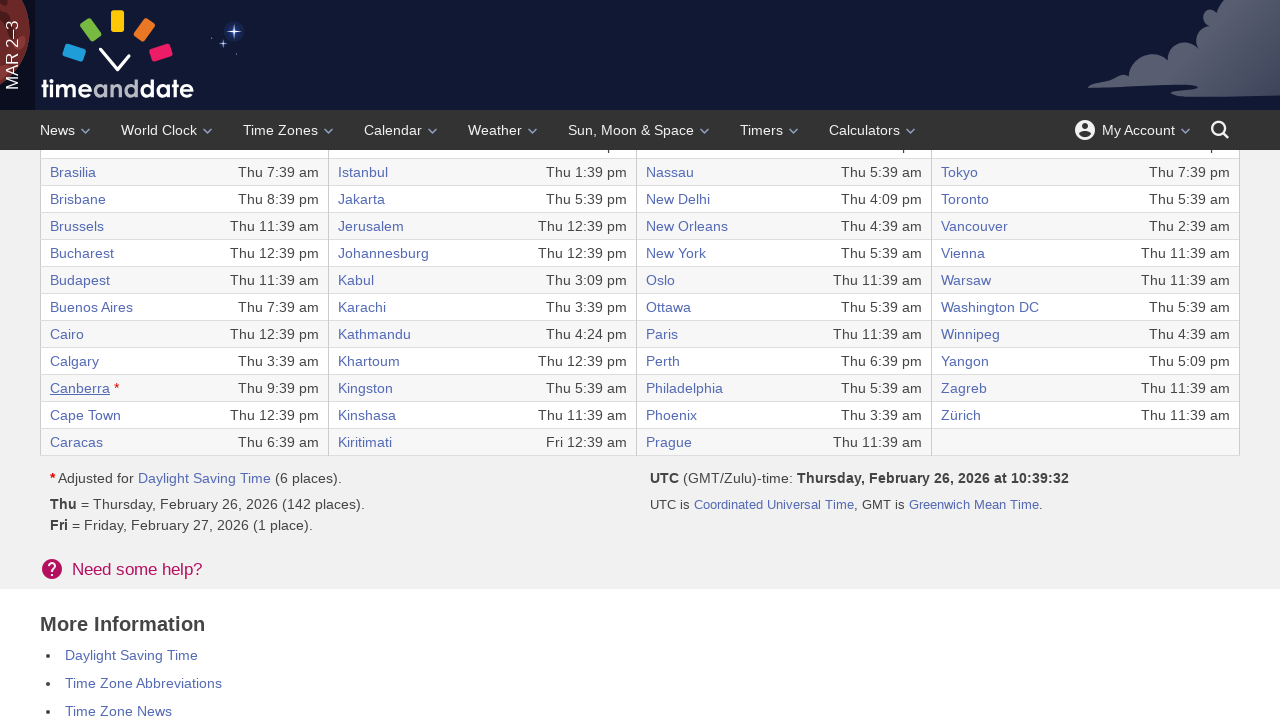

Clicked on city link 35 at (86, 415) on //table/tbody/tr[35]/td[1]/a
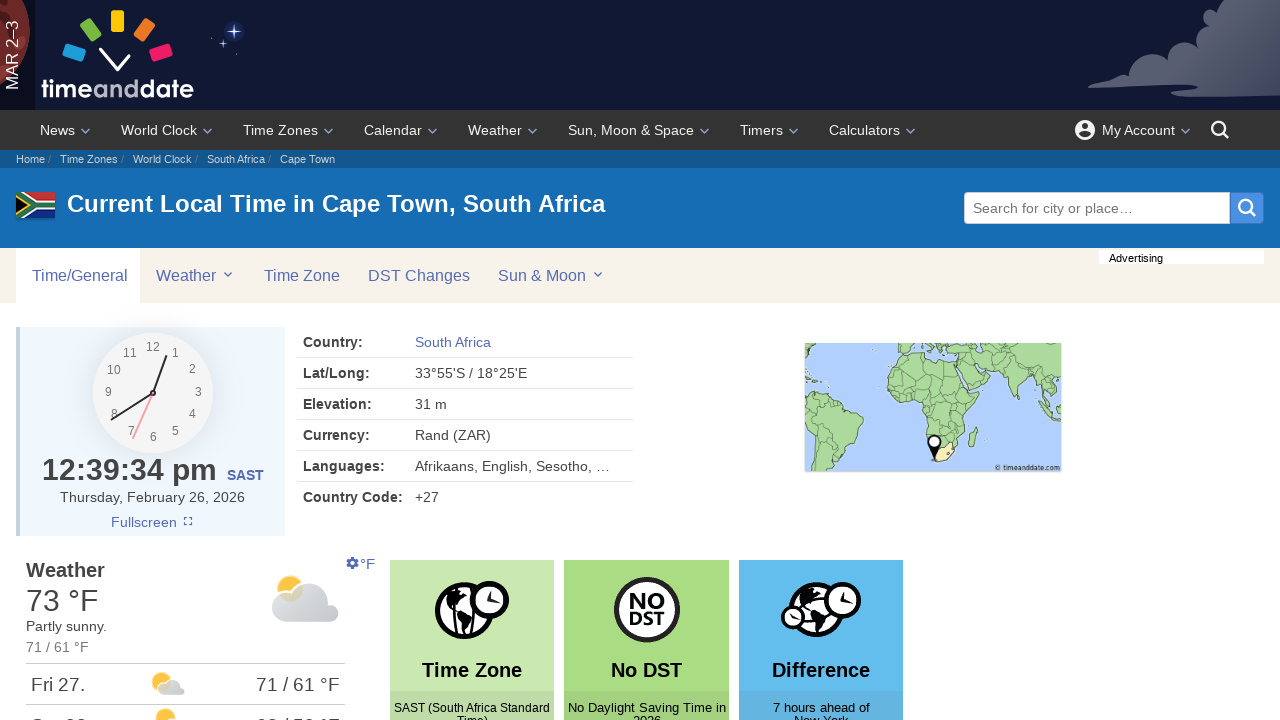

Navigated back from city 35
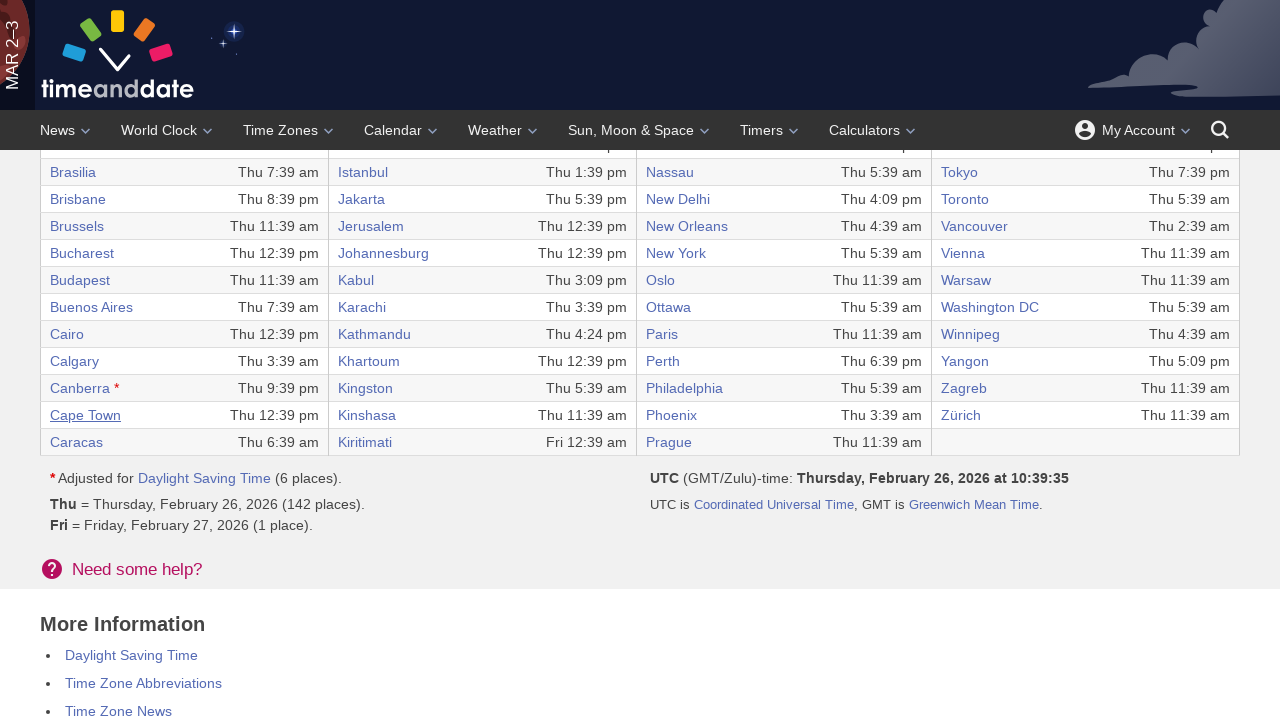

World clock table reloaded after returning from city 35
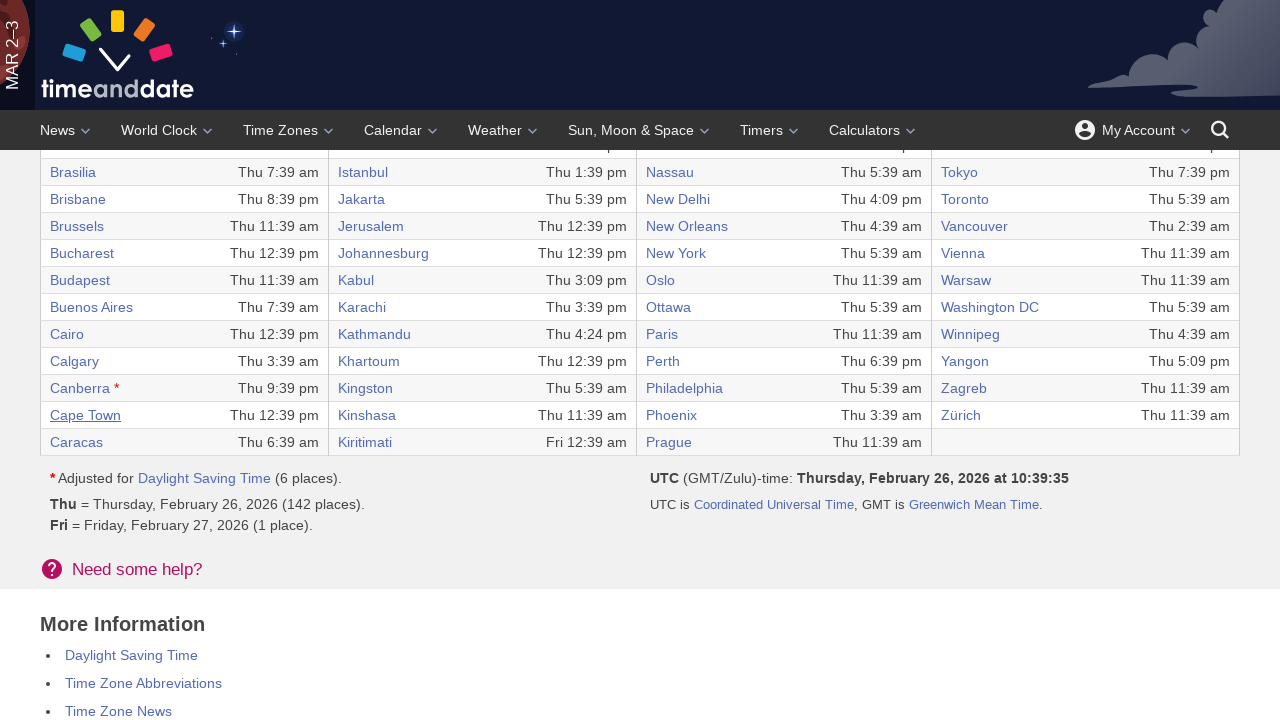

City element 36 loaded and ready
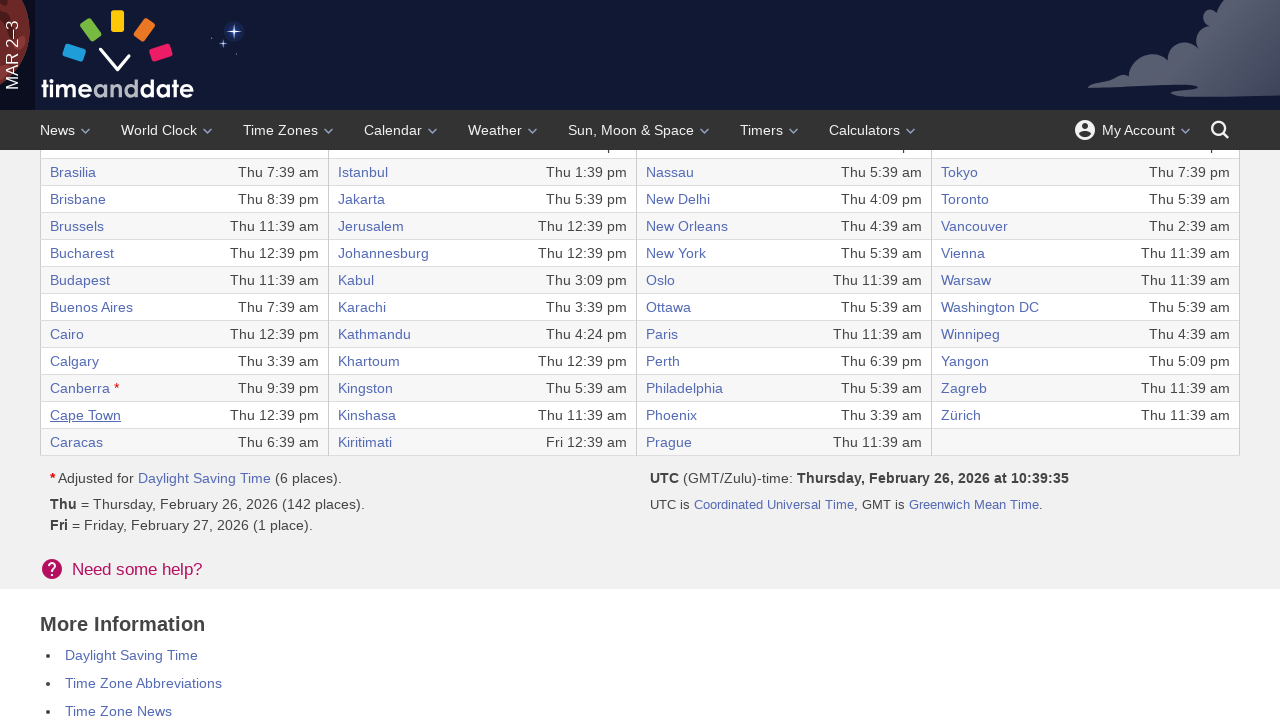

Clicked on city link 36 at (76, 442) on //table/tbody/tr[36]/td[1]/a
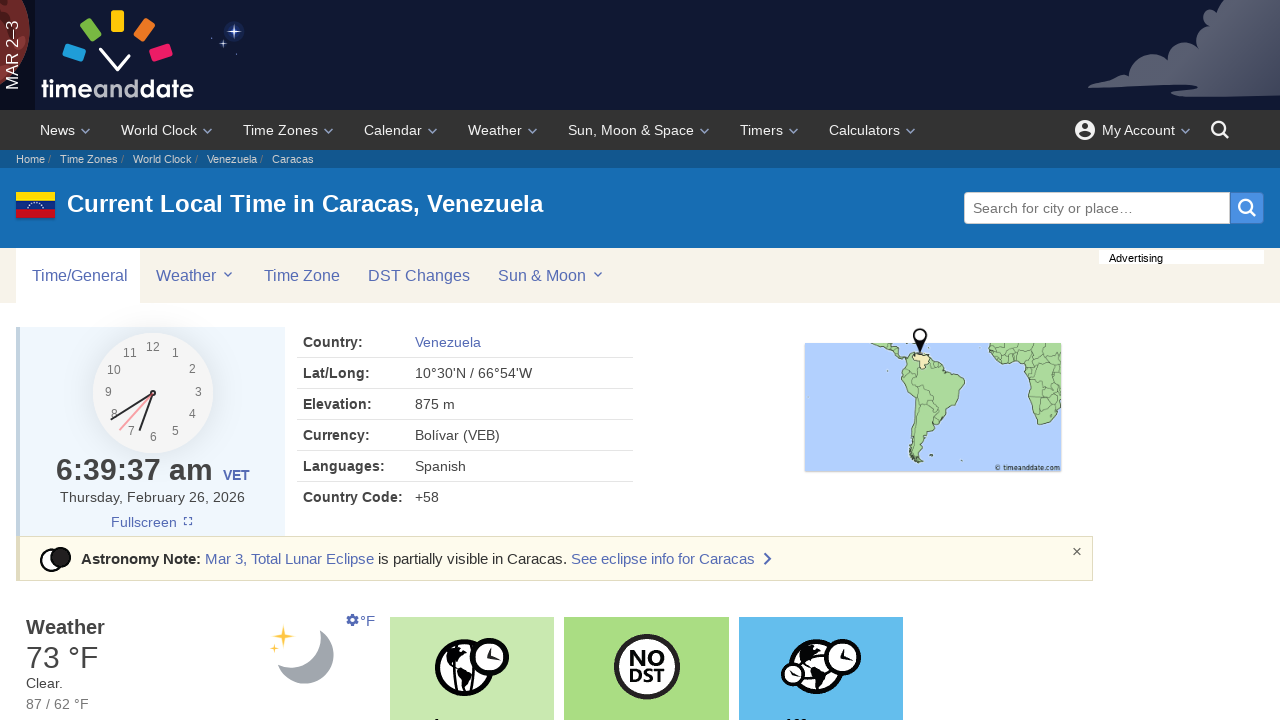

Navigated back from city 36
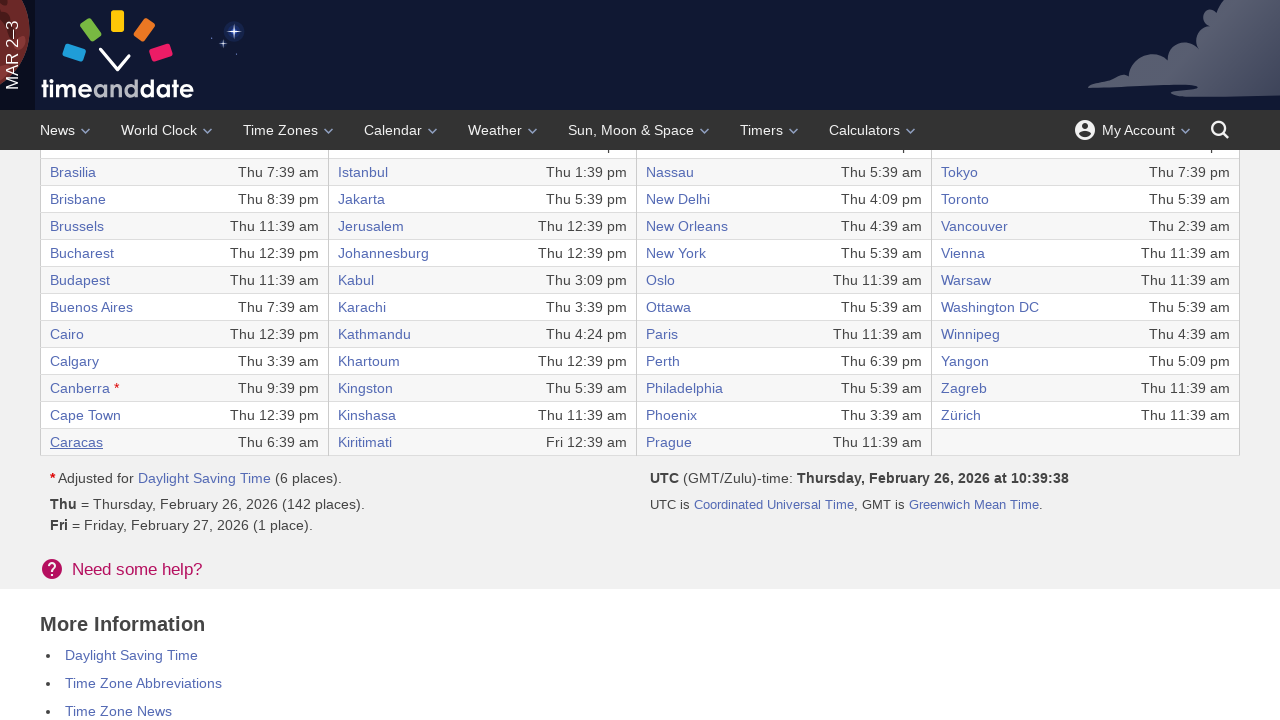

World clock table reloaded after returning from city 36
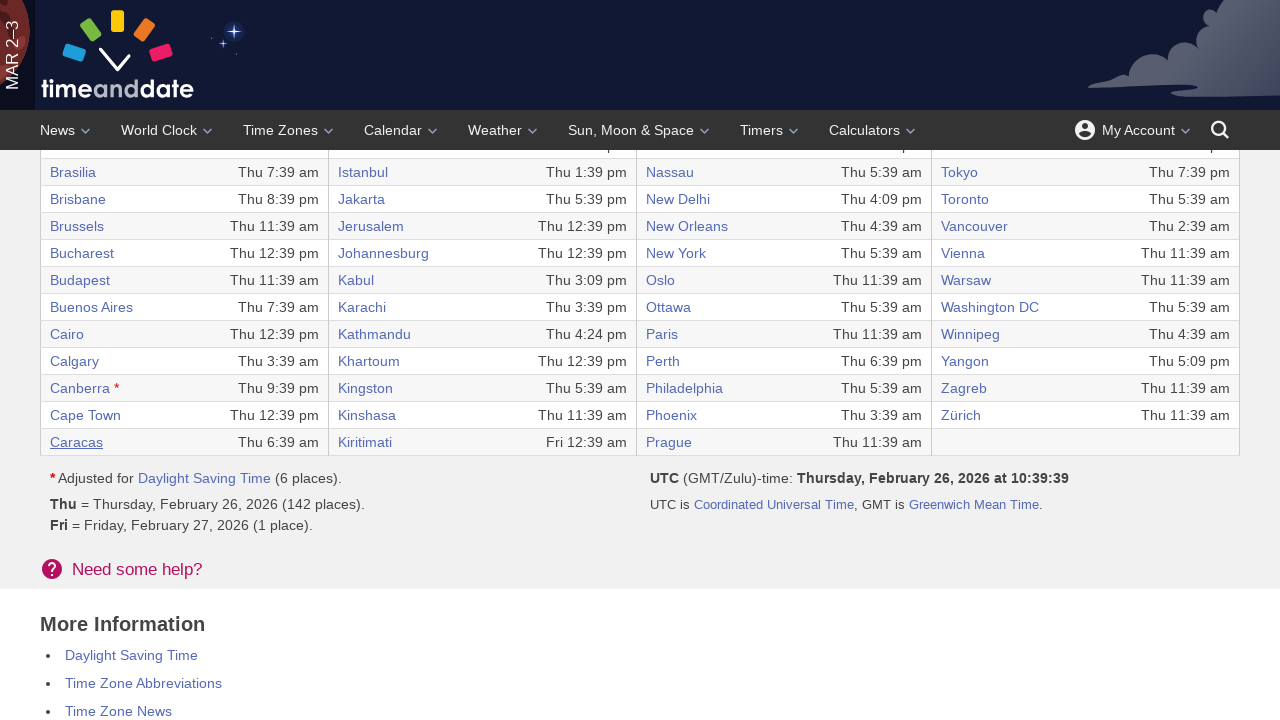

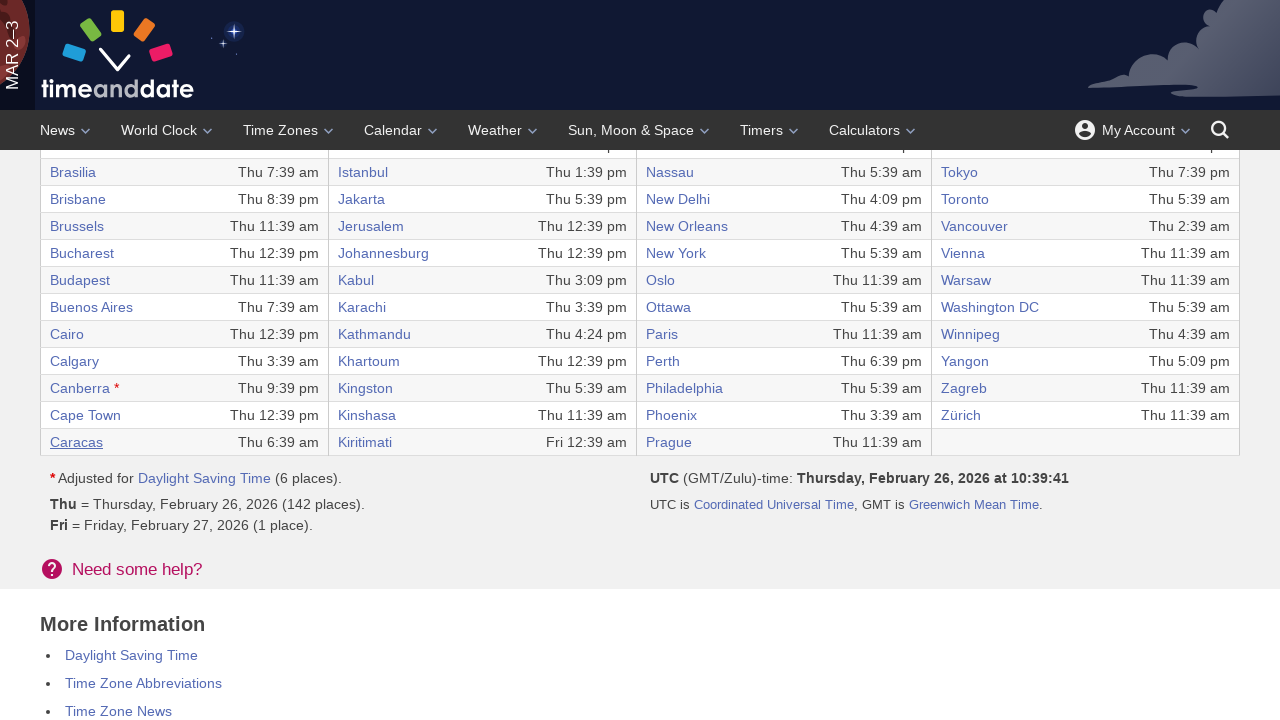